Tests filling a large form by entering the same text into all input fields and submitting the form via a button click

Starting URL: http://suninjuly.github.io/huge_form.html

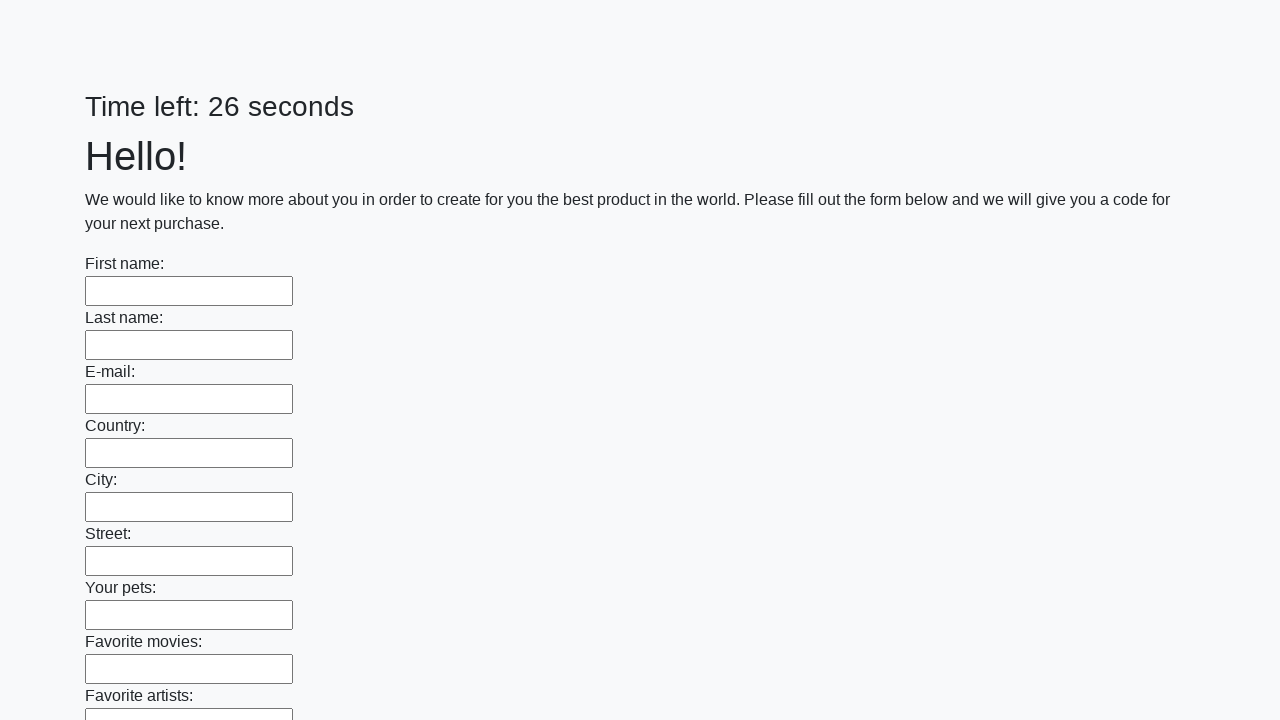

Navigated to huge form page
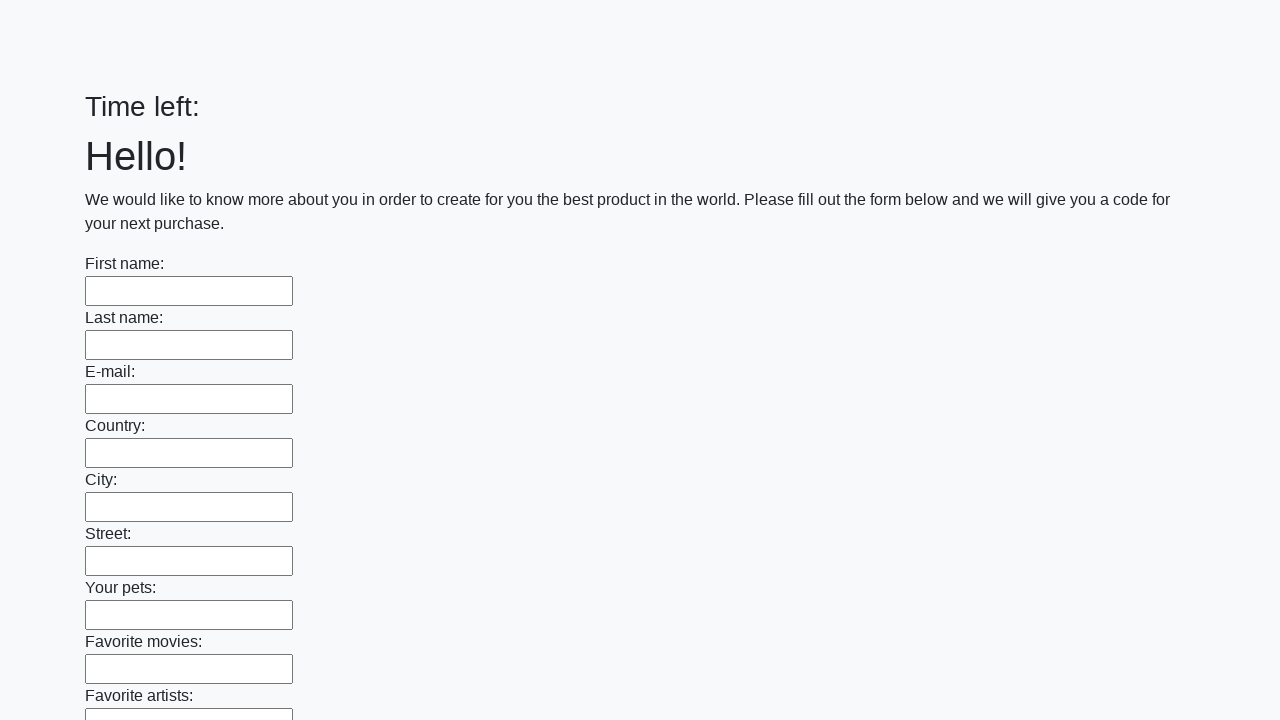

Filled input field with 'Мой ответ' on input >> nth=0
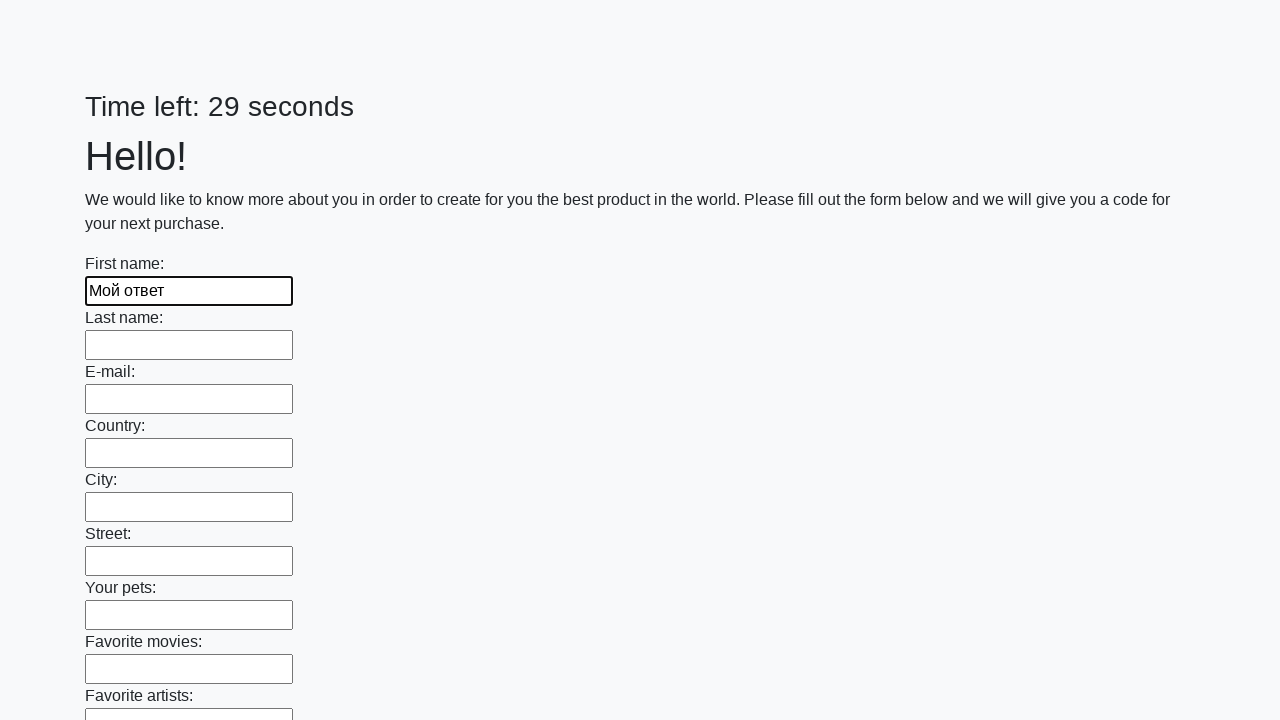

Filled input field with 'Мой ответ' on input >> nth=1
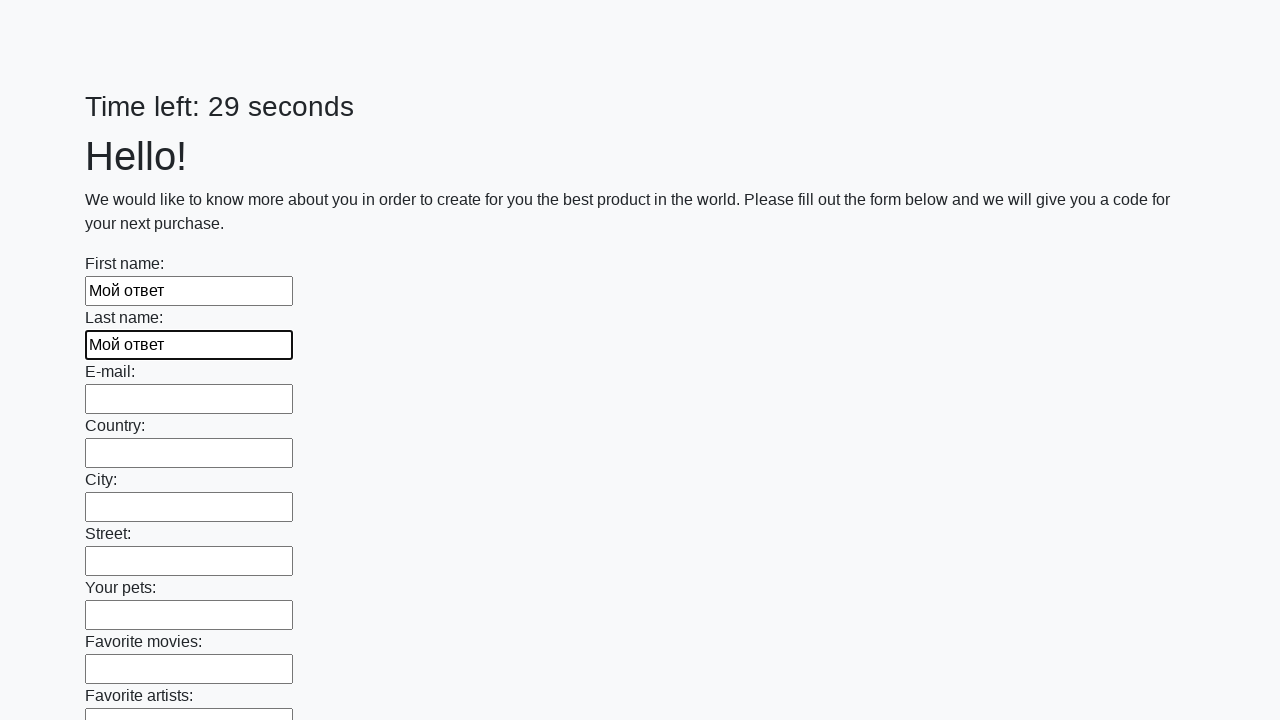

Filled input field with 'Мой ответ' on input >> nth=2
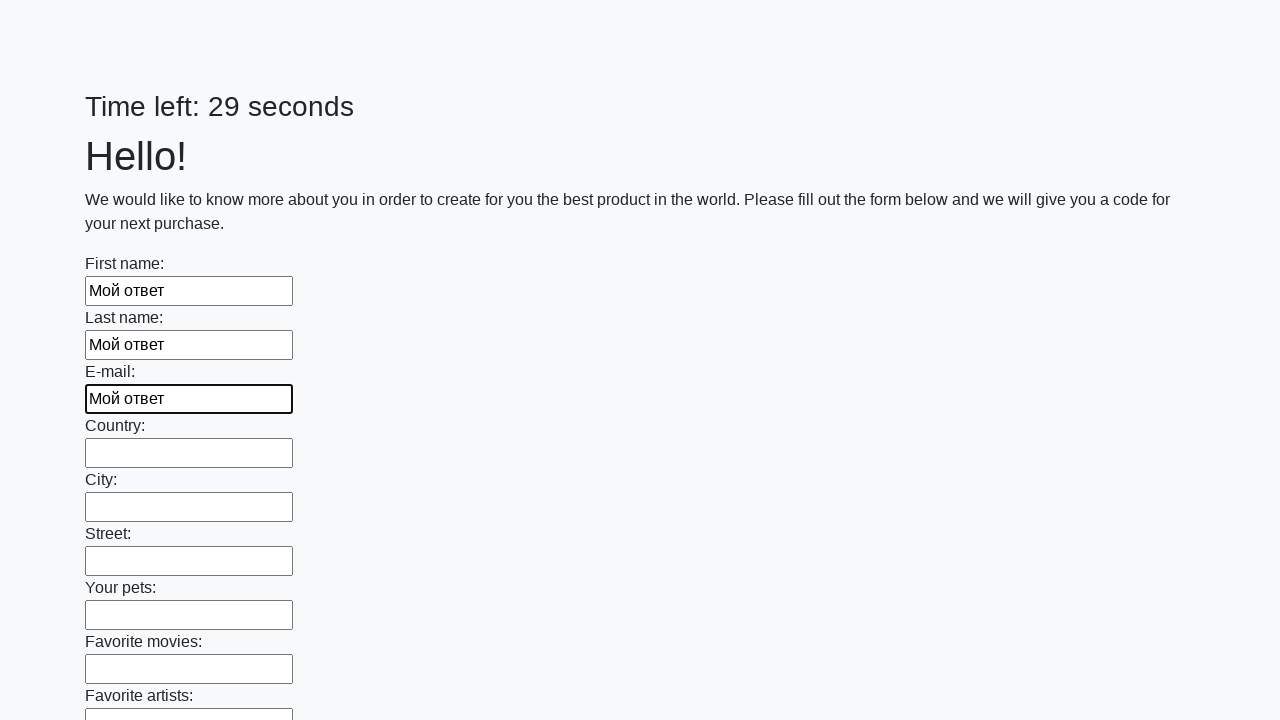

Filled input field with 'Мой ответ' on input >> nth=3
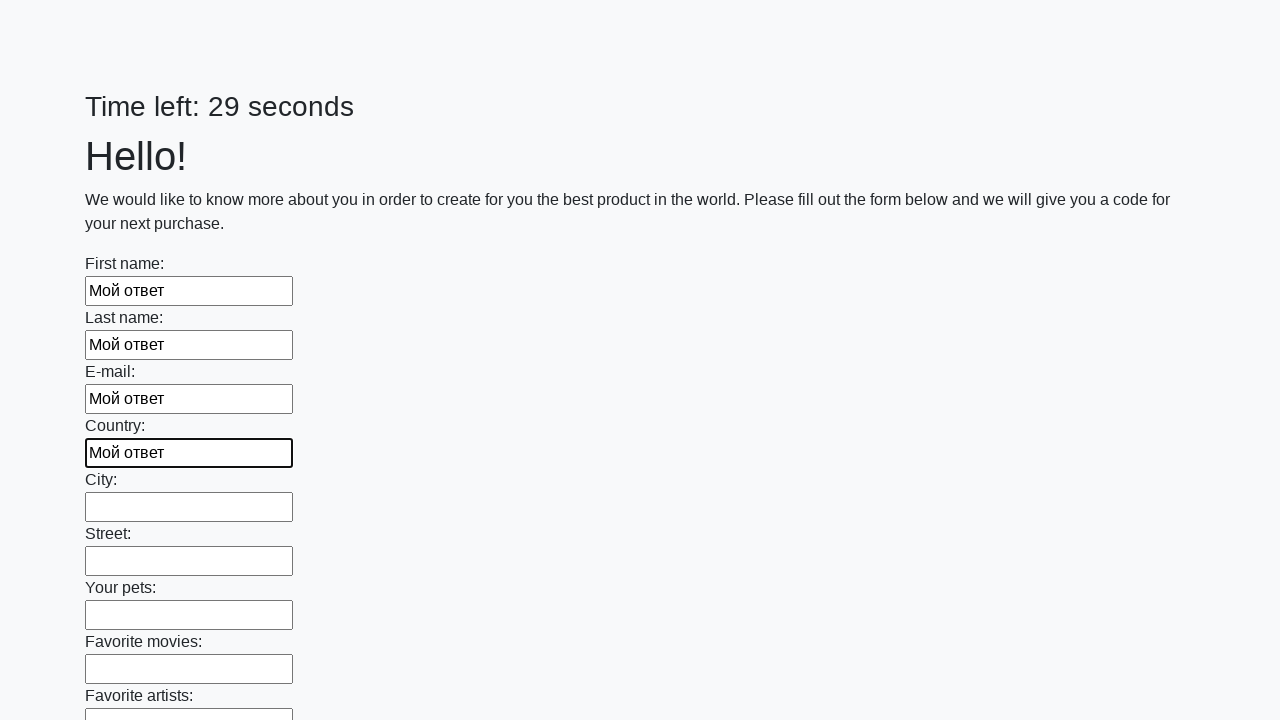

Filled input field with 'Мой ответ' on input >> nth=4
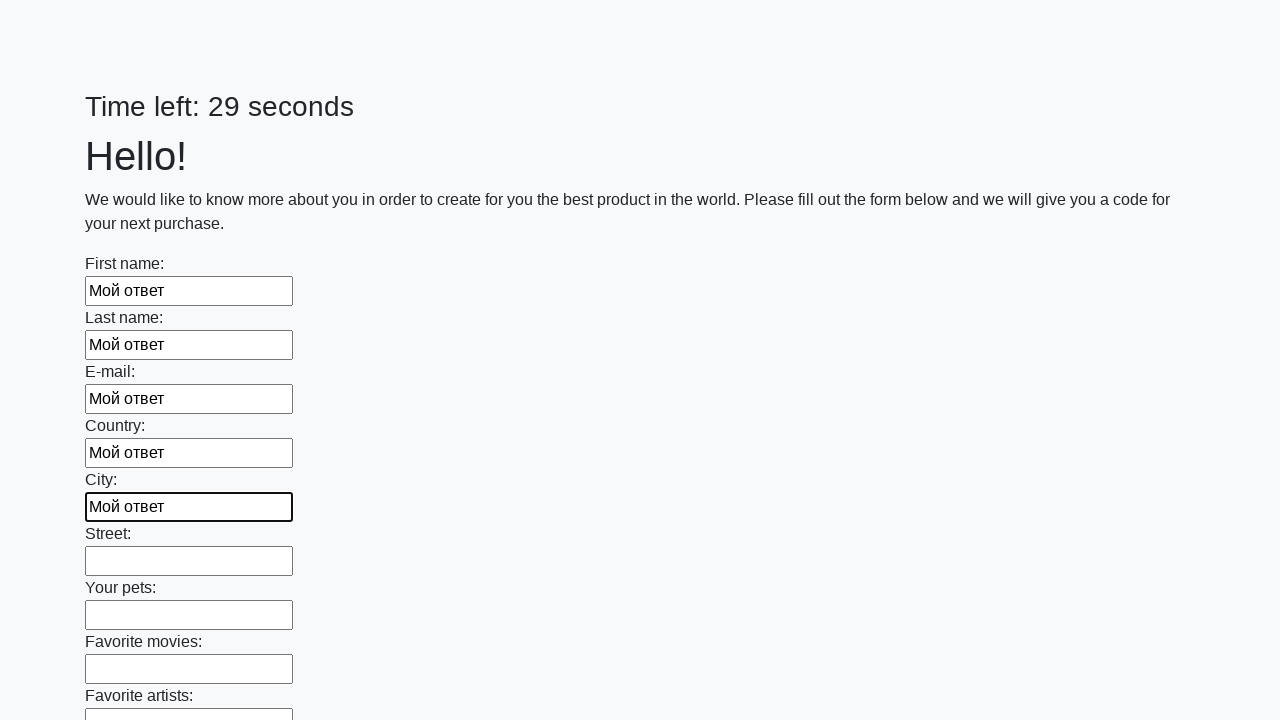

Filled input field with 'Мой ответ' on input >> nth=5
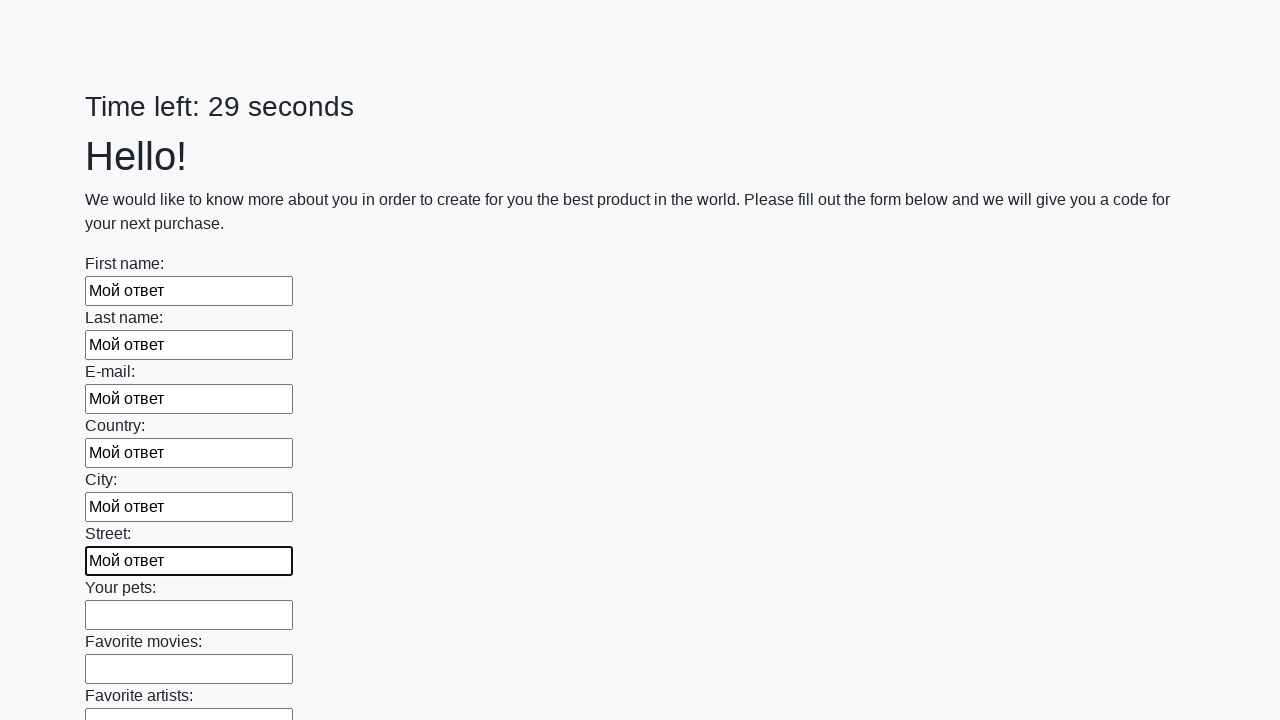

Filled input field with 'Мой ответ' on input >> nth=6
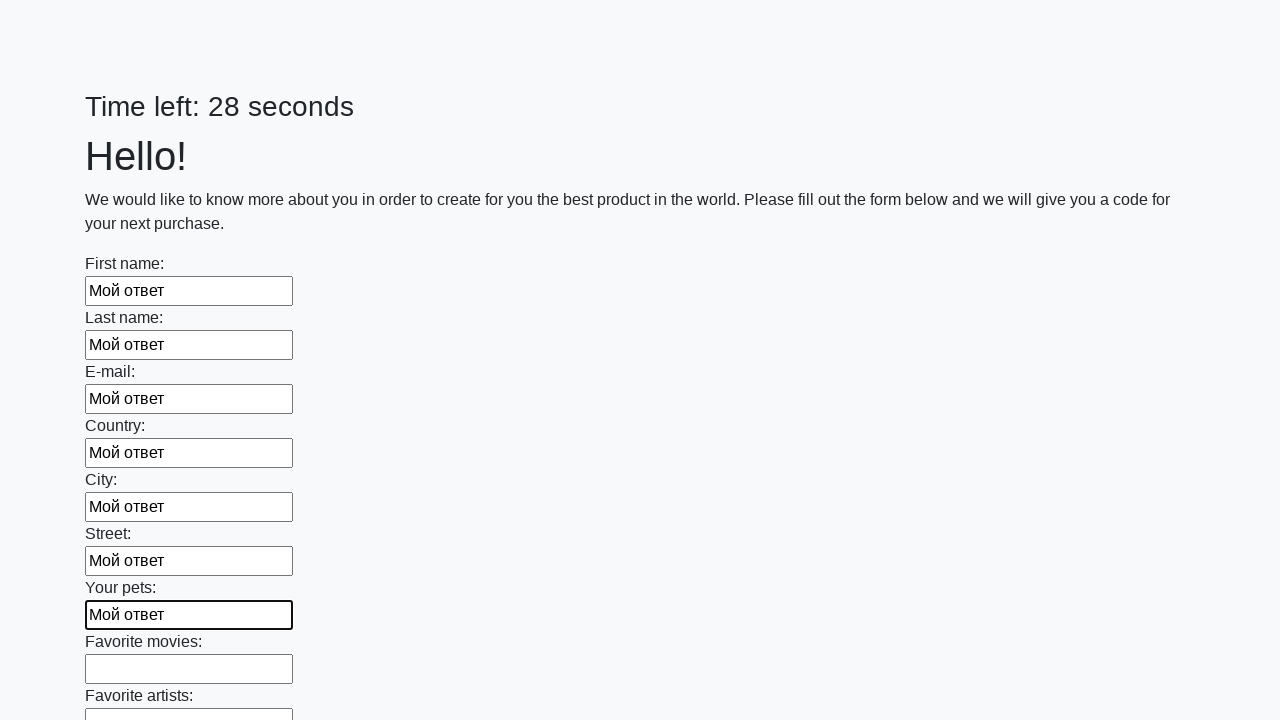

Filled input field with 'Мой ответ' on input >> nth=7
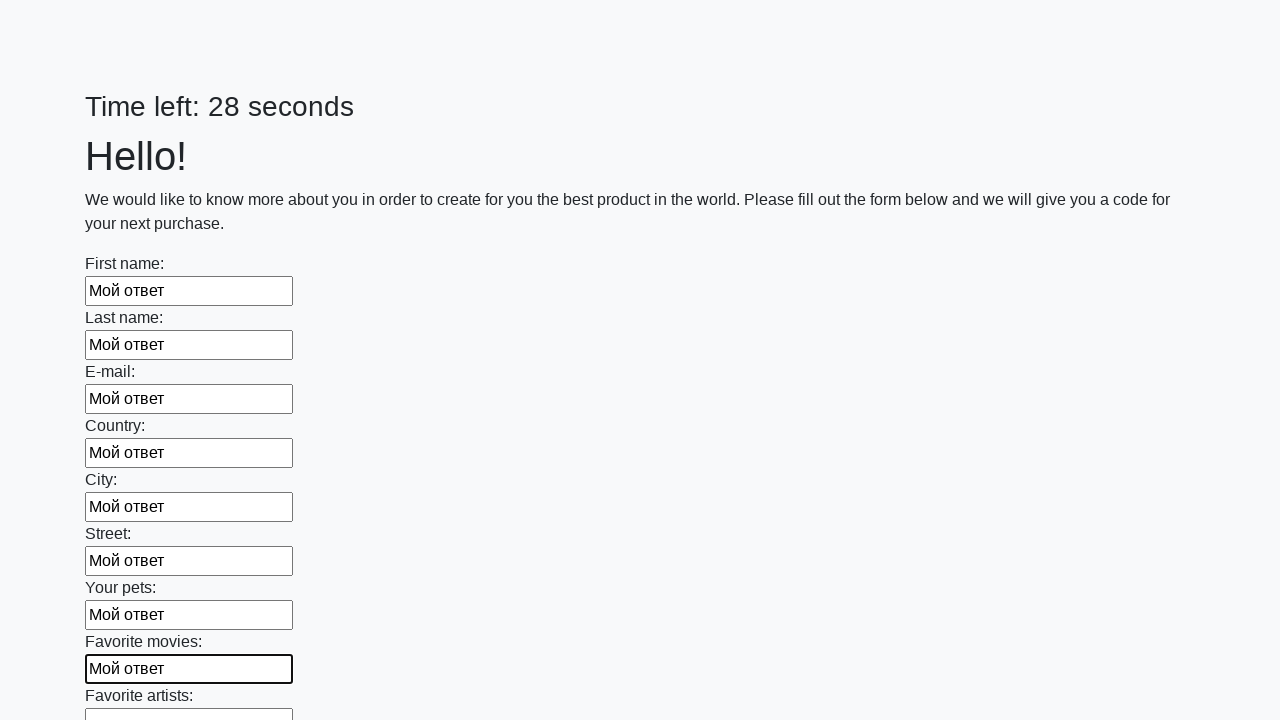

Filled input field with 'Мой ответ' on input >> nth=8
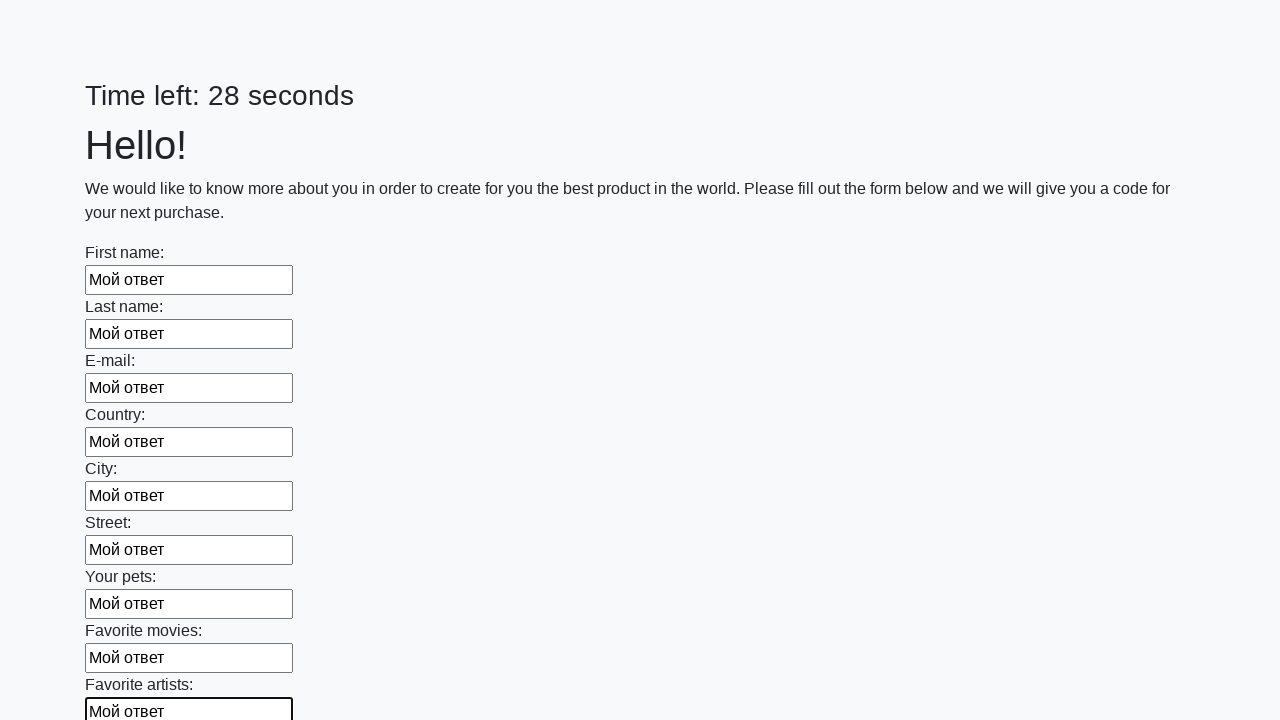

Filled input field with 'Мой ответ' on input >> nth=9
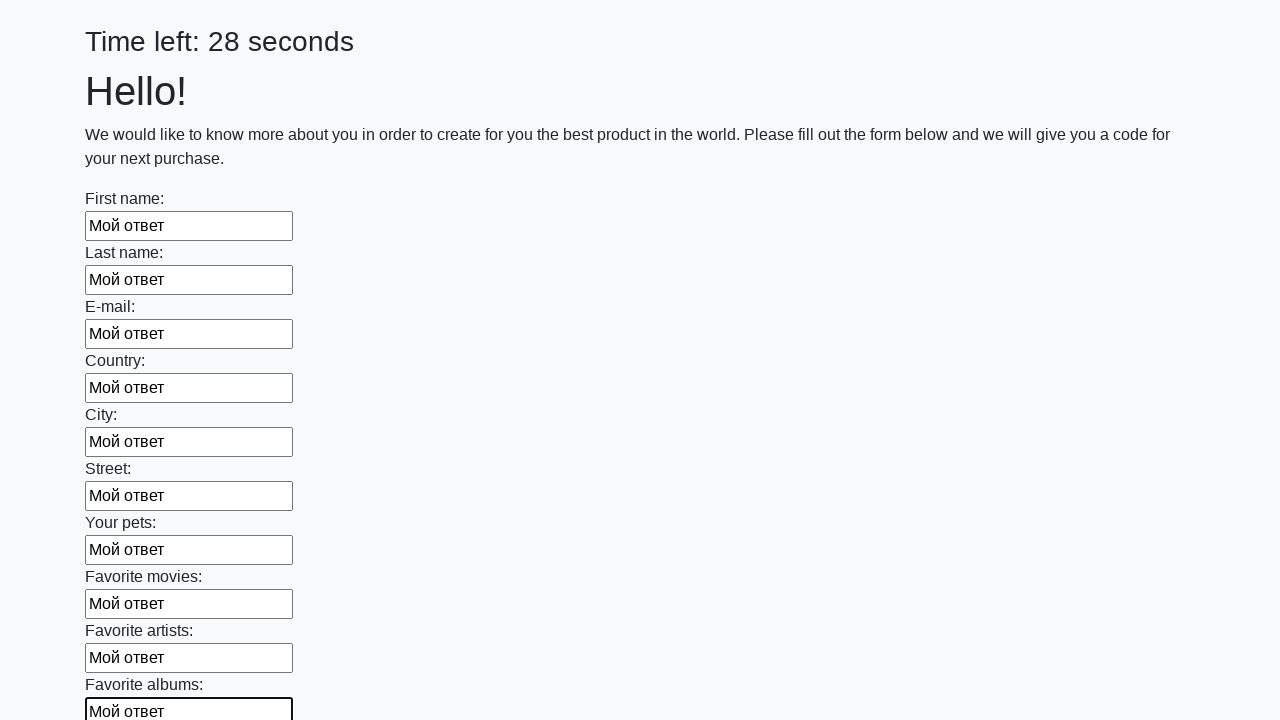

Filled input field with 'Мой ответ' on input >> nth=10
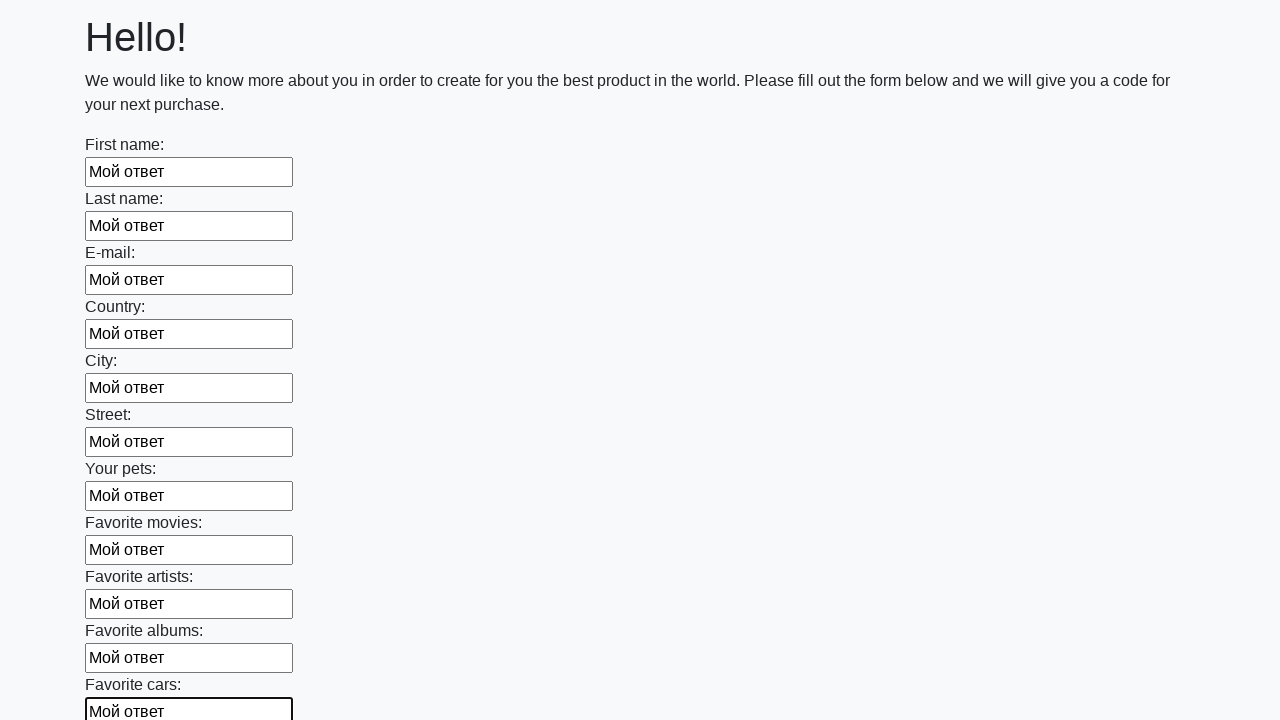

Filled input field with 'Мой ответ' on input >> nth=11
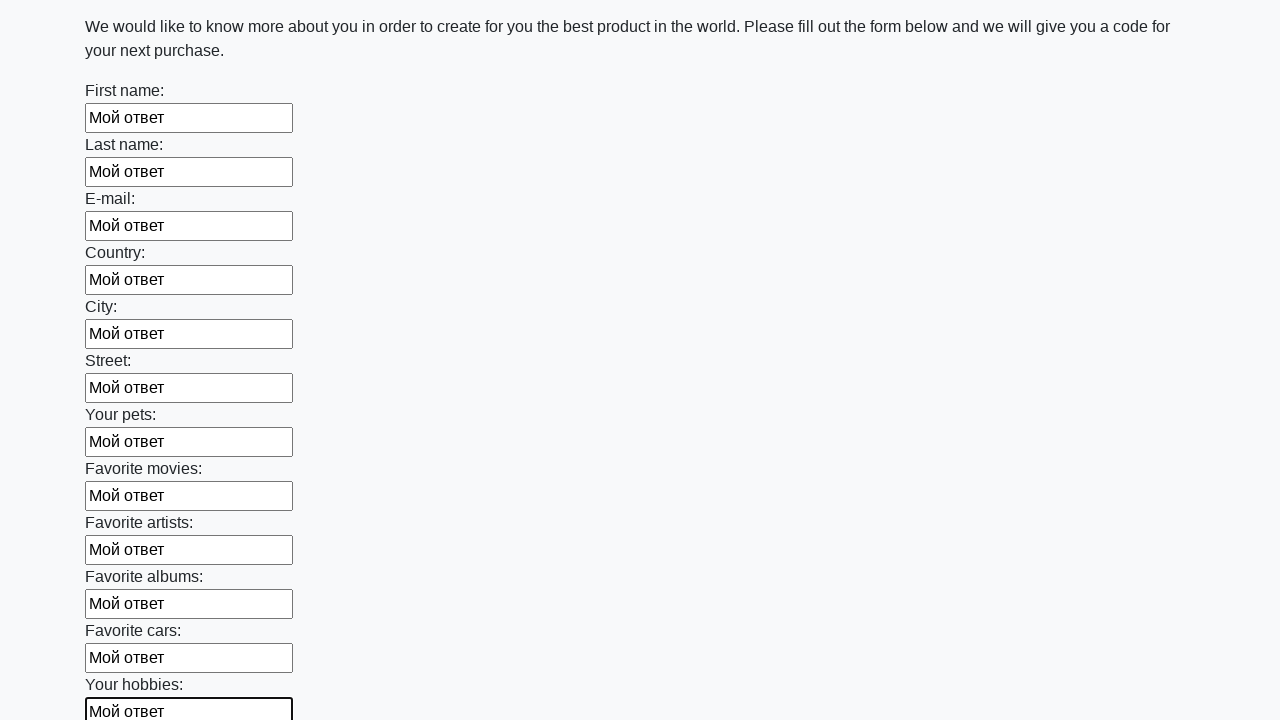

Filled input field with 'Мой ответ' on input >> nth=12
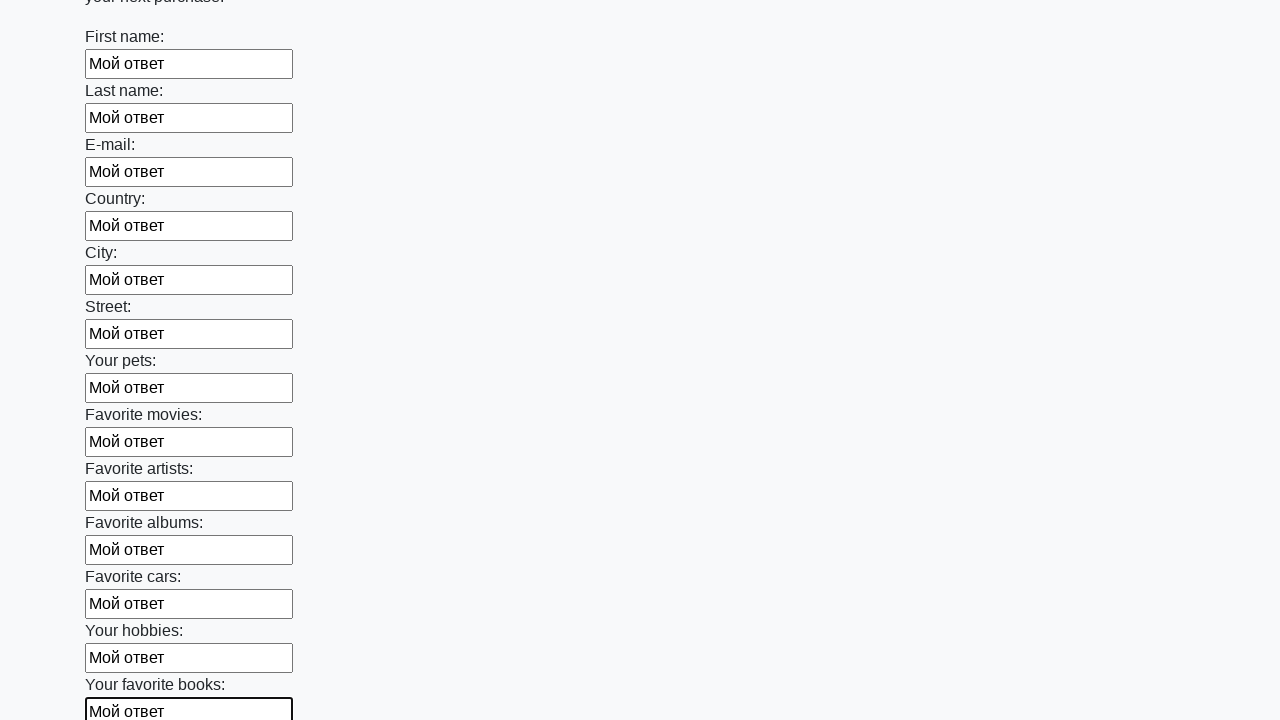

Filled input field with 'Мой ответ' on input >> nth=13
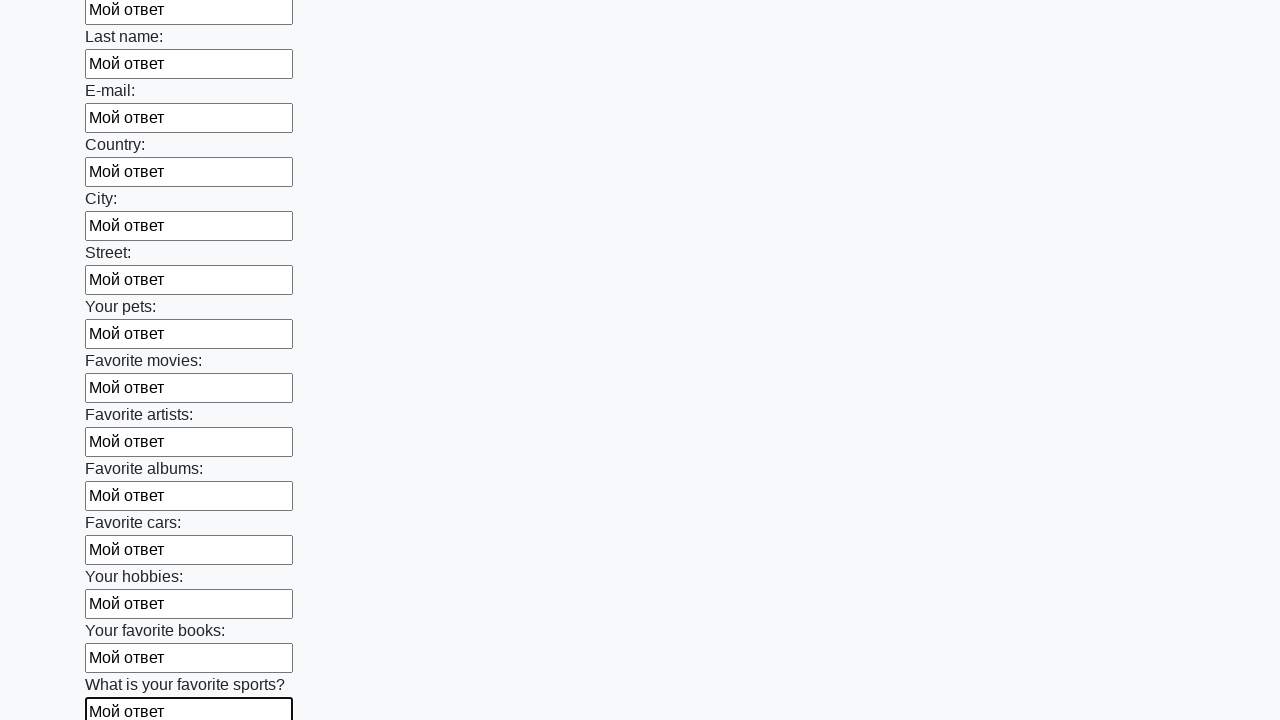

Filled input field with 'Мой ответ' on input >> nth=14
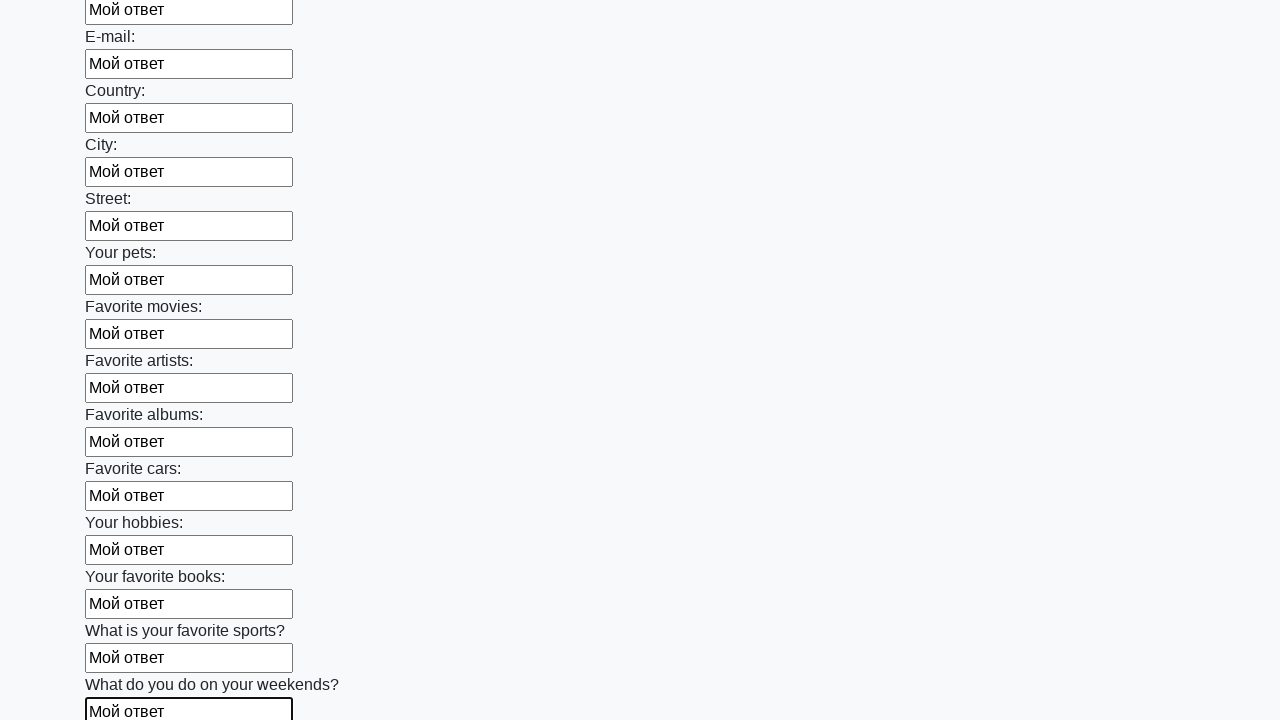

Filled input field with 'Мой ответ' on input >> nth=15
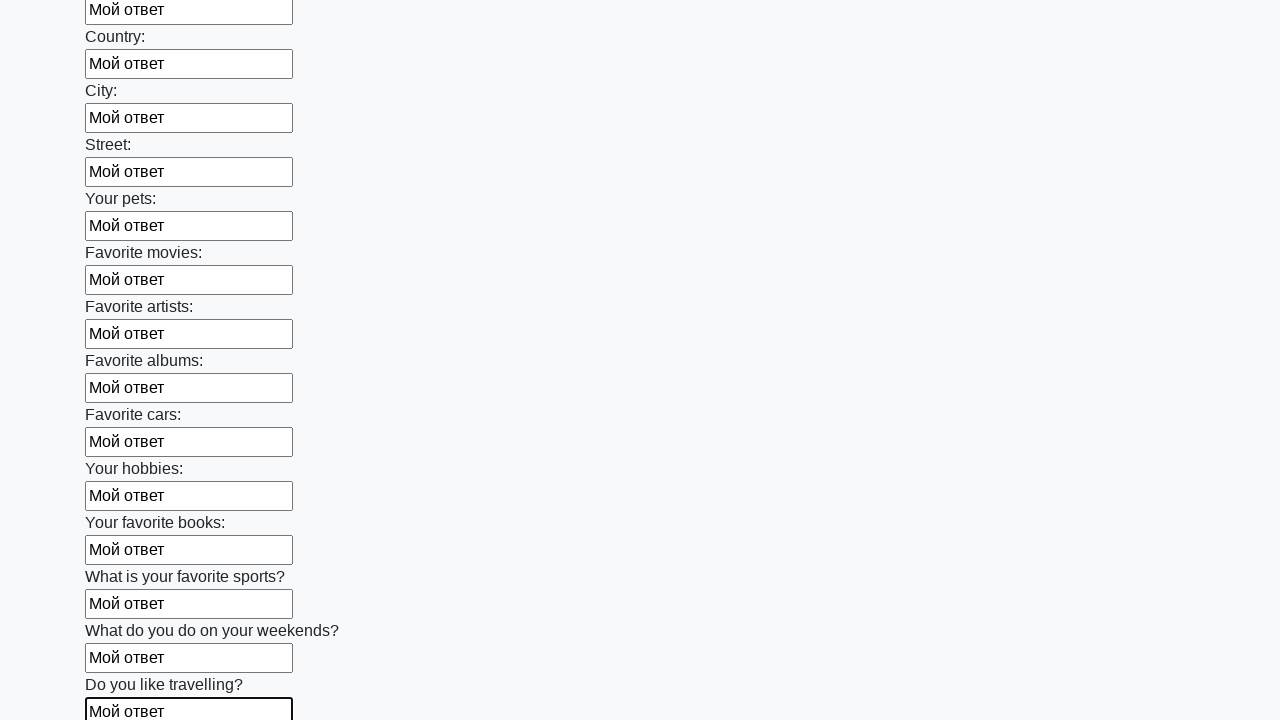

Filled input field with 'Мой ответ' on input >> nth=16
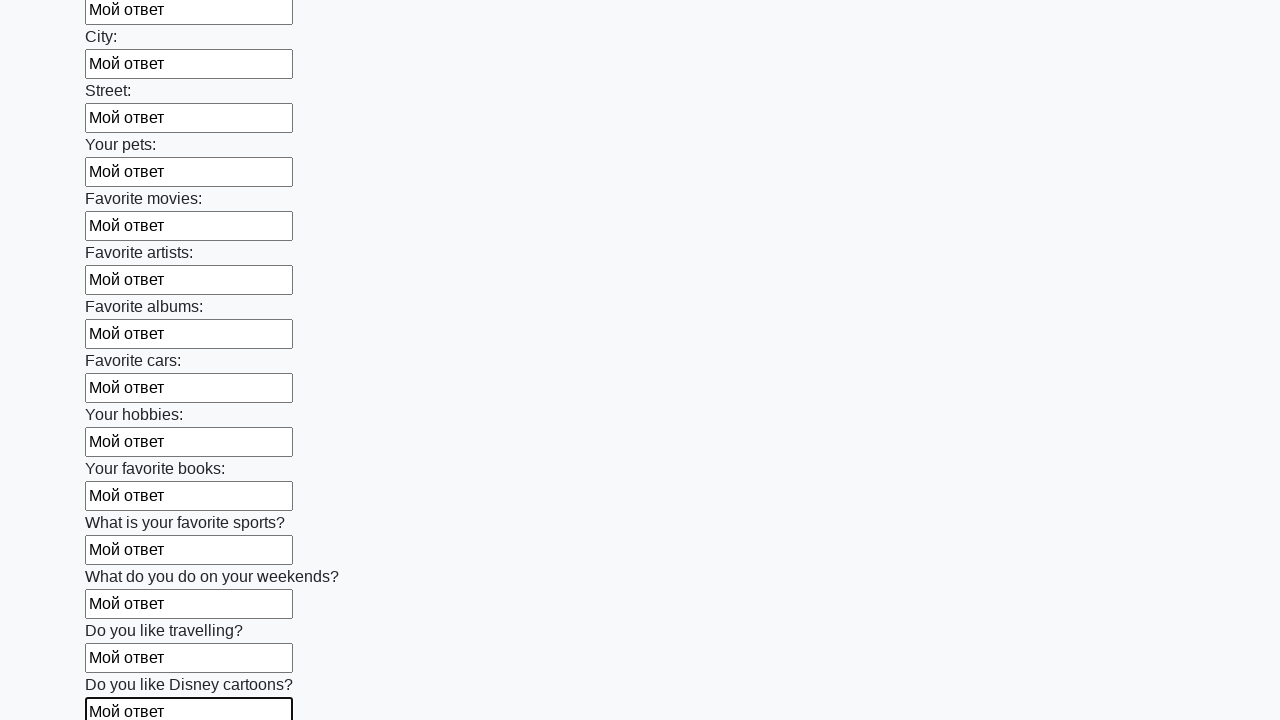

Filled input field with 'Мой ответ' on input >> nth=17
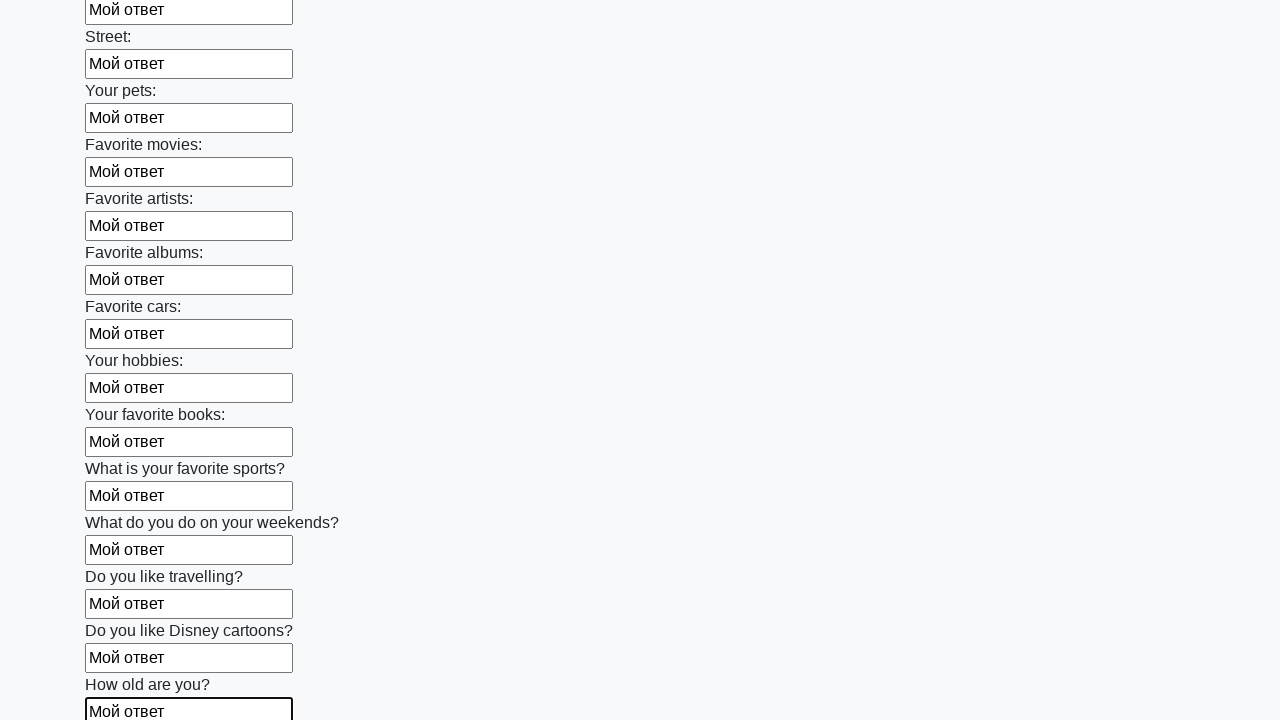

Filled input field with 'Мой ответ' on input >> nth=18
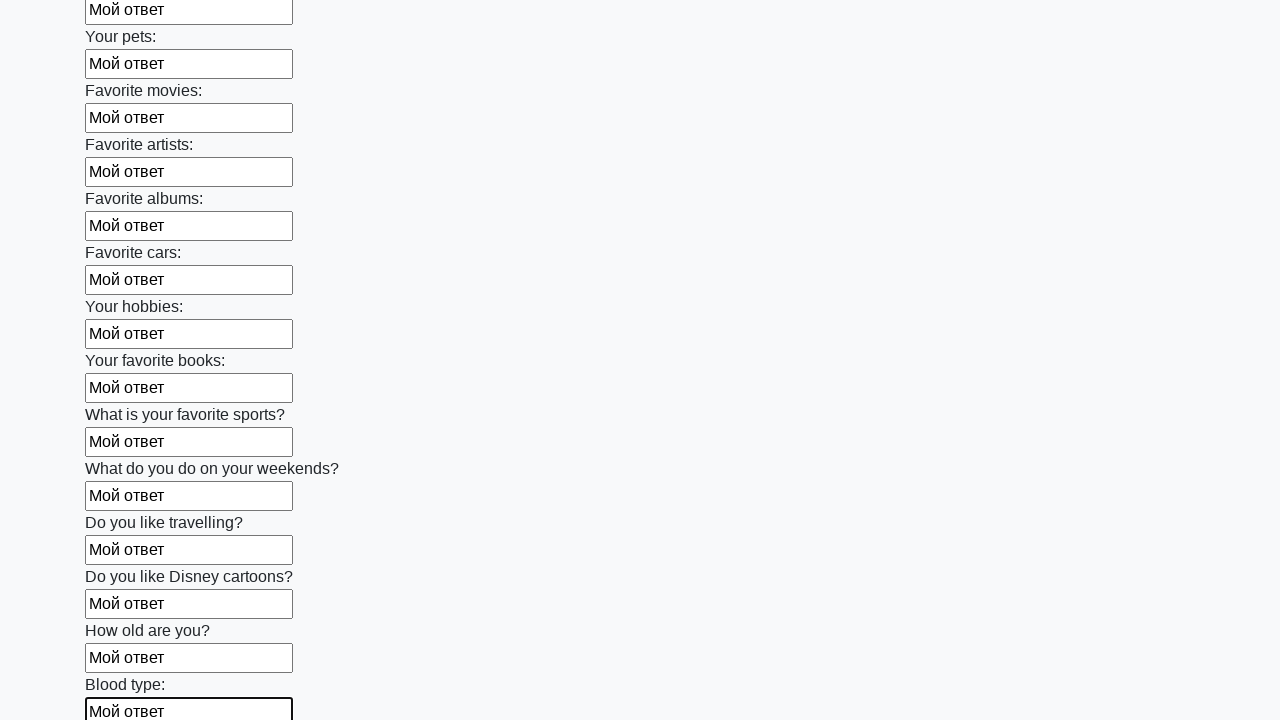

Filled input field with 'Мой ответ' on input >> nth=19
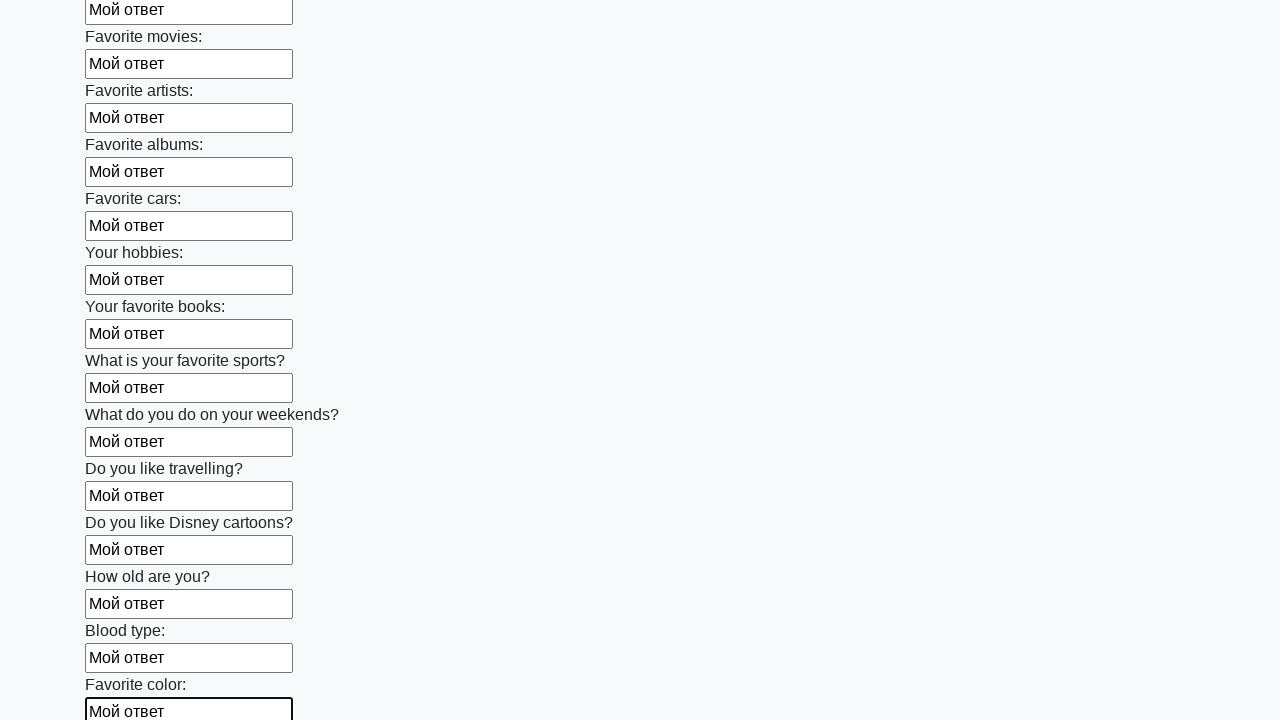

Filled input field with 'Мой ответ' on input >> nth=20
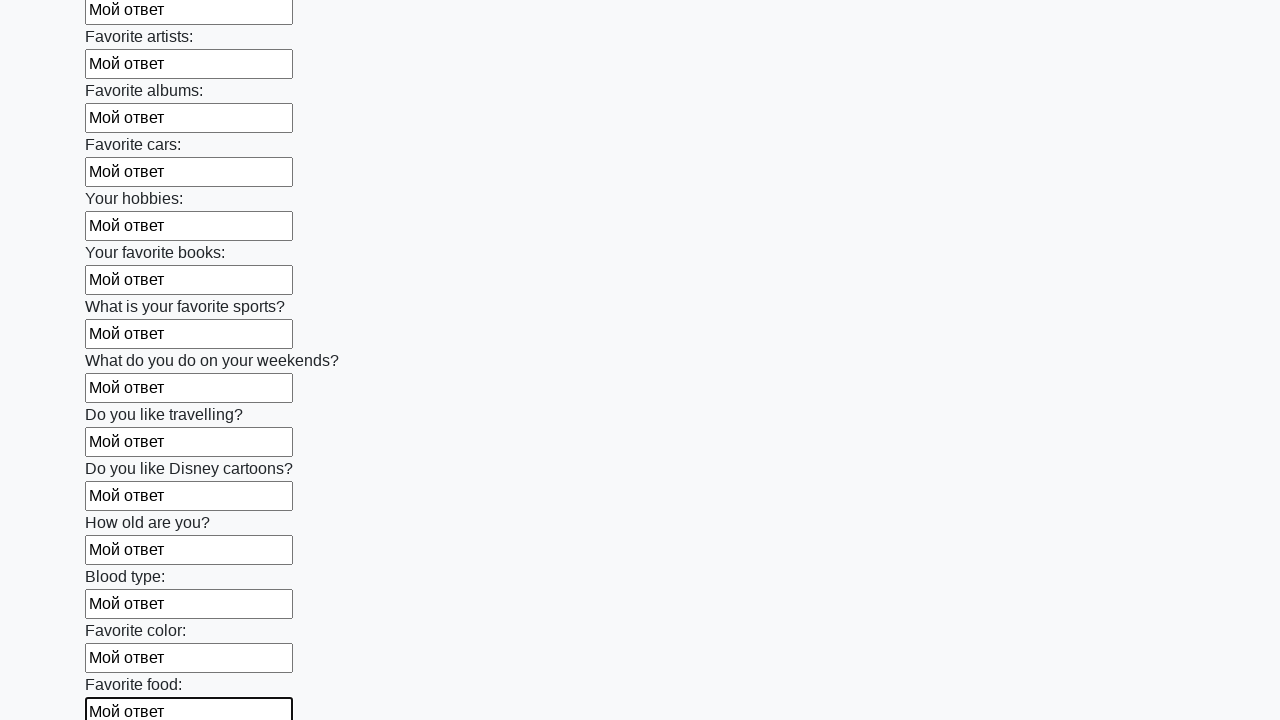

Filled input field with 'Мой ответ' on input >> nth=21
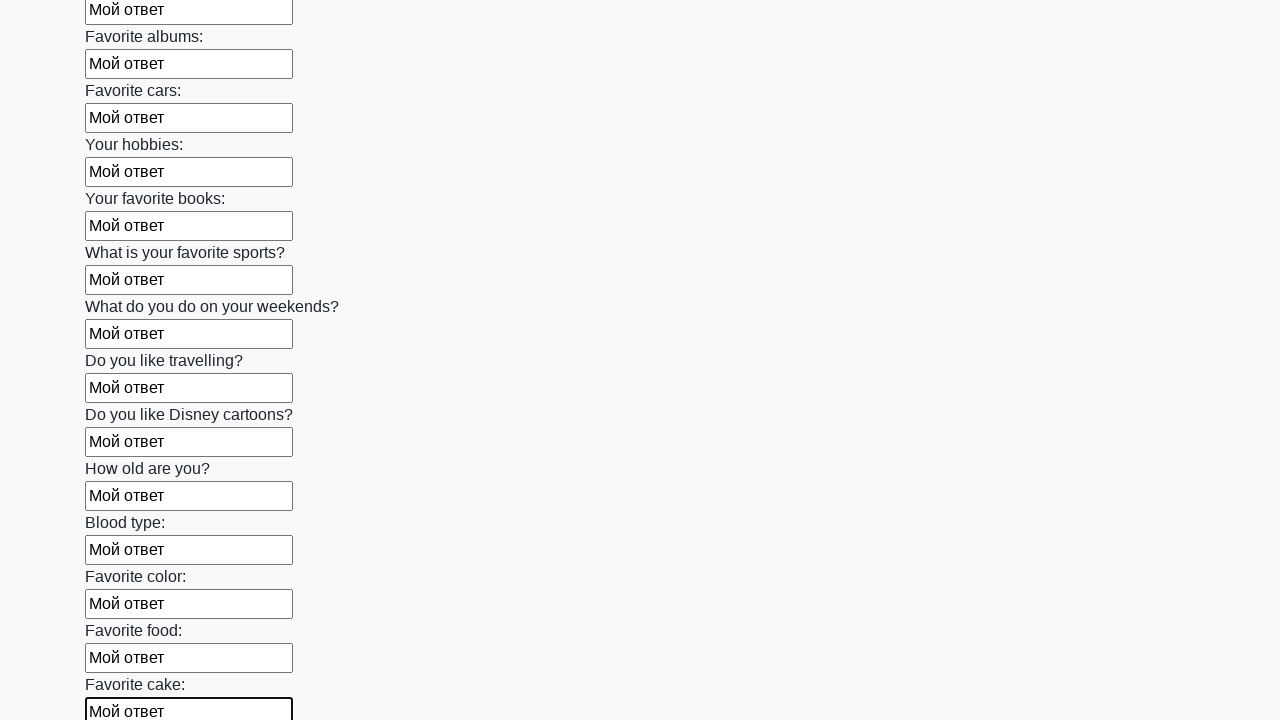

Filled input field with 'Мой ответ' on input >> nth=22
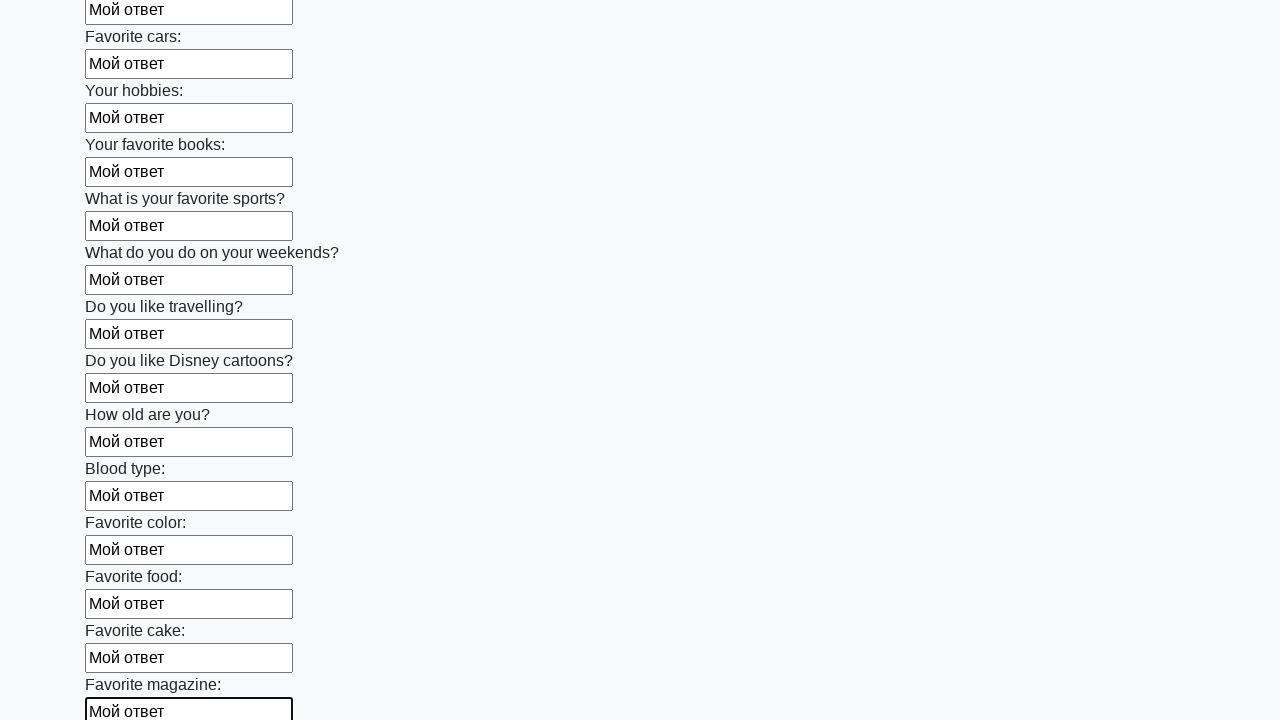

Filled input field with 'Мой ответ' on input >> nth=23
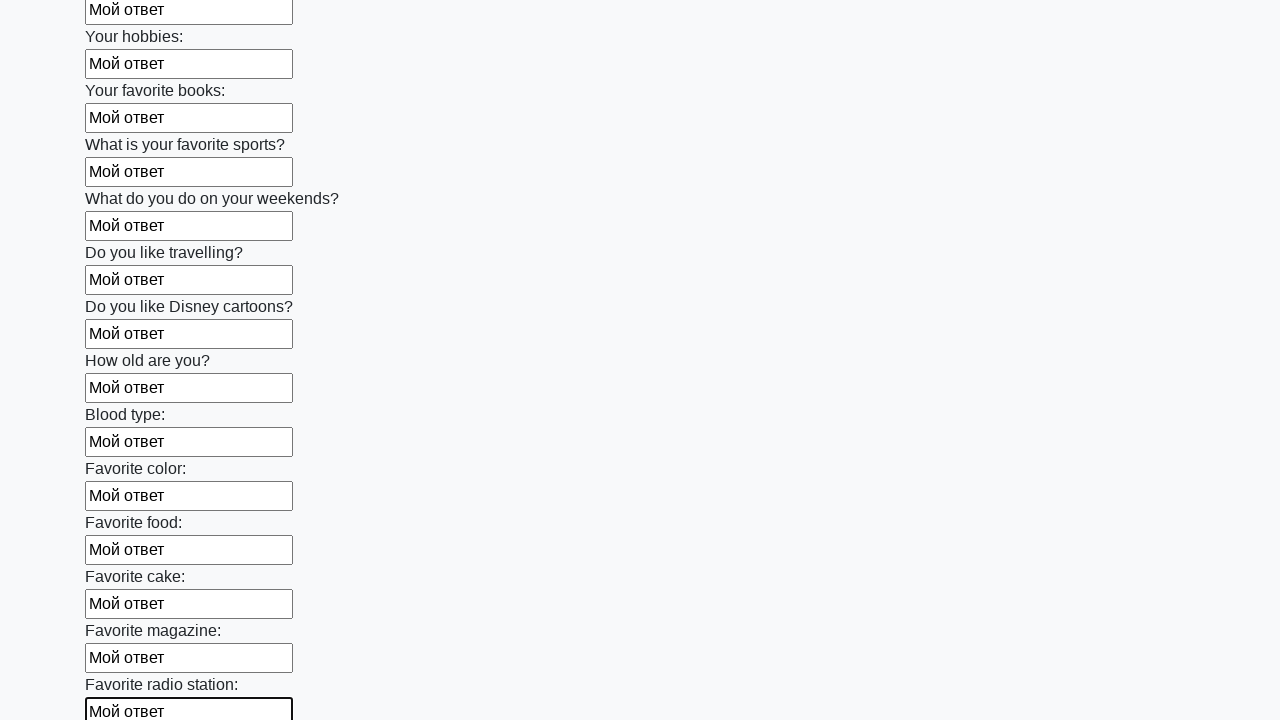

Filled input field with 'Мой ответ' on input >> nth=24
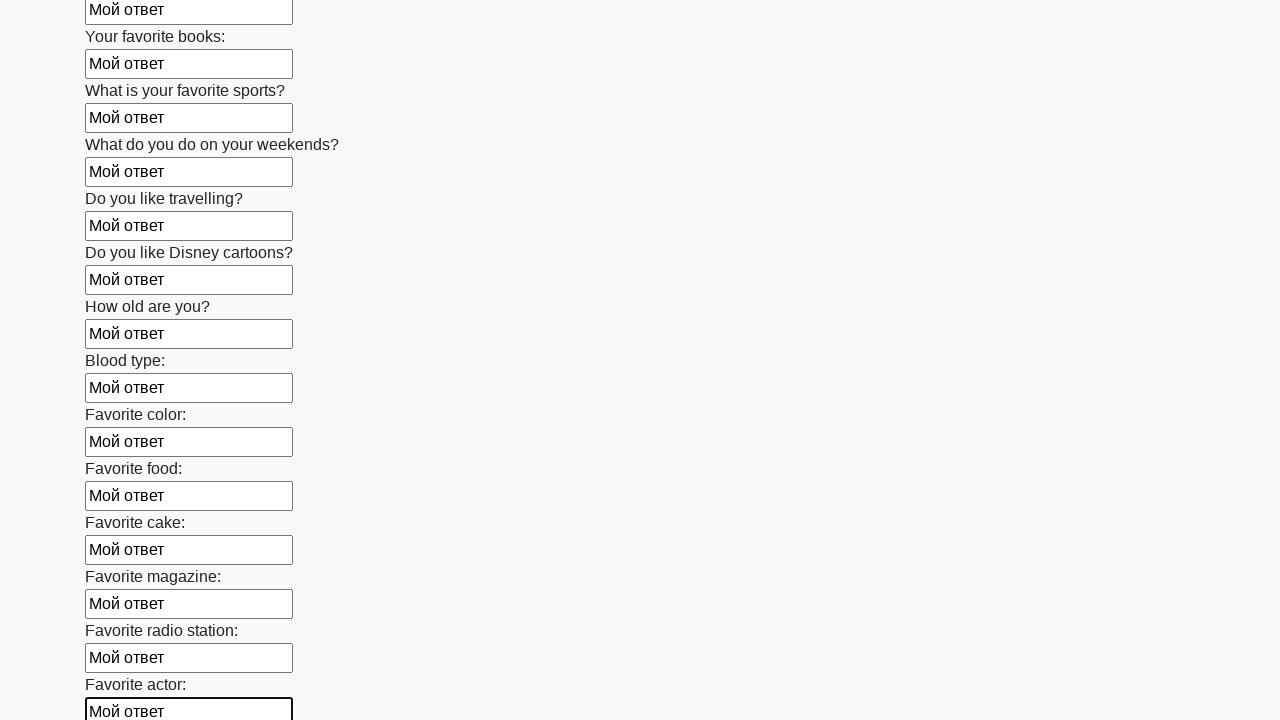

Filled input field with 'Мой ответ' on input >> nth=25
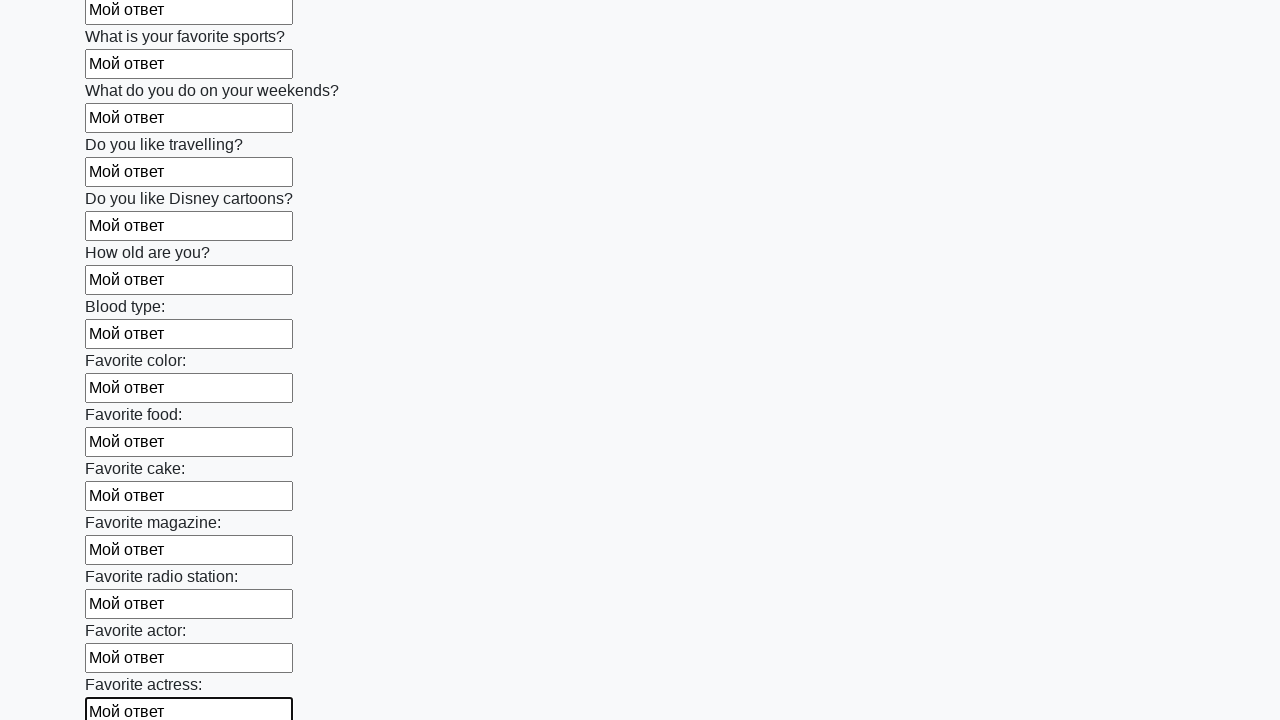

Filled input field with 'Мой ответ' on input >> nth=26
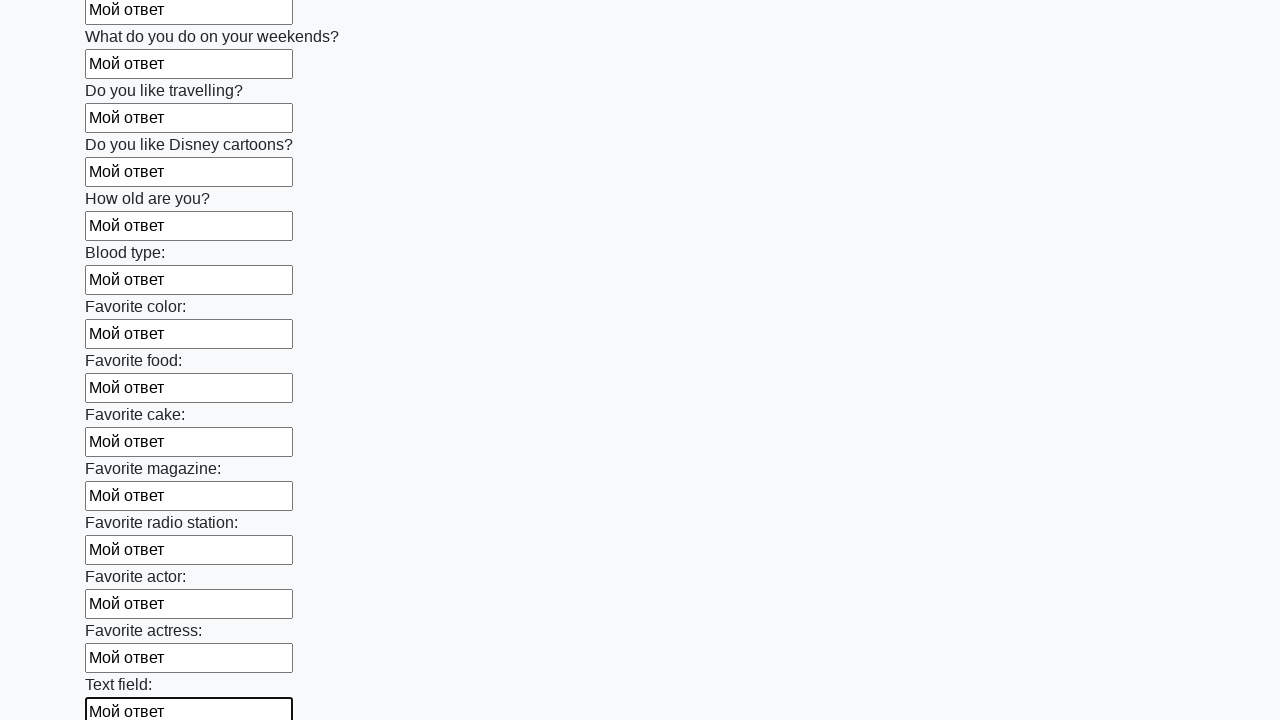

Filled input field with 'Мой ответ' on input >> nth=27
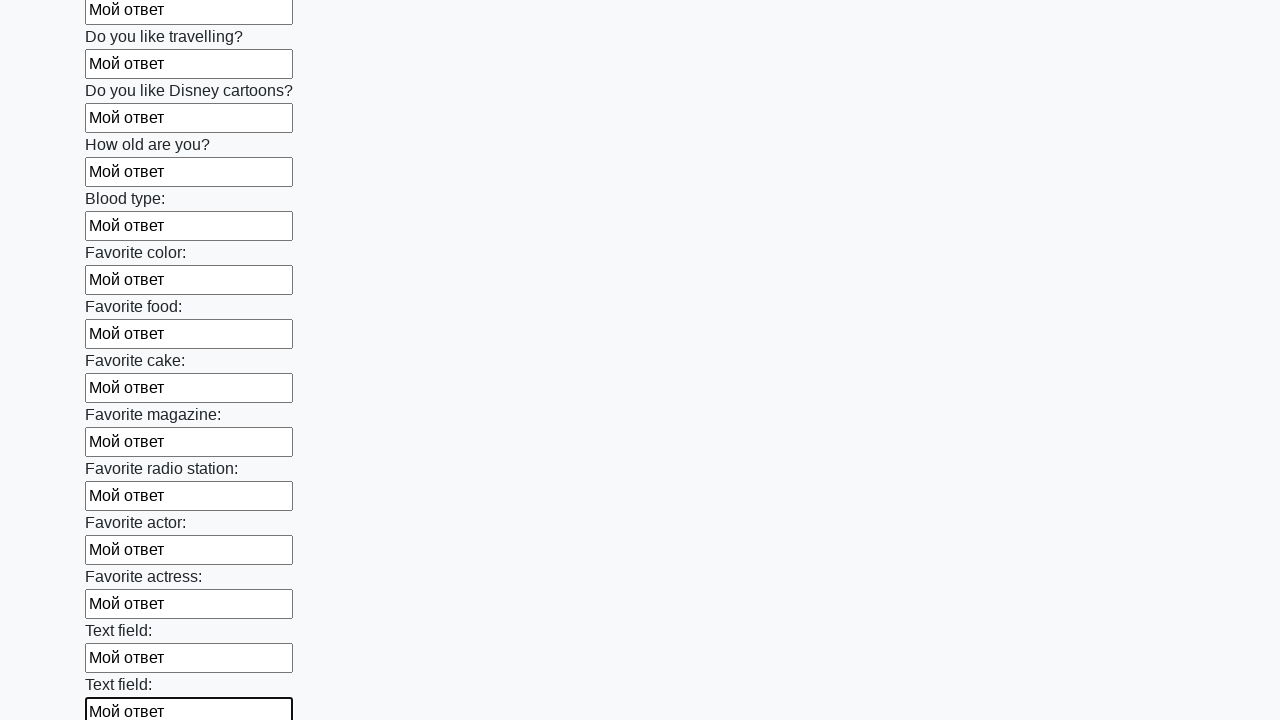

Filled input field with 'Мой ответ' on input >> nth=28
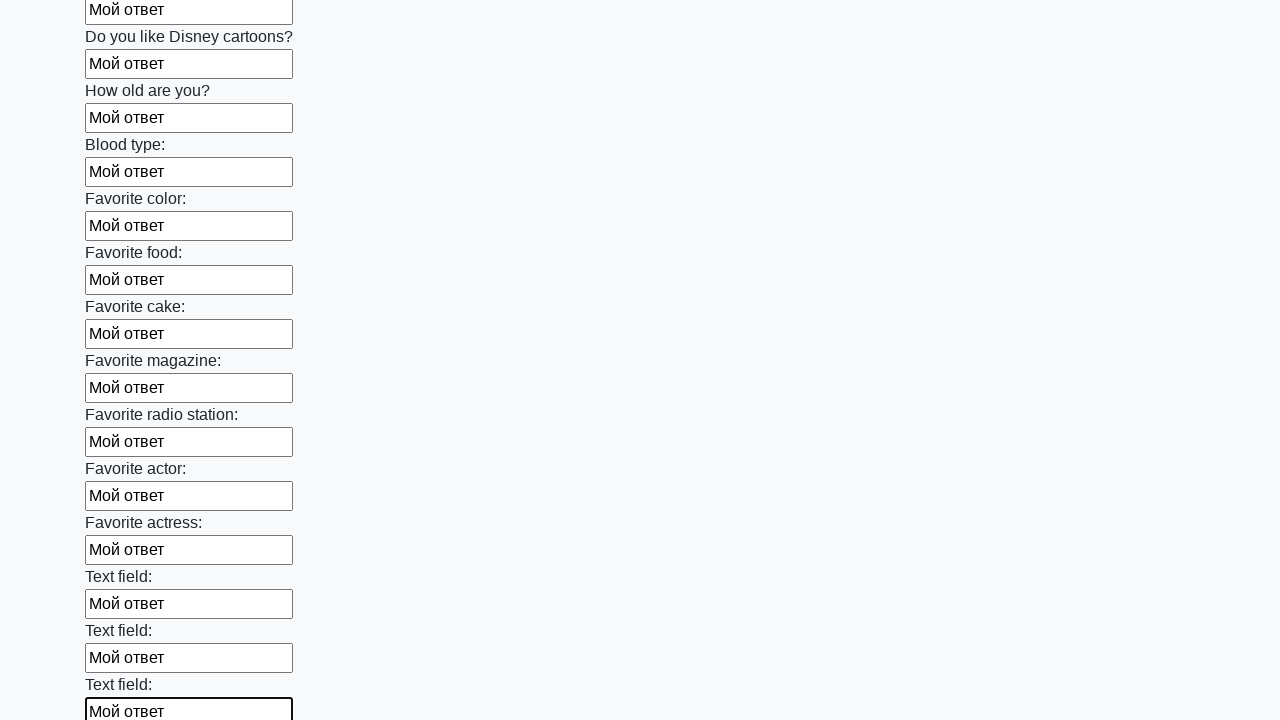

Filled input field with 'Мой ответ' on input >> nth=29
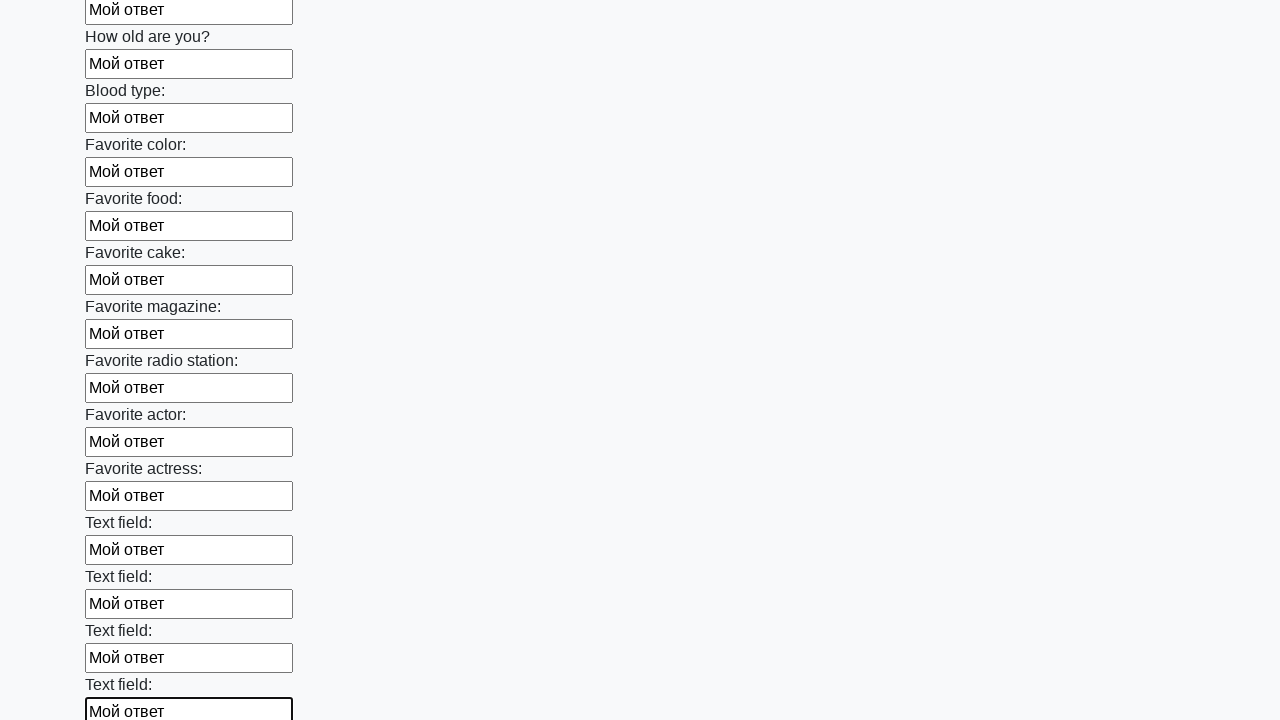

Filled input field with 'Мой ответ' on input >> nth=30
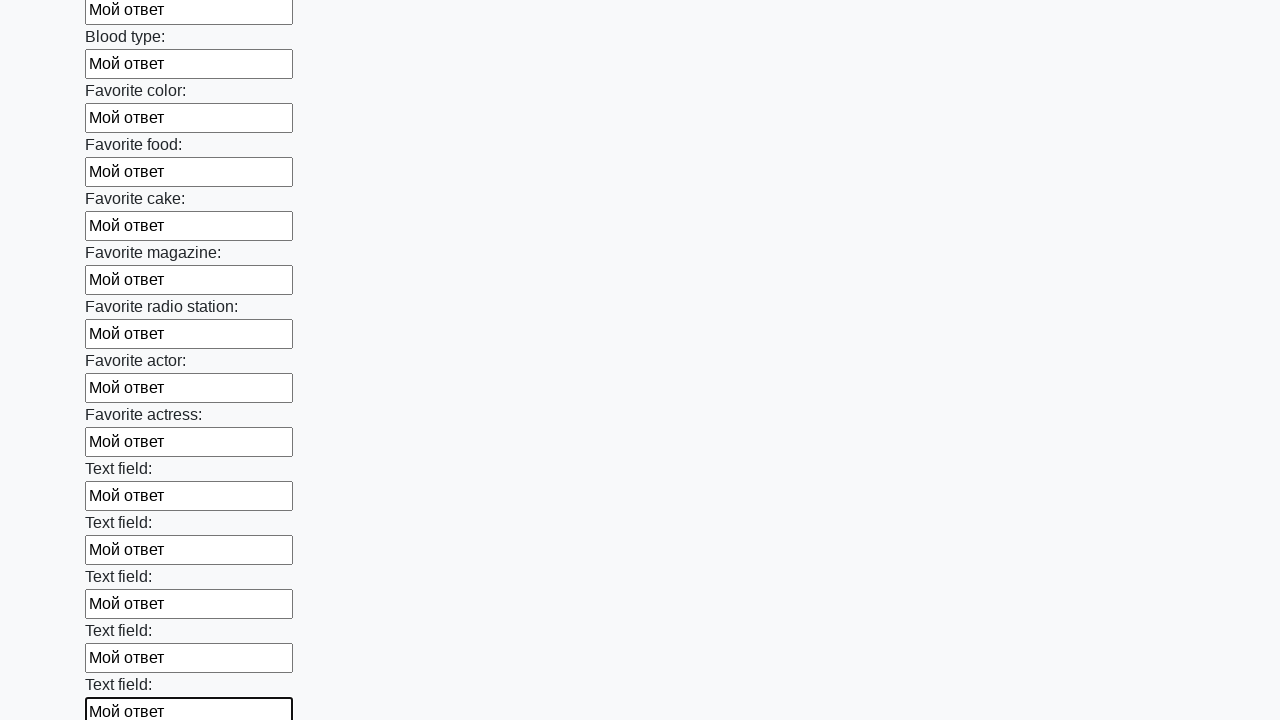

Filled input field with 'Мой ответ' on input >> nth=31
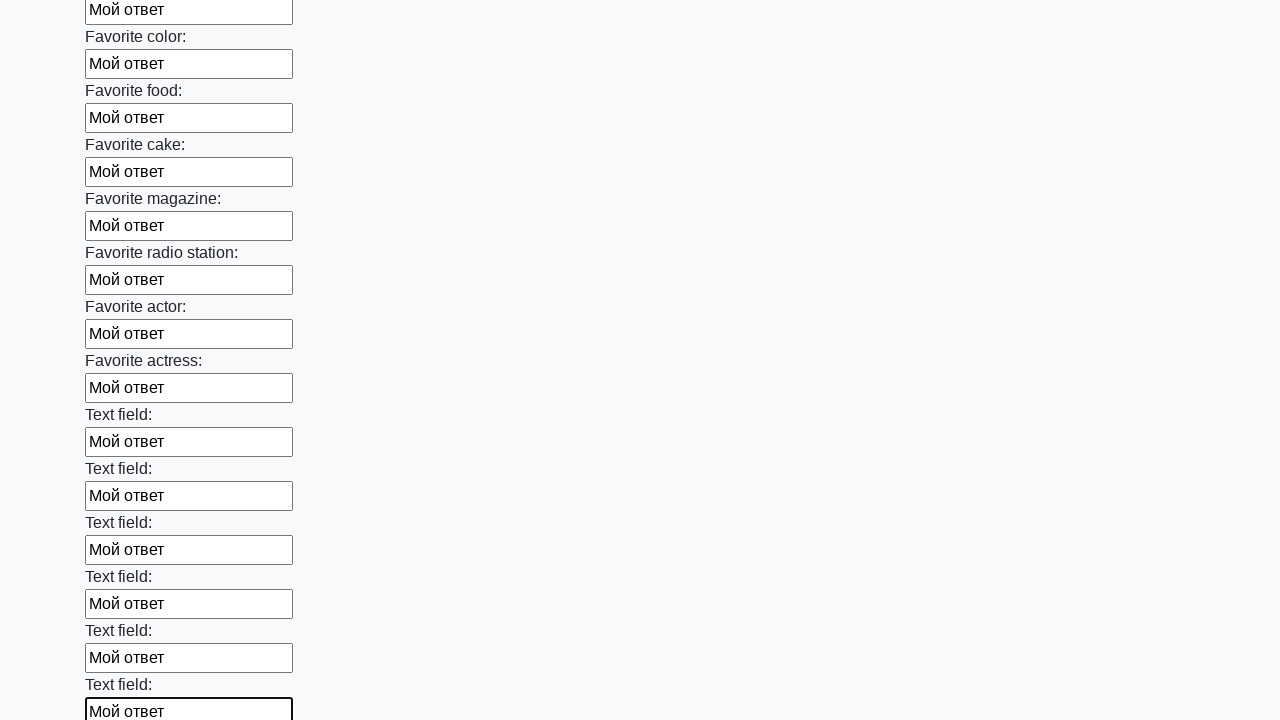

Filled input field with 'Мой ответ' on input >> nth=32
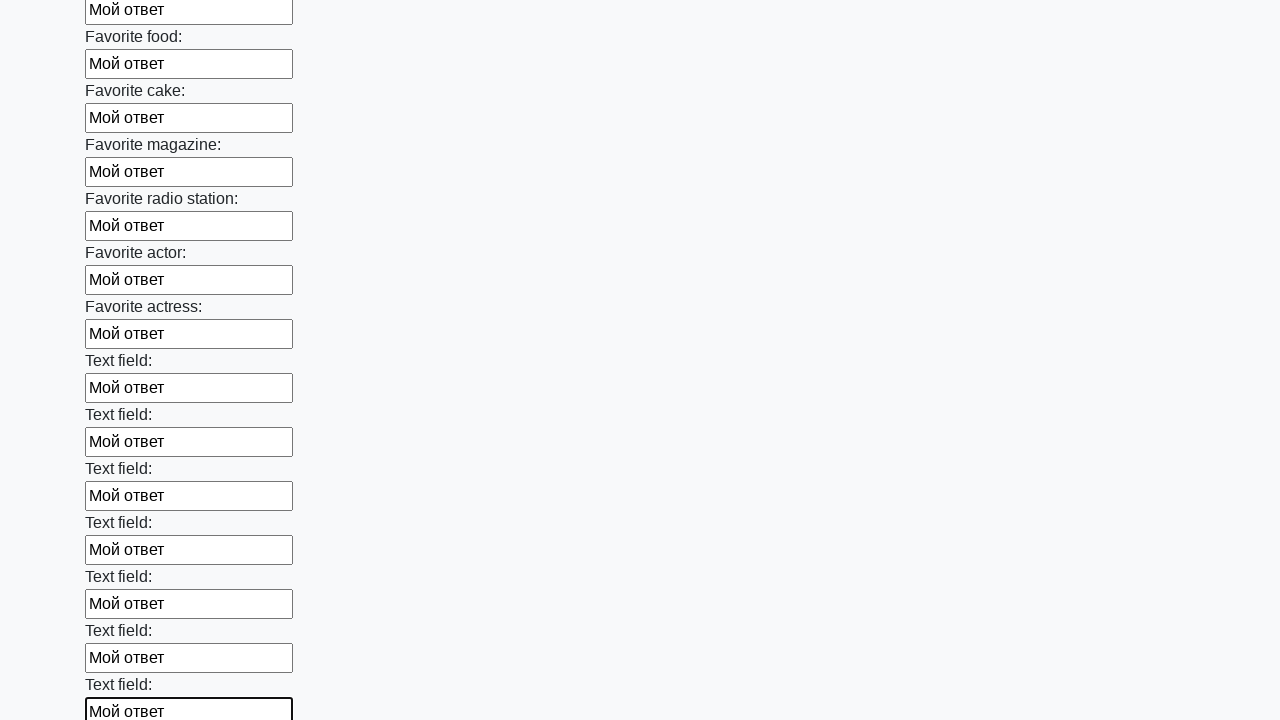

Filled input field with 'Мой ответ' on input >> nth=33
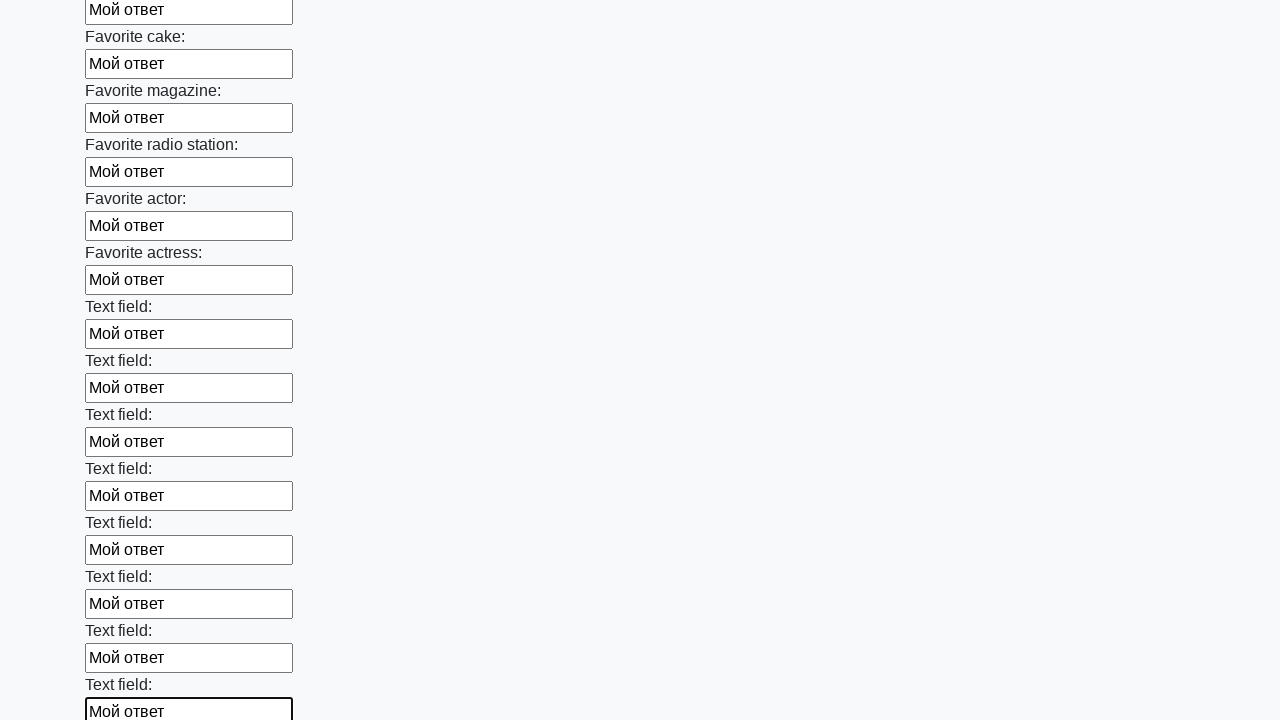

Filled input field with 'Мой ответ' on input >> nth=34
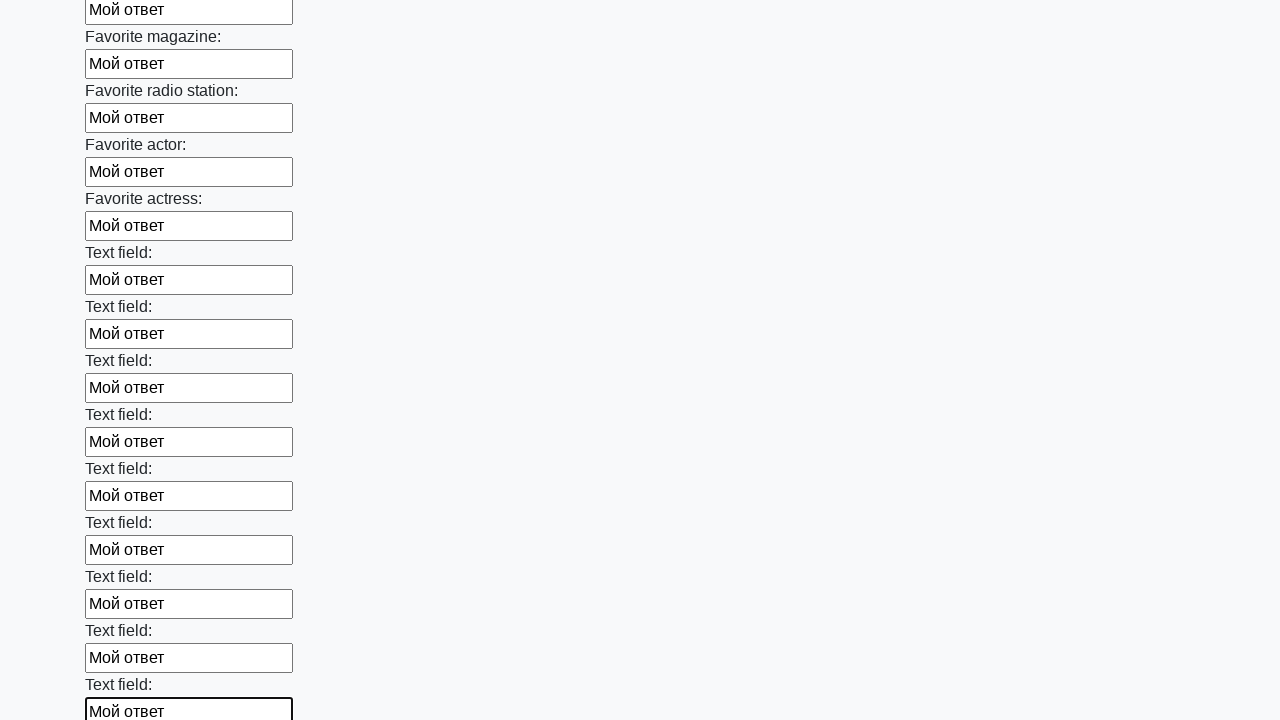

Filled input field with 'Мой ответ' on input >> nth=35
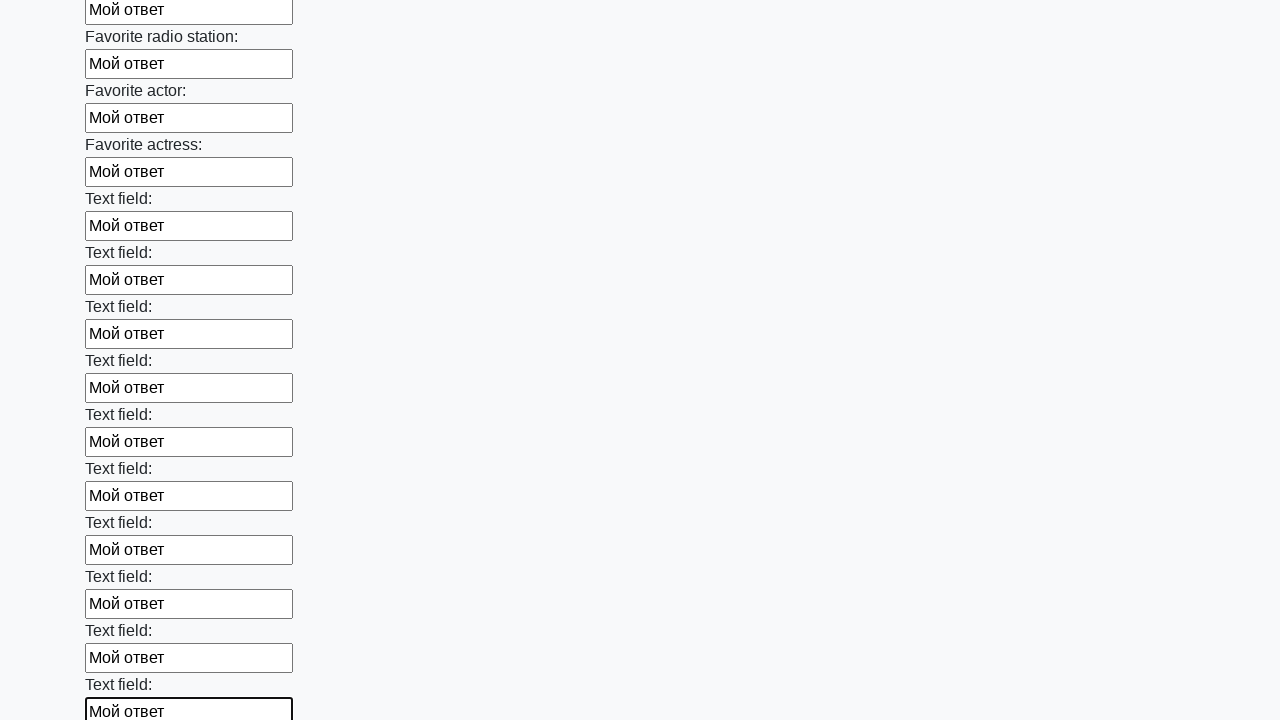

Filled input field with 'Мой ответ' on input >> nth=36
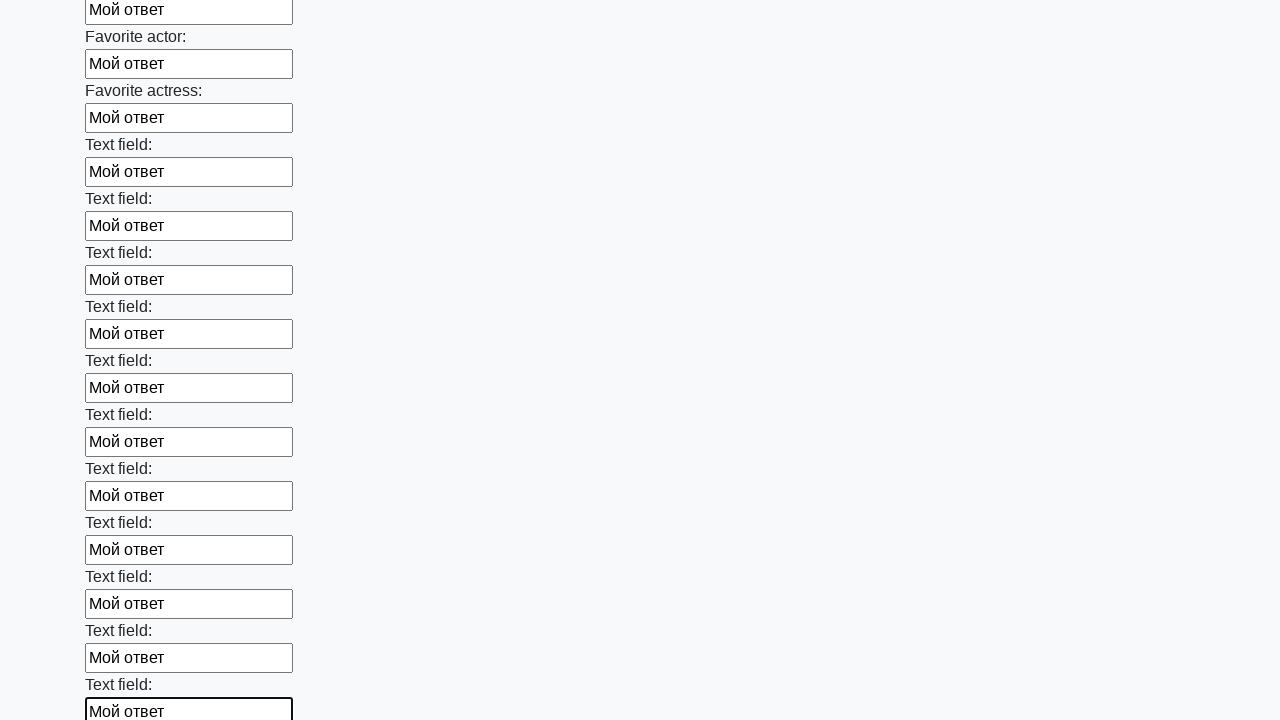

Filled input field with 'Мой ответ' on input >> nth=37
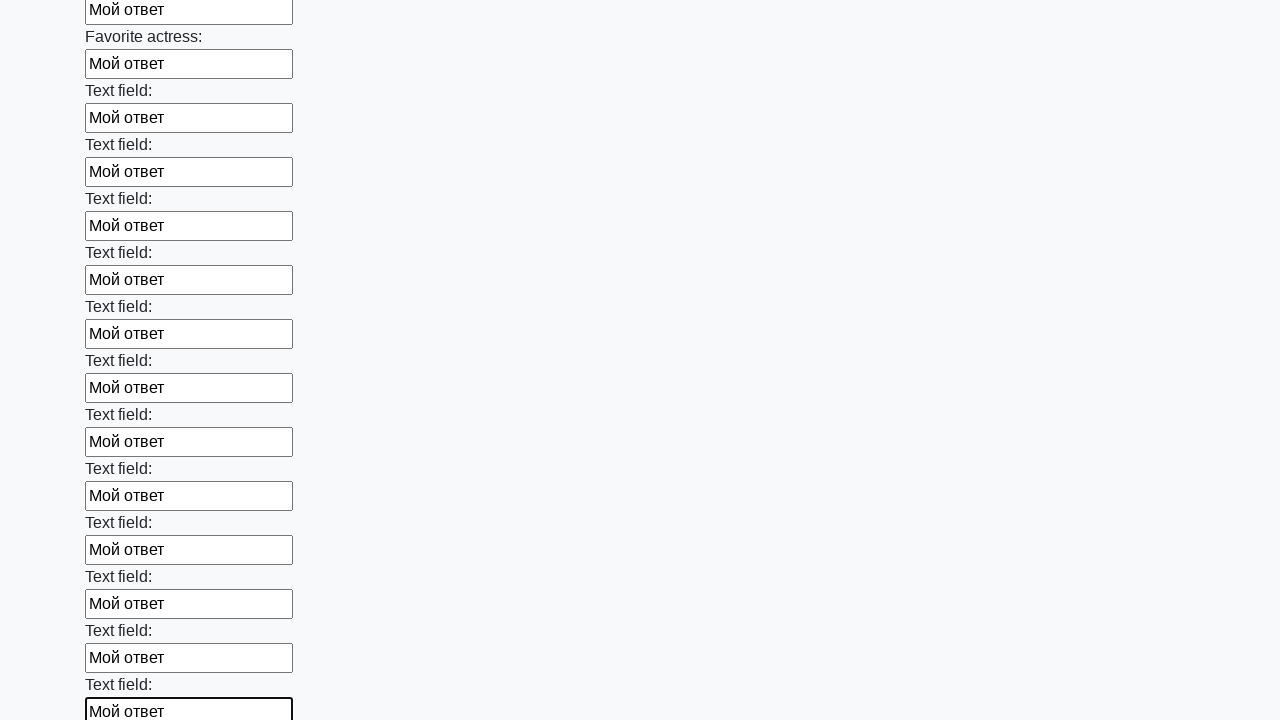

Filled input field with 'Мой ответ' on input >> nth=38
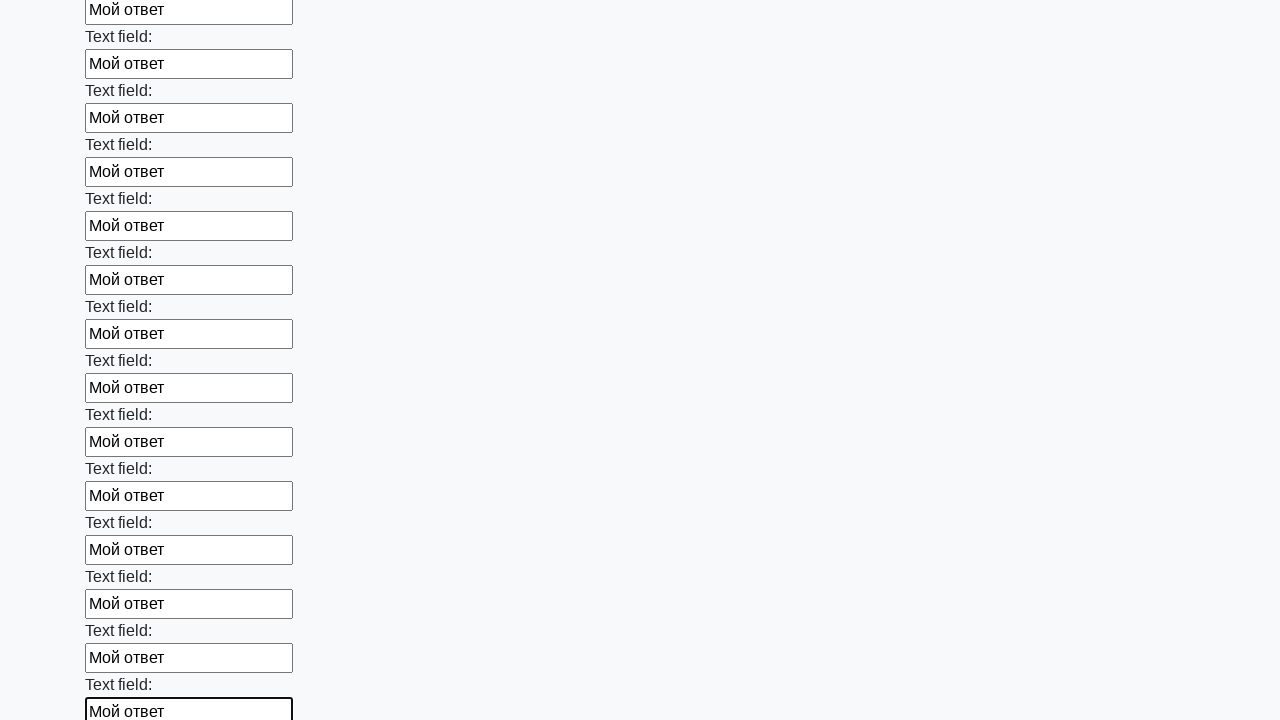

Filled input field with 'Мой ответ' on input >> nth=39
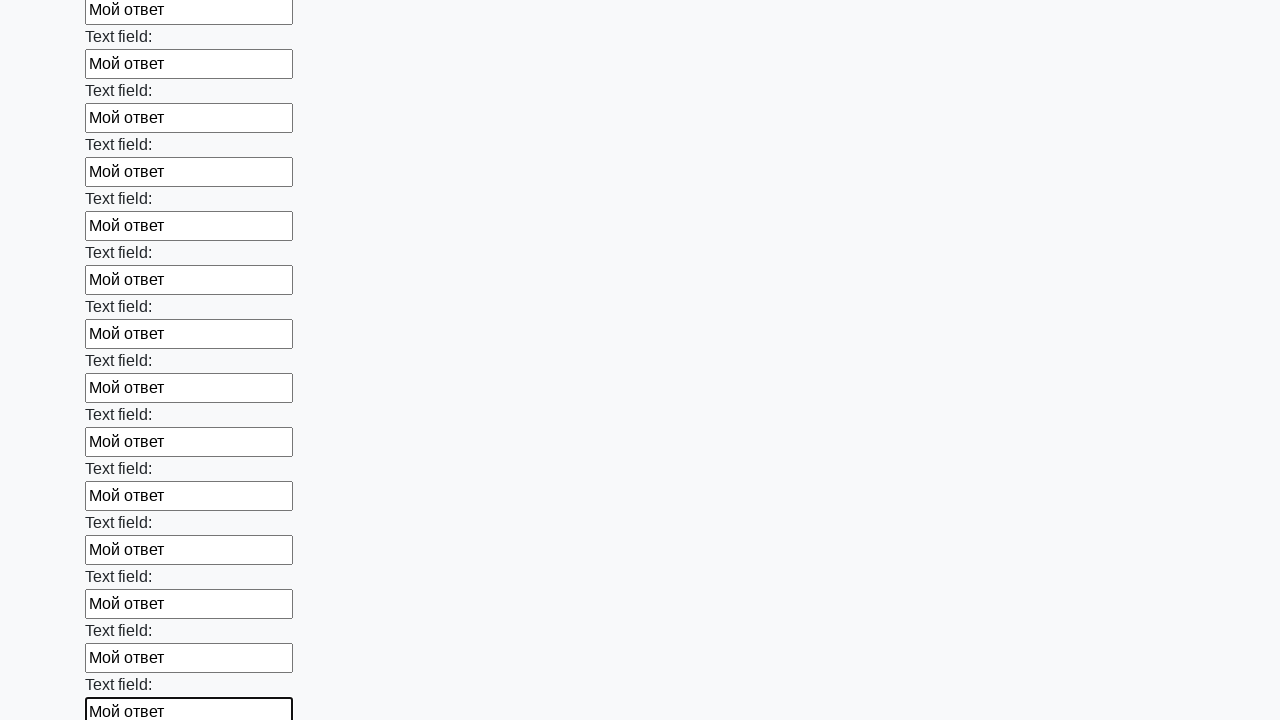

Filled input field with 'Мой ответ' on input >> nth=40
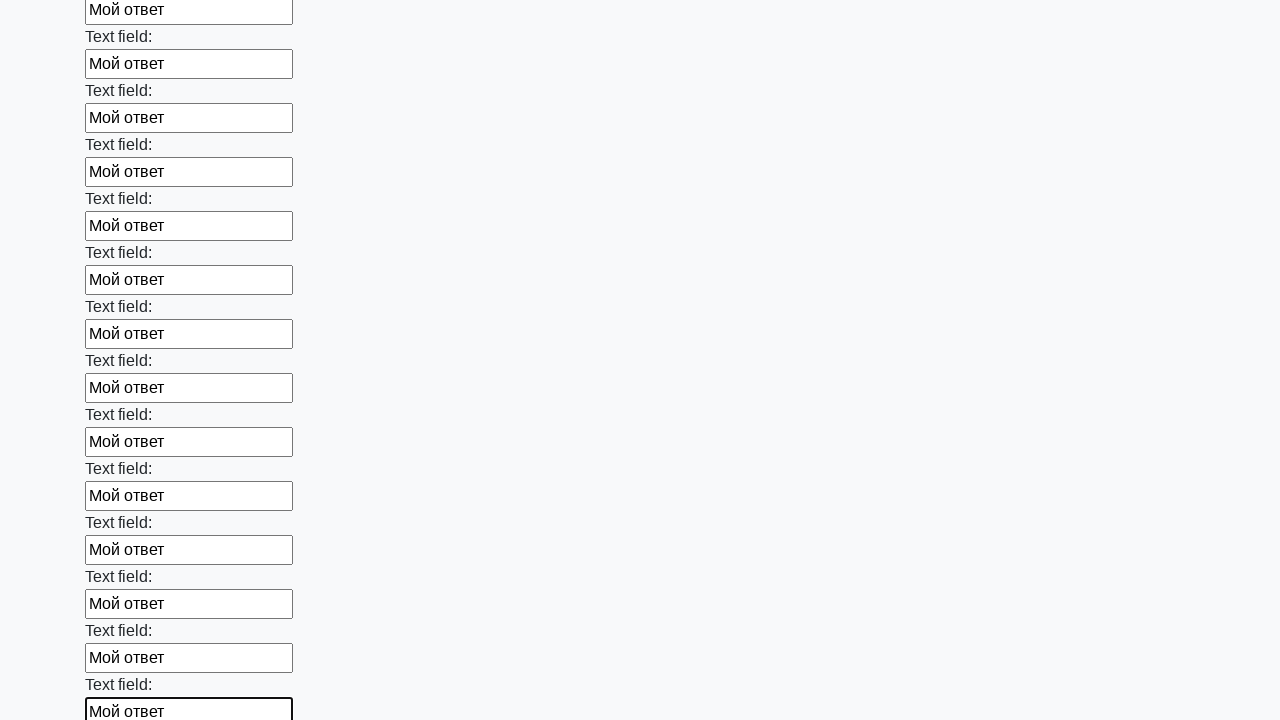

Filled input field with 'Мой ответ' on input >> nth=41
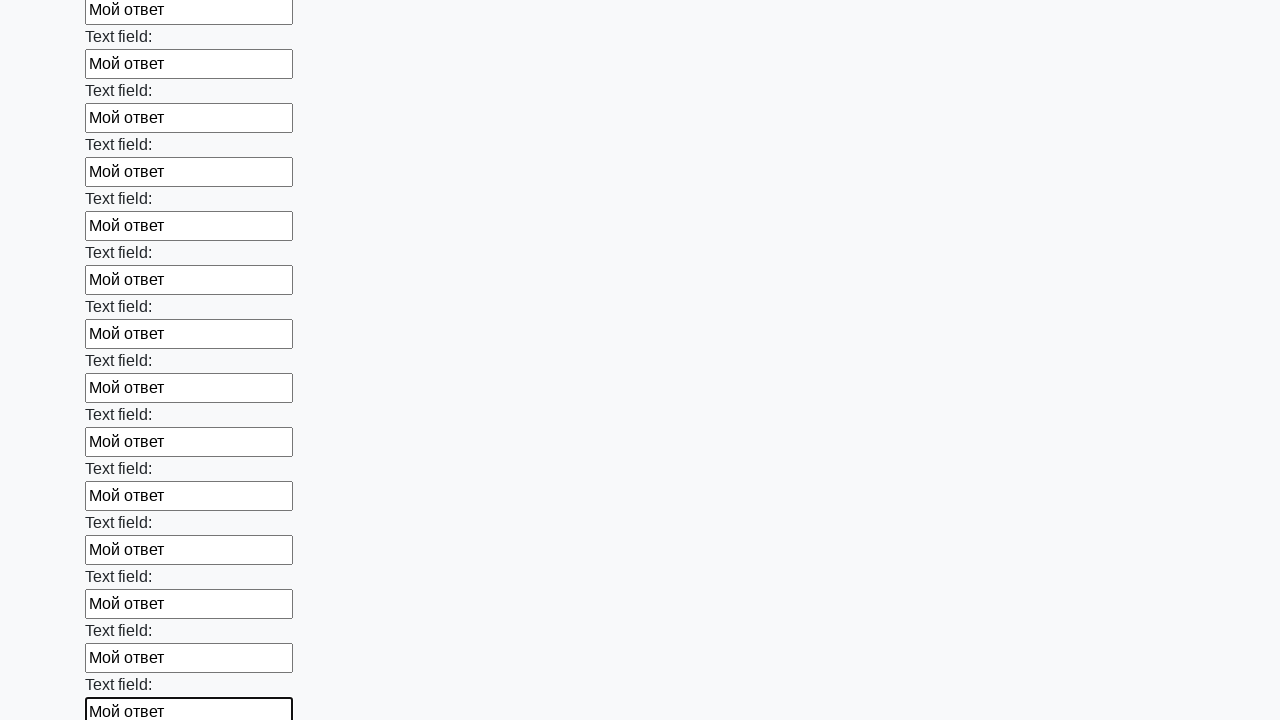

Filled input field with 'Мой ответ' on input >> nth=42
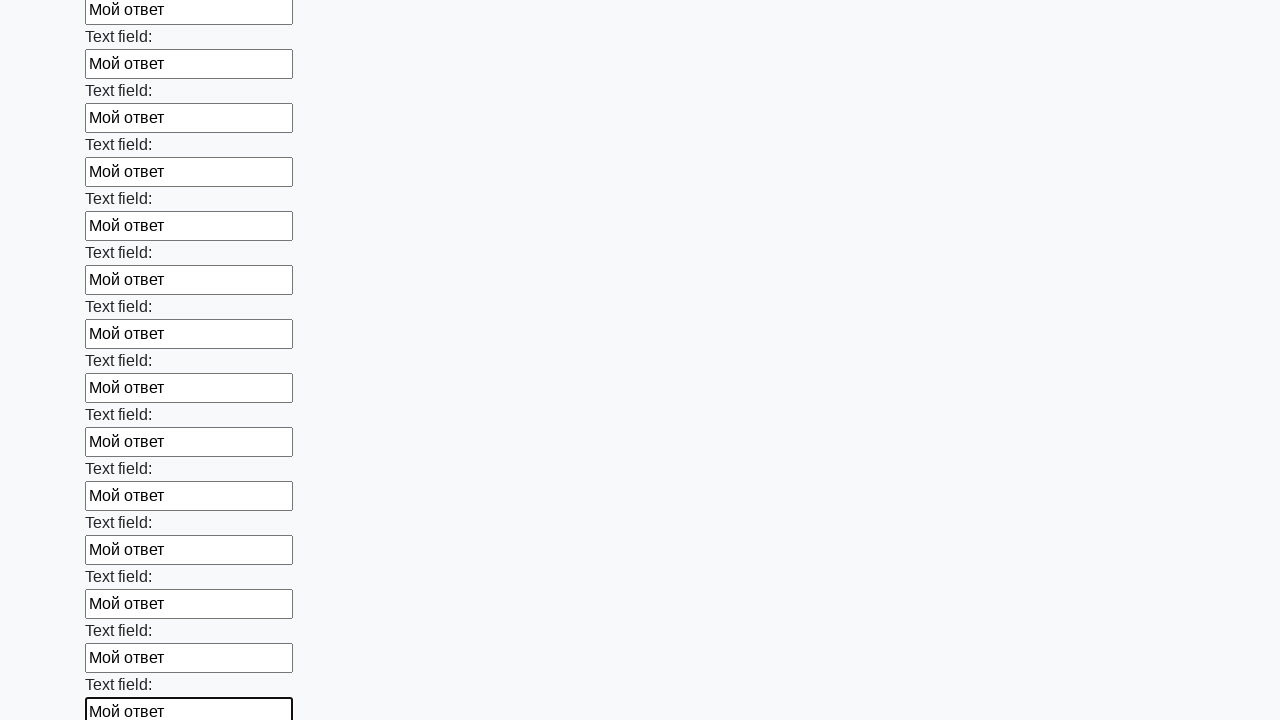

Filled input field with 'Мой ответ' on input >> nth=43
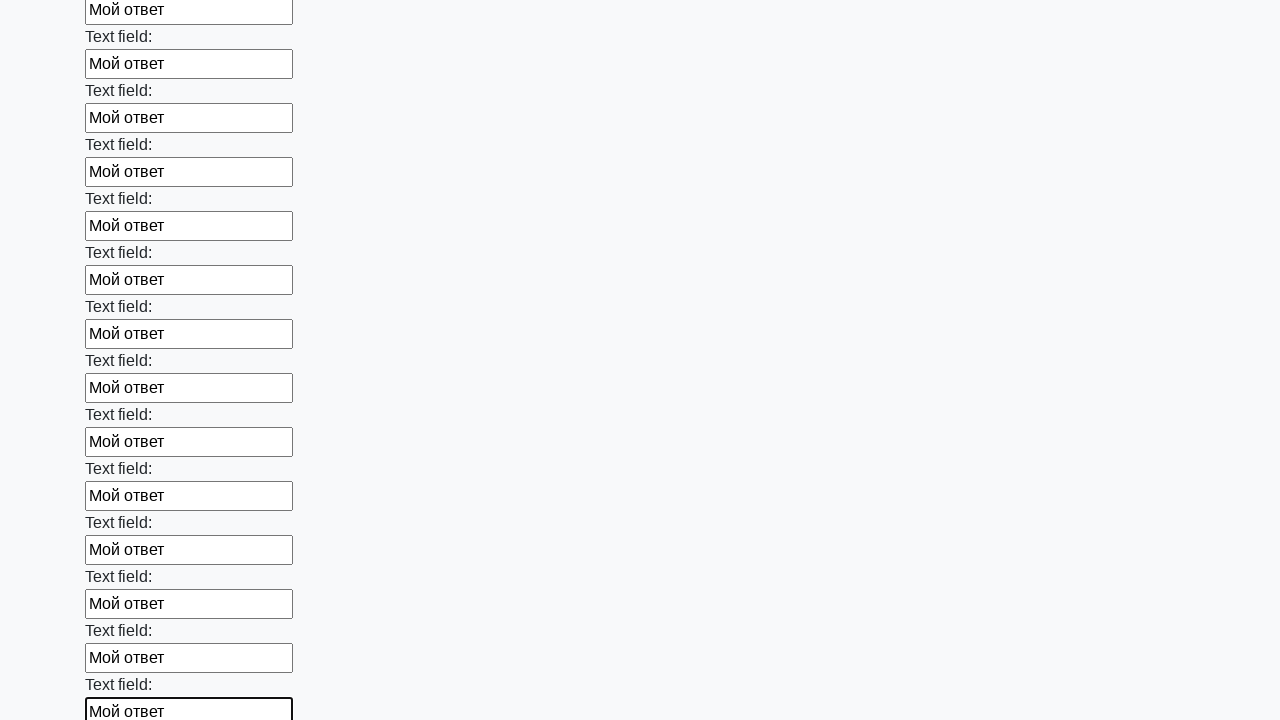

Filled input field with 'Мой ответ' on input >> nth=44
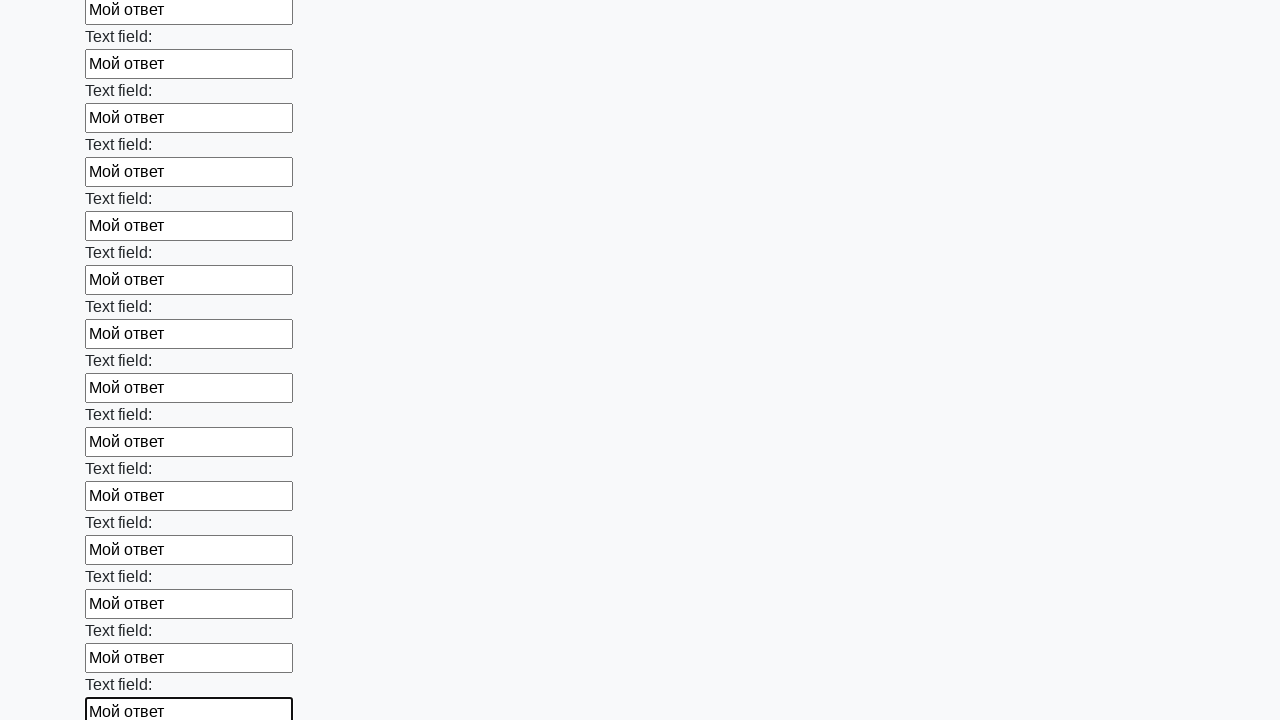

Filled input field with 'Мой ответ' on input >> nth=45
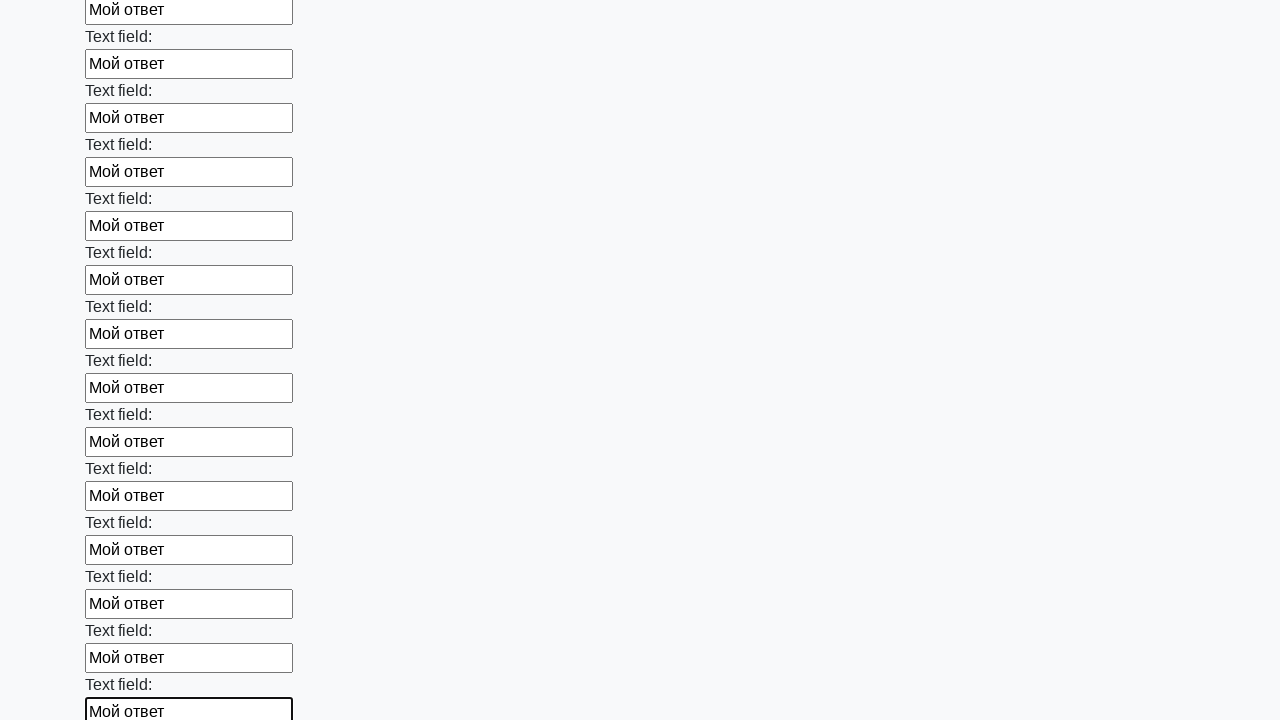

Filled input field with 'Мой ответ' on input >> nth=46
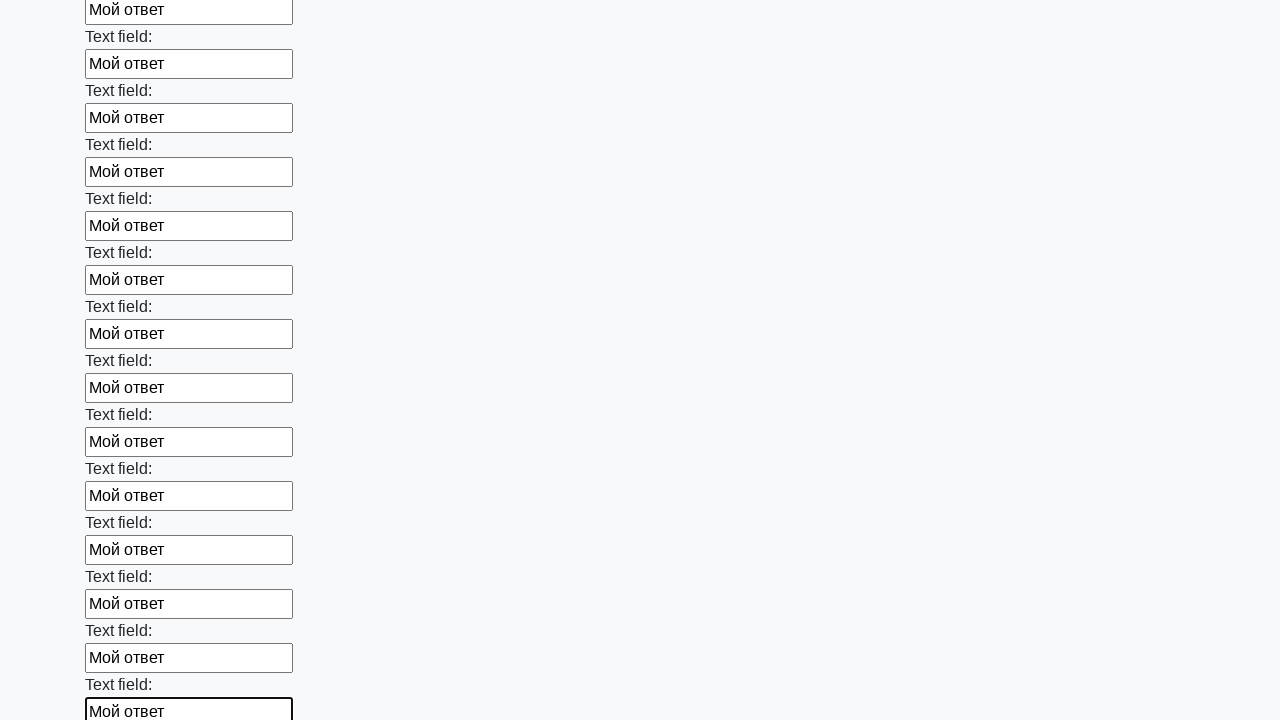

Filled input field with 'Мой ответ' on input >> nth=47
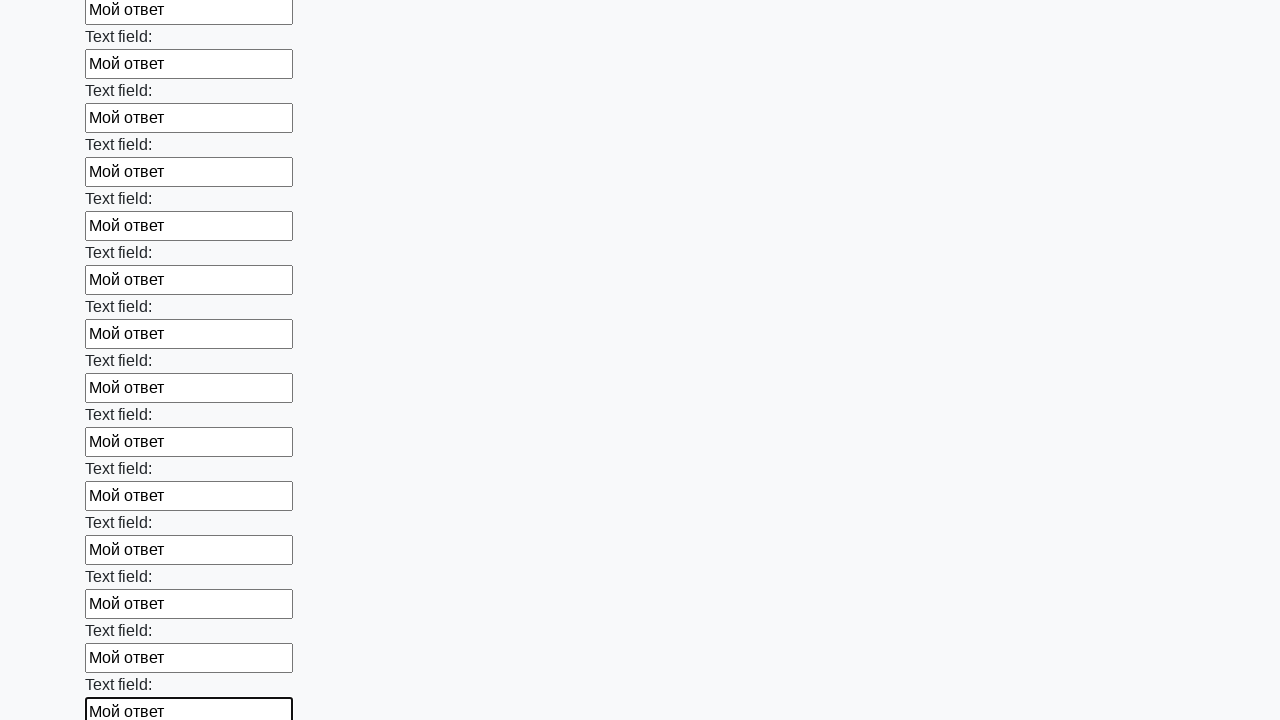

Filled input field with 'Мой ответ' on input >> nth=48
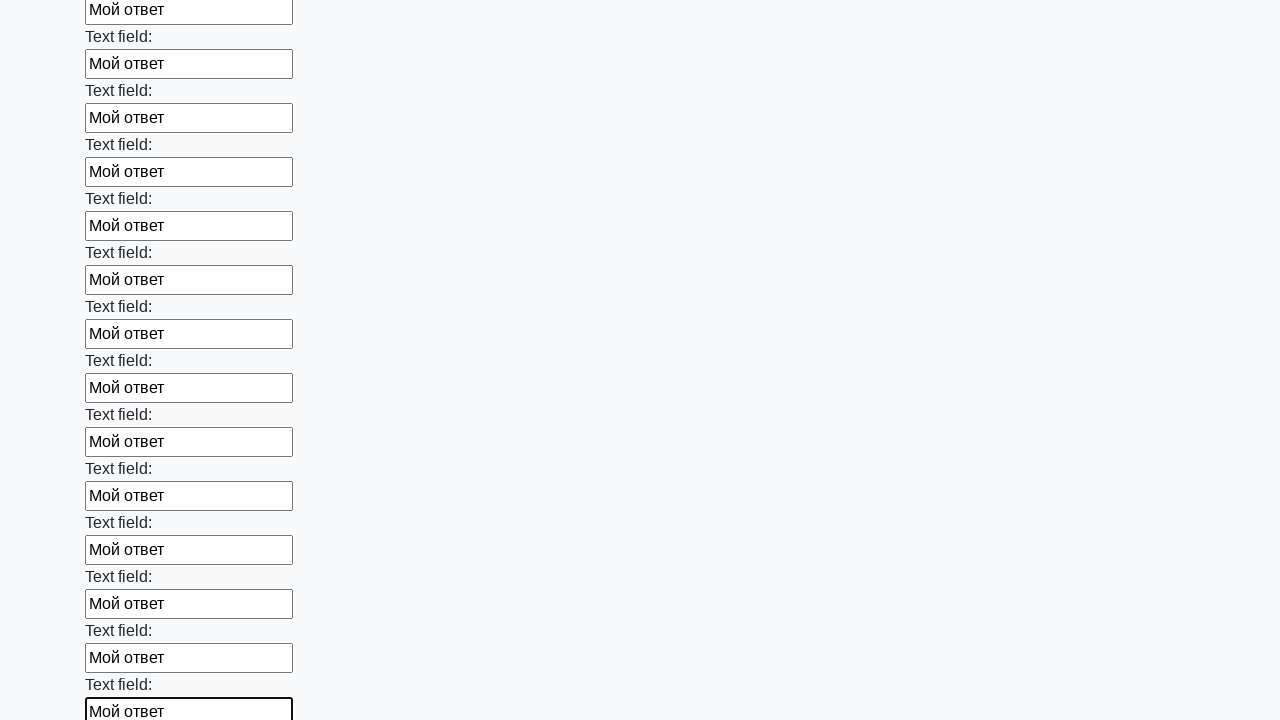

Filled input field with 'Мой ответ' on input >> nth=49
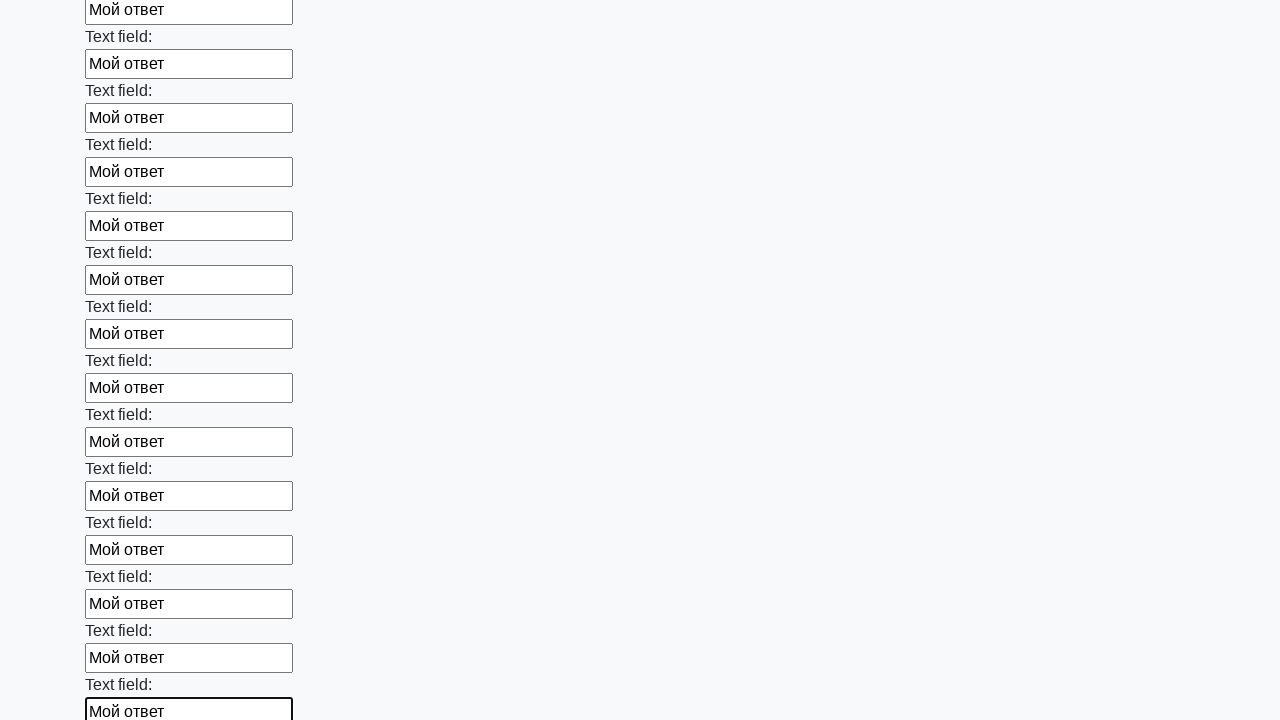

Filled input field with 'Мой ответ' on input >> nth=50
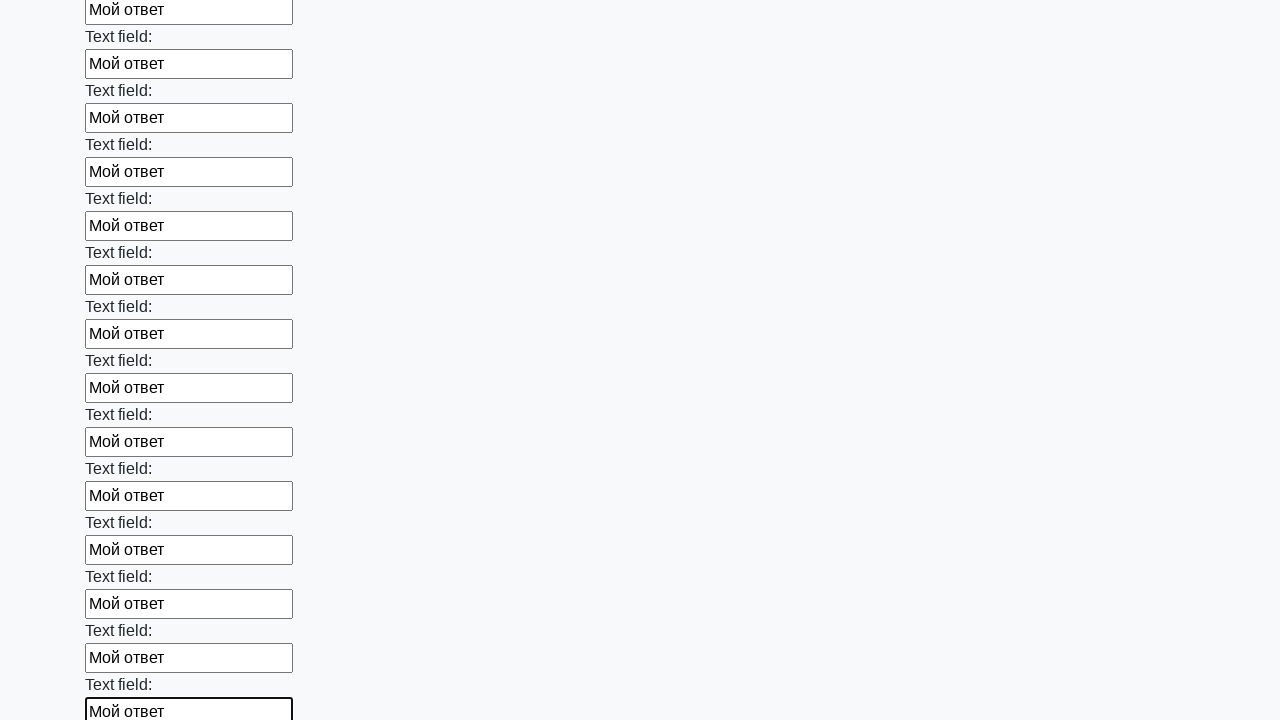

Filled input field with 'Мой ответ' on input >> nth=51
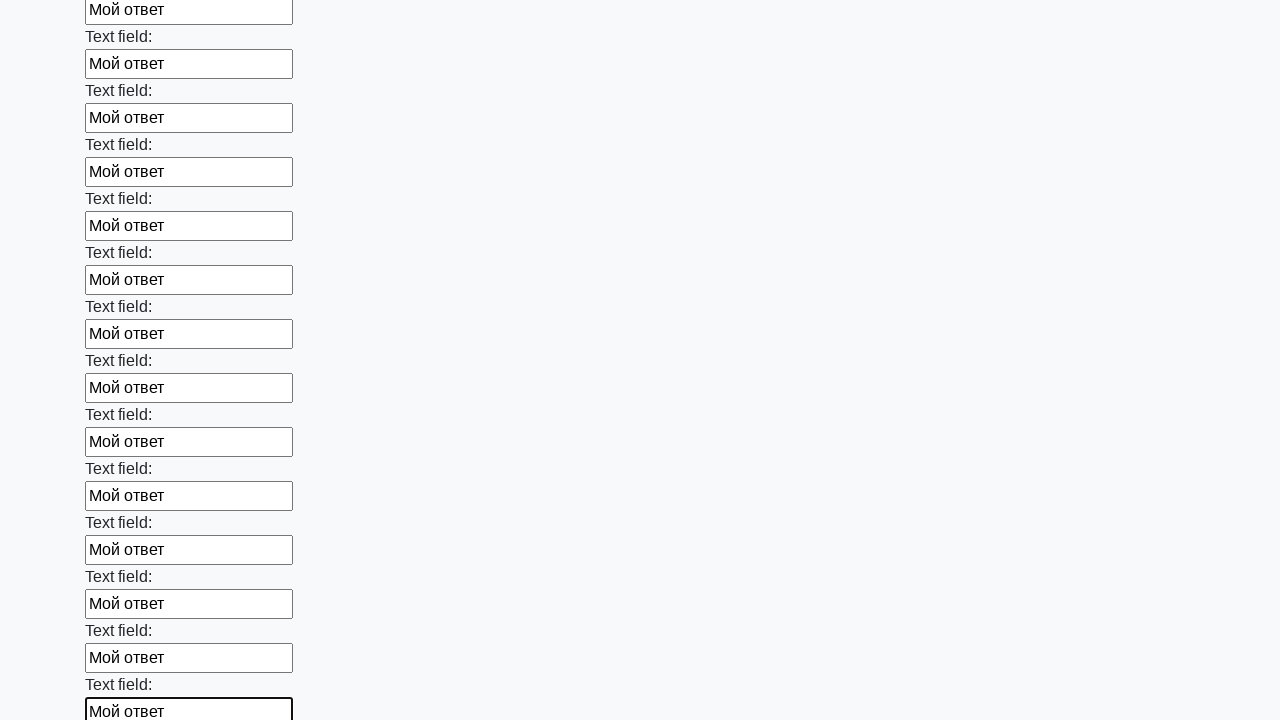

Filled input field with 'Мой ответ' on input >> nth=52
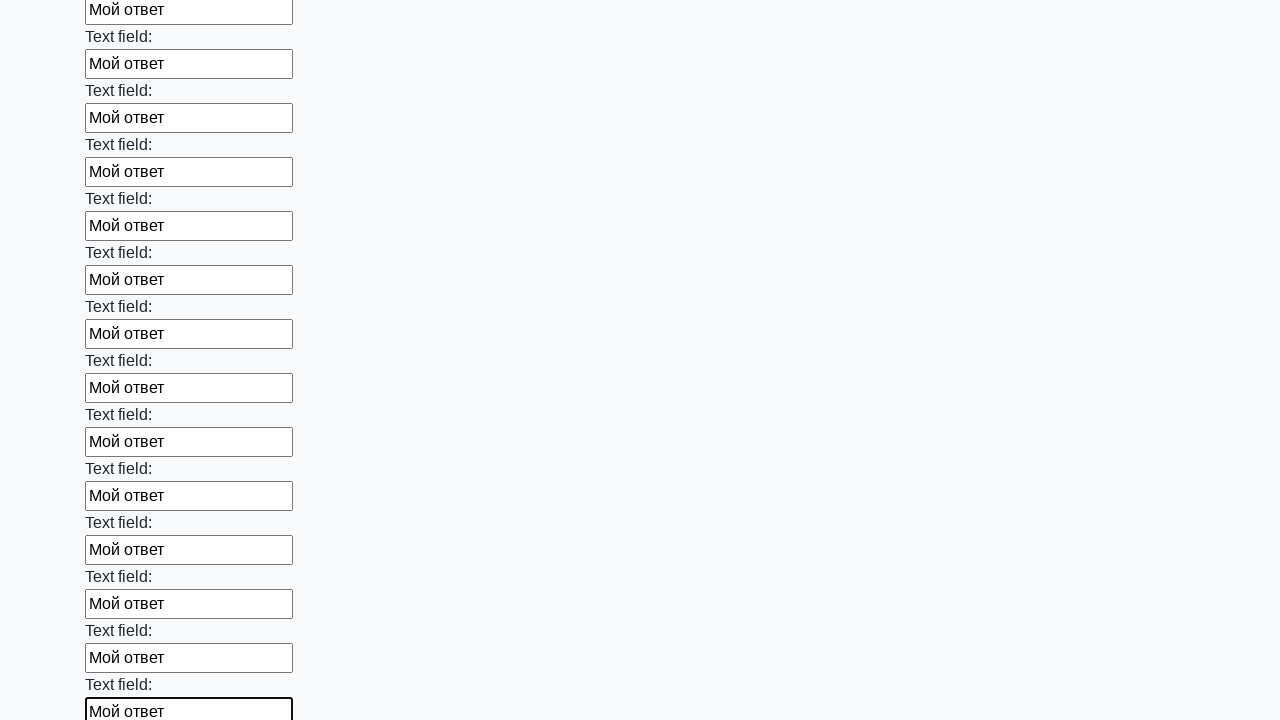

Filled input field with 'Мой ответ' on input >> nth=53
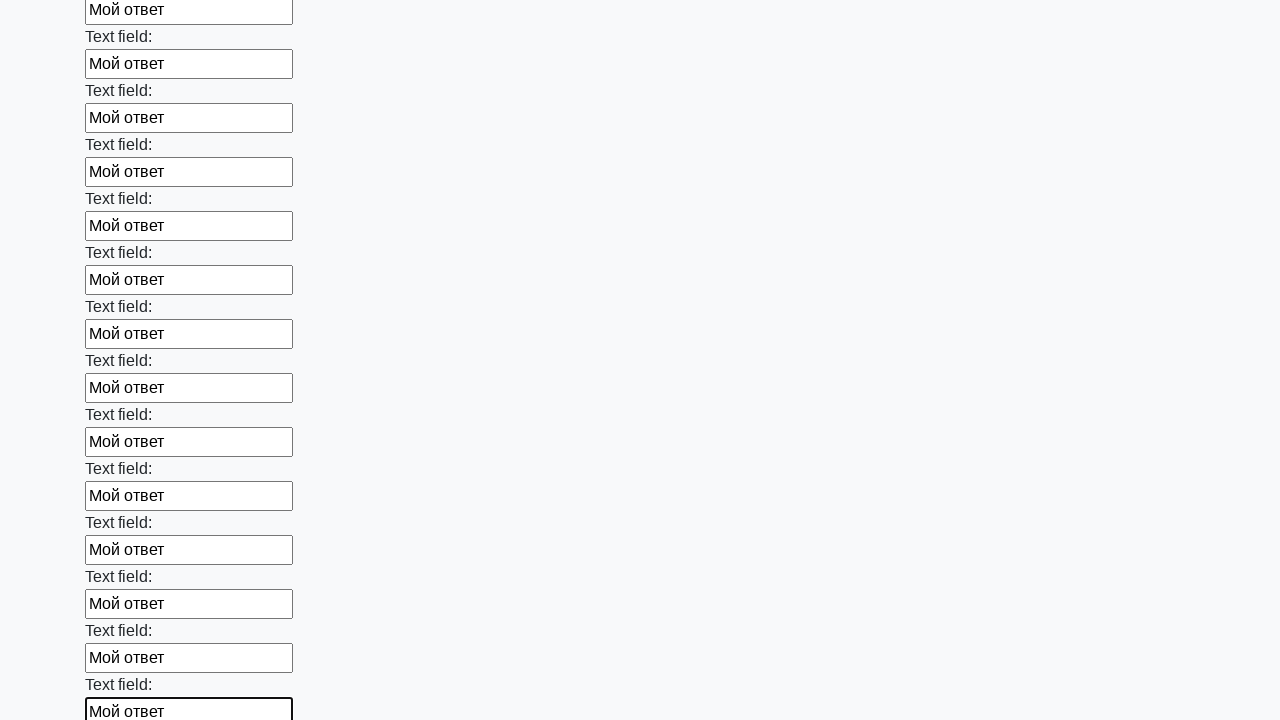

Filled input field with 'Мой ответ' on input >> nth=54
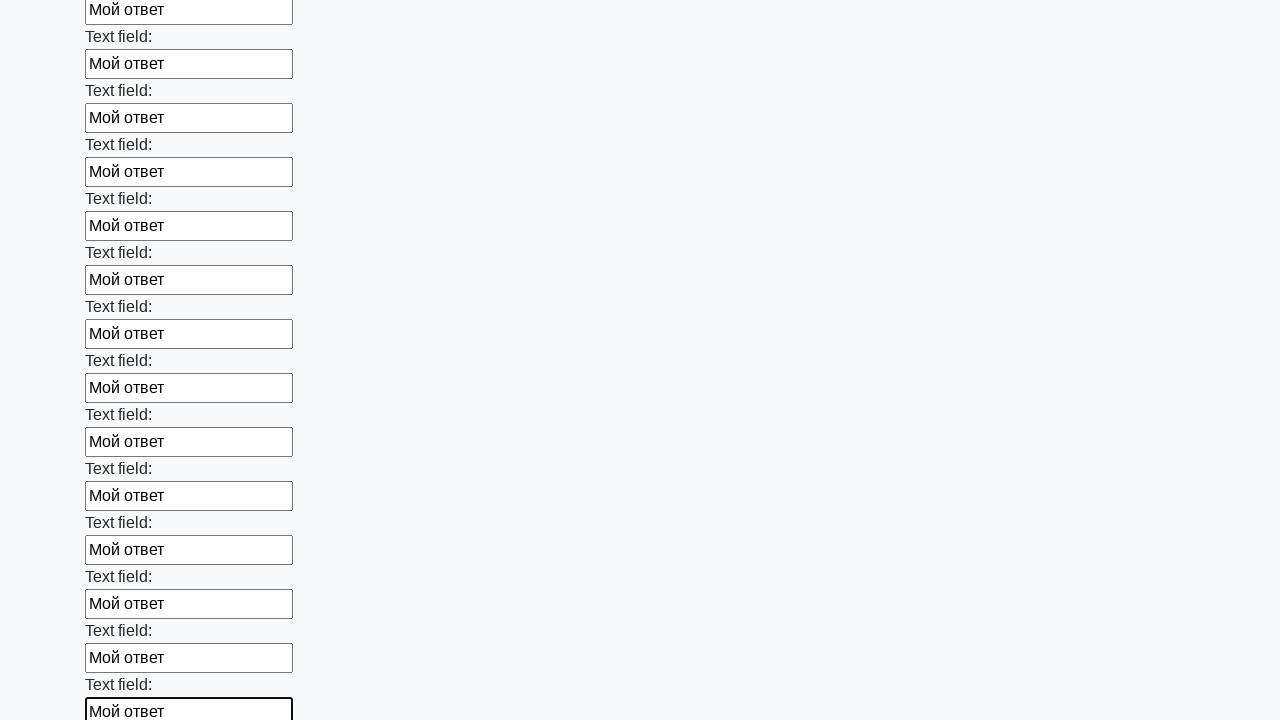

Filled input field with 'Мой ответ' on input >> nth=55
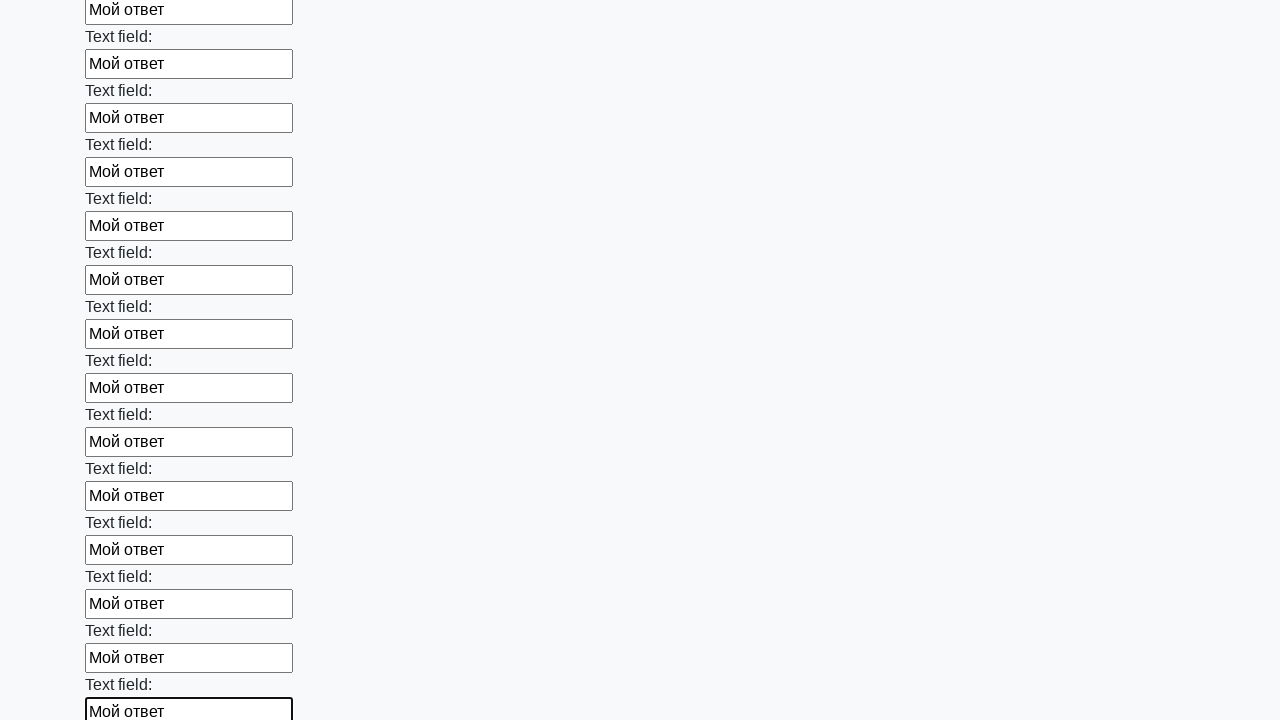

Filled input field with 'Мой ответ' on input >> nth=56
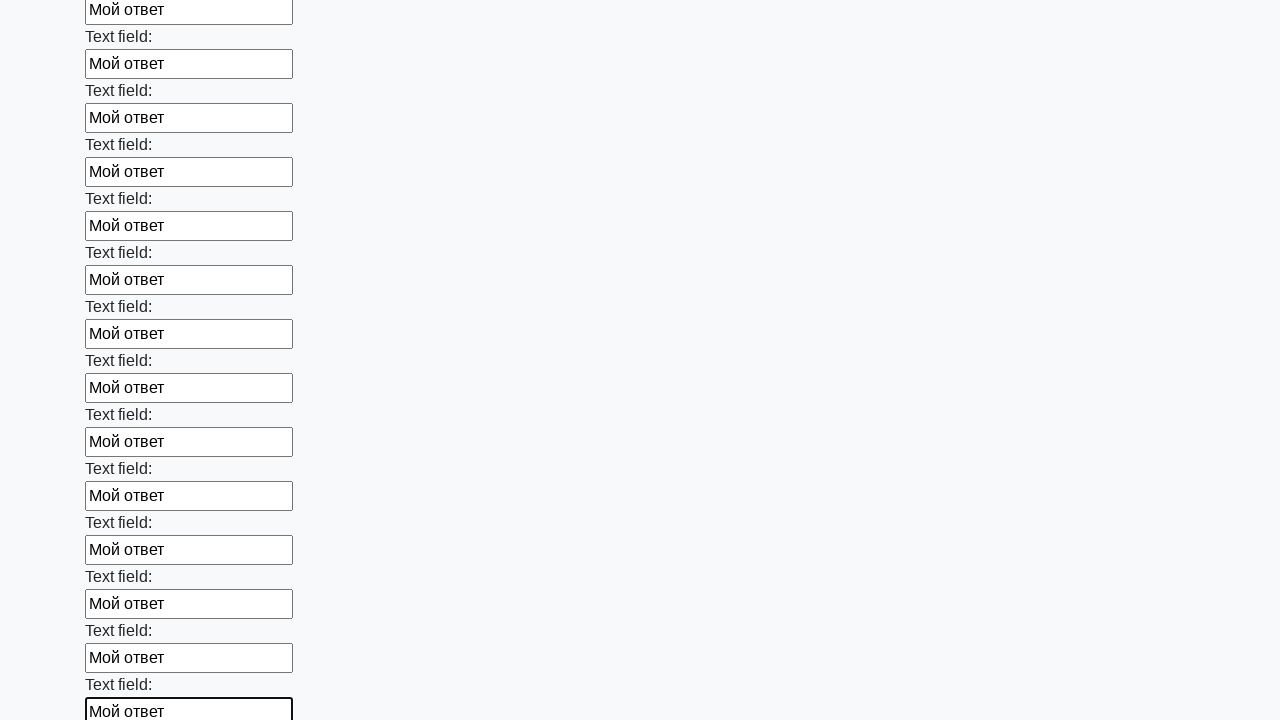

Filled input field with 'Мой ответ' on input >> nth=57
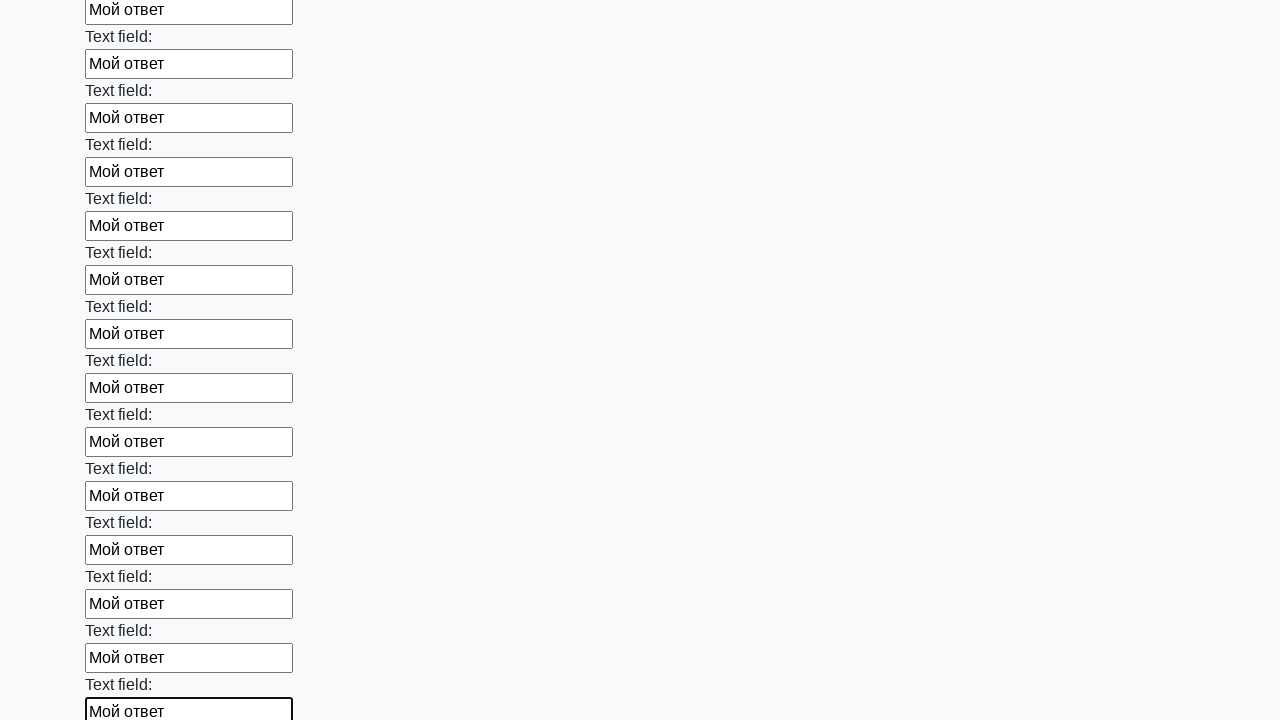

Filled input field with 'Мой ответ' on input >> nth=58
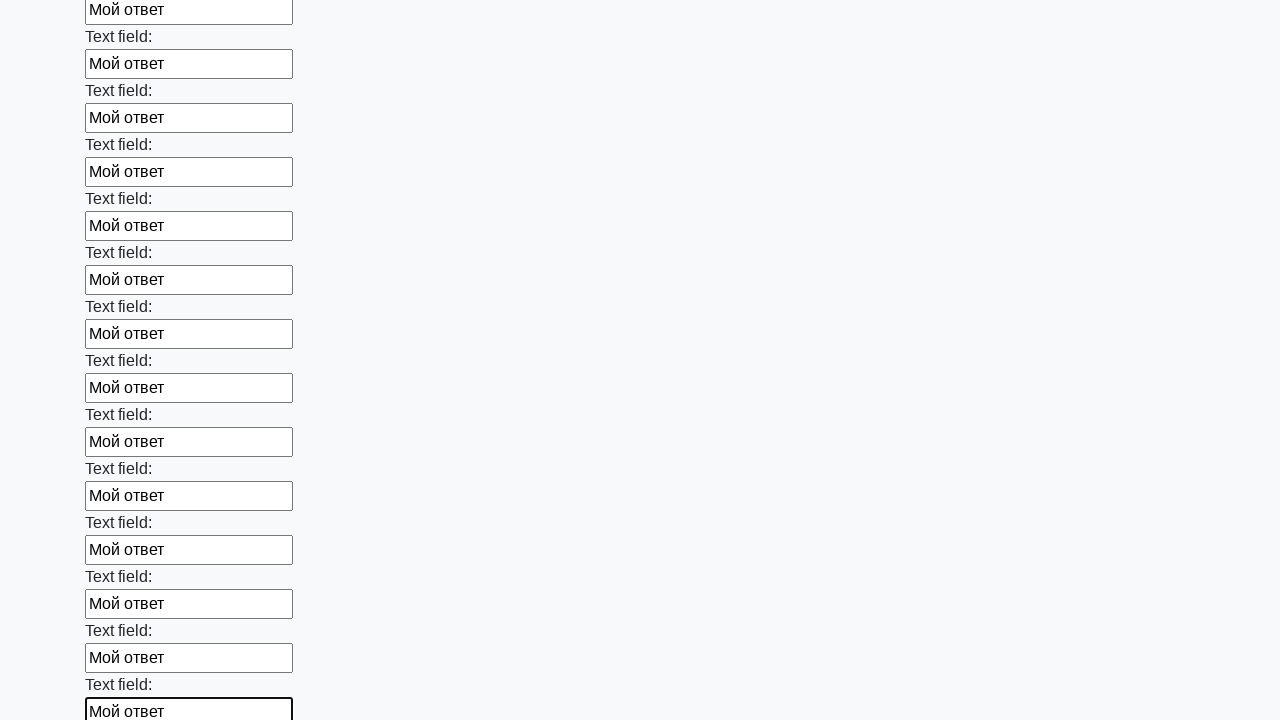

Filled input field with 'Мой ответ' on input >> nth=59
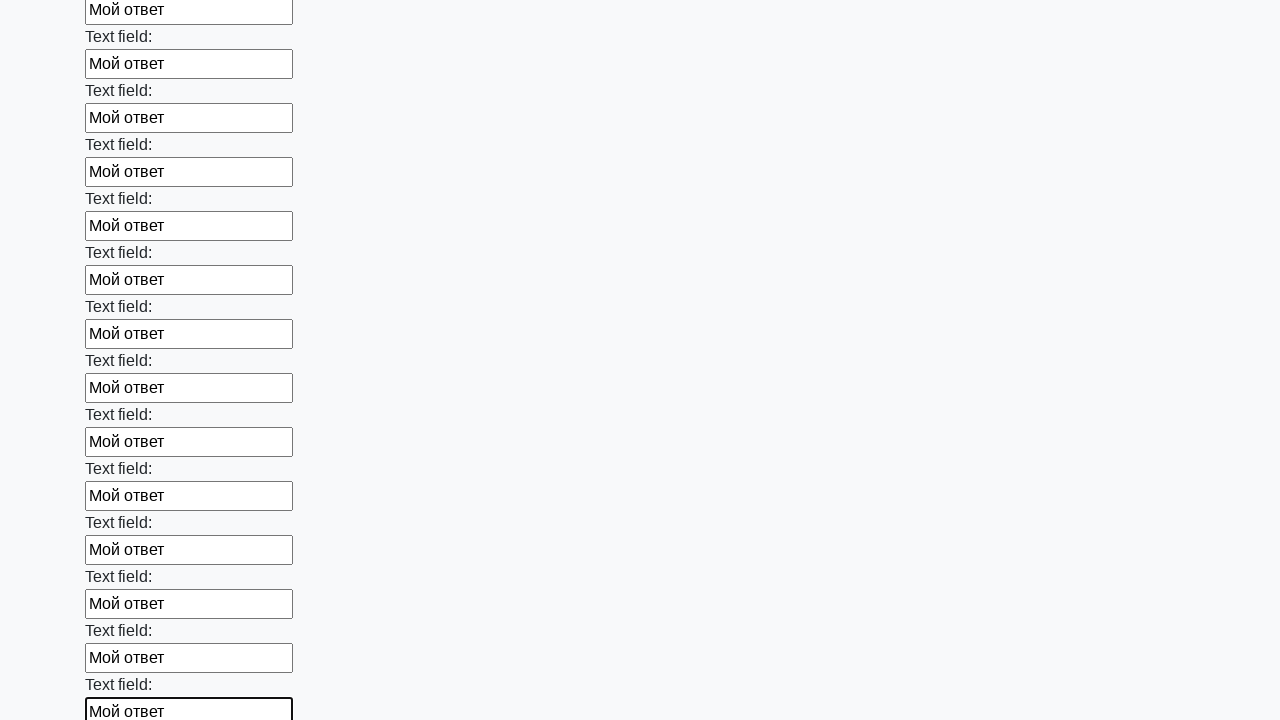

Filled input field with 'Мой ответ' on input >> nth=60
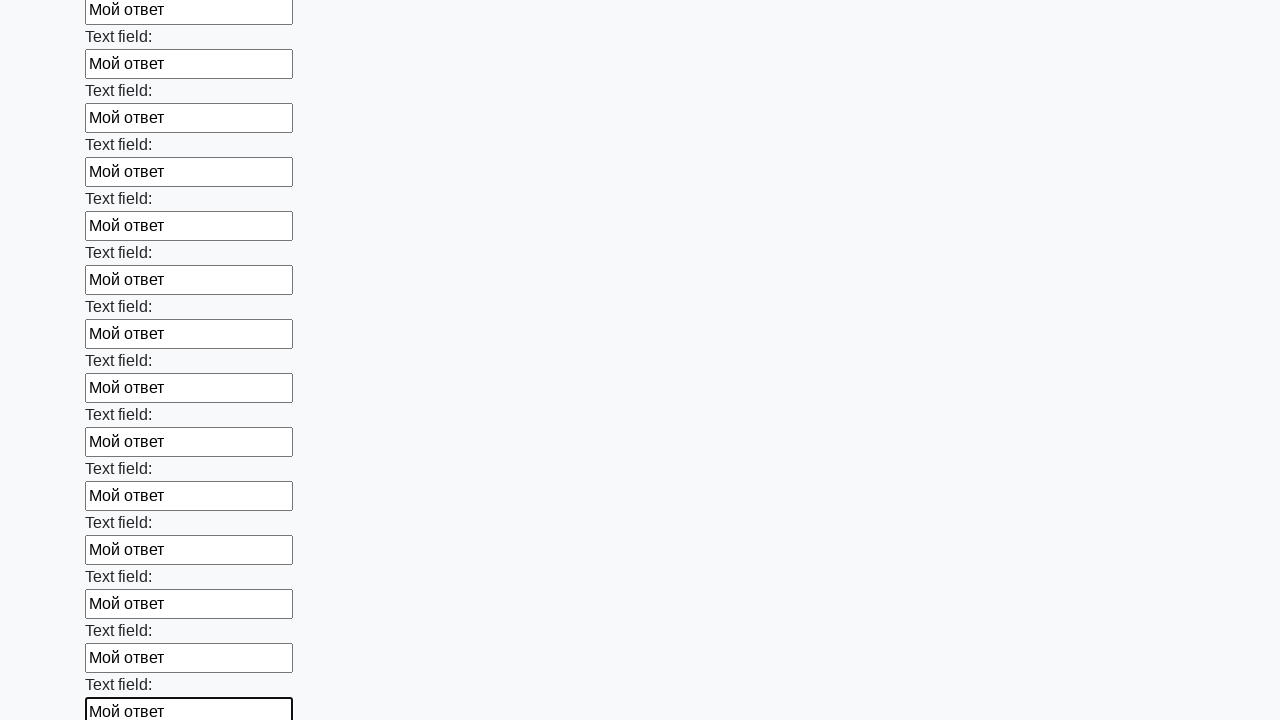

Filled input field with 'Мой ответ' on input >> nth=61
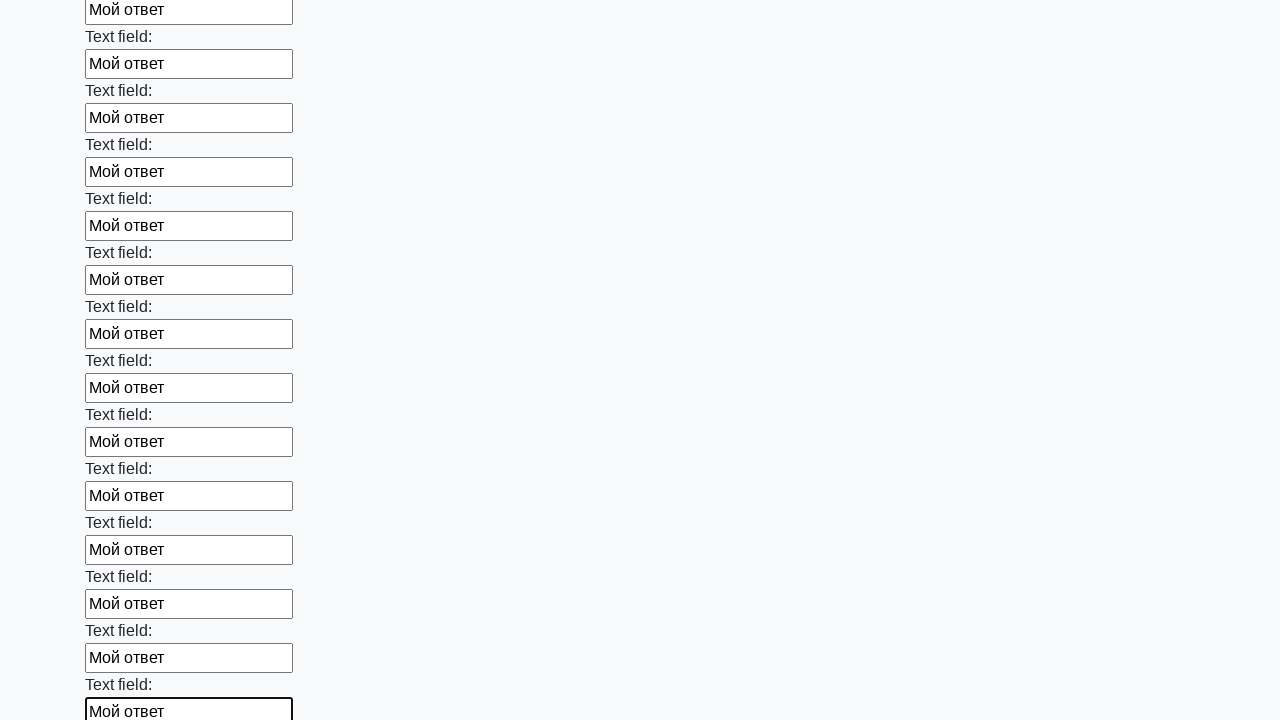

Filled input field with 'Мой ответ' on input >> nth=62
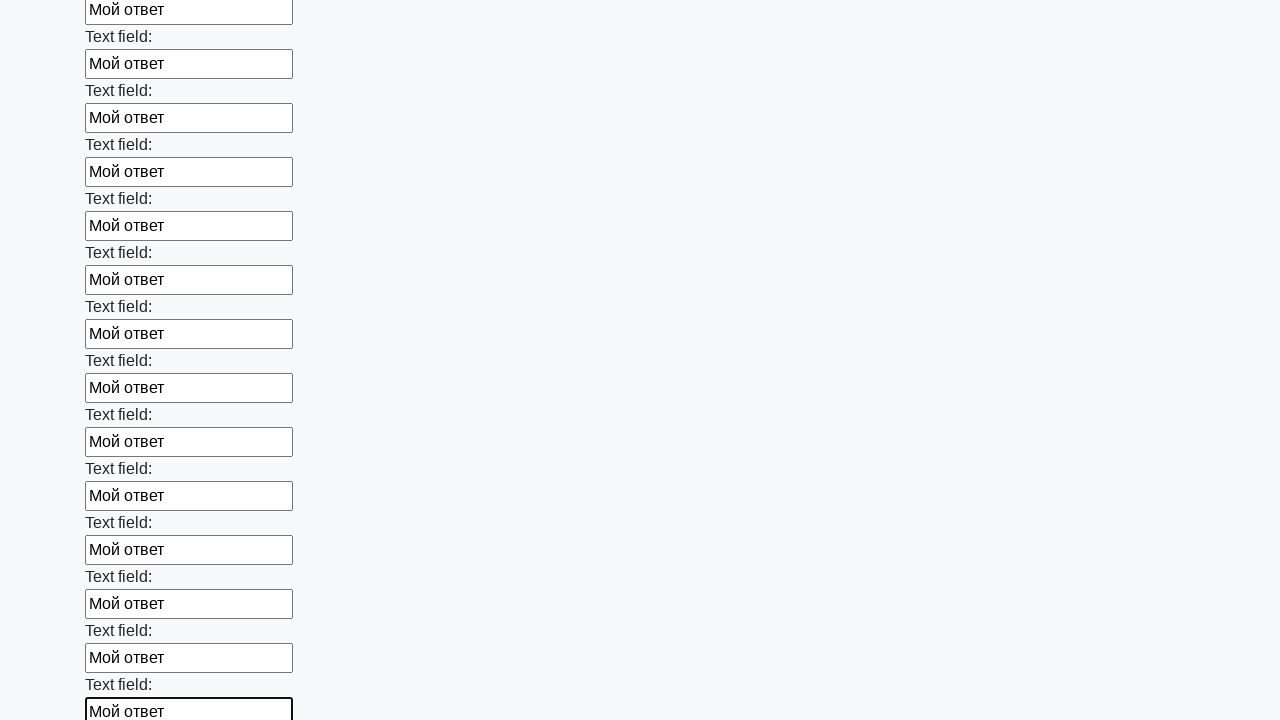

Filled input field with 'Мой ответ' on input >> nth=63
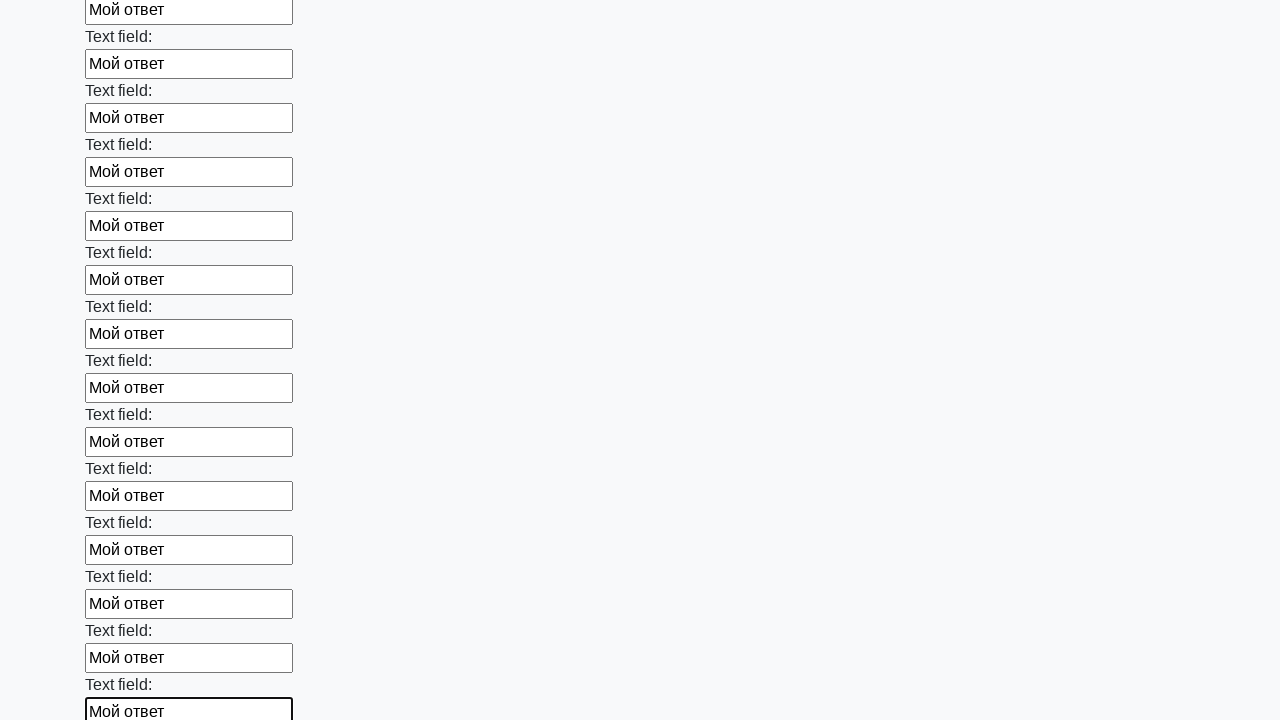

Filled input field with 'Мой ответ' on input >> nth=64
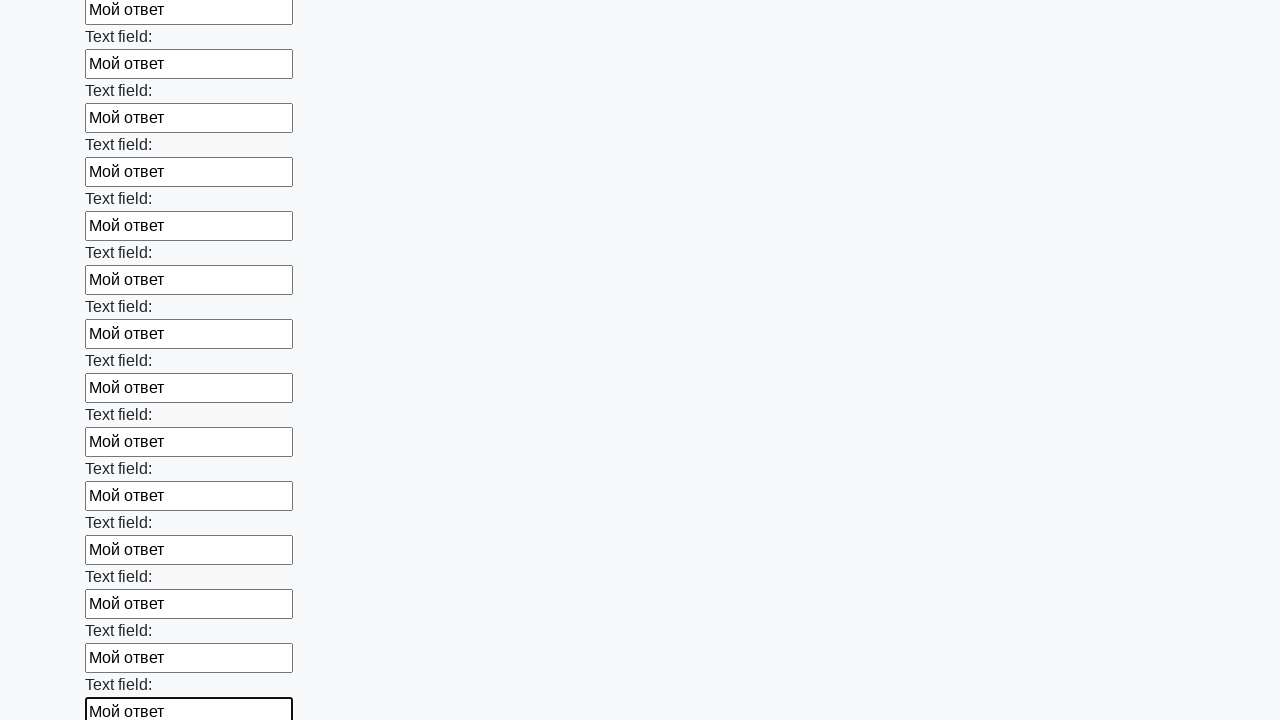

Filled input field with 'Мой ответ' on input >> nth=65
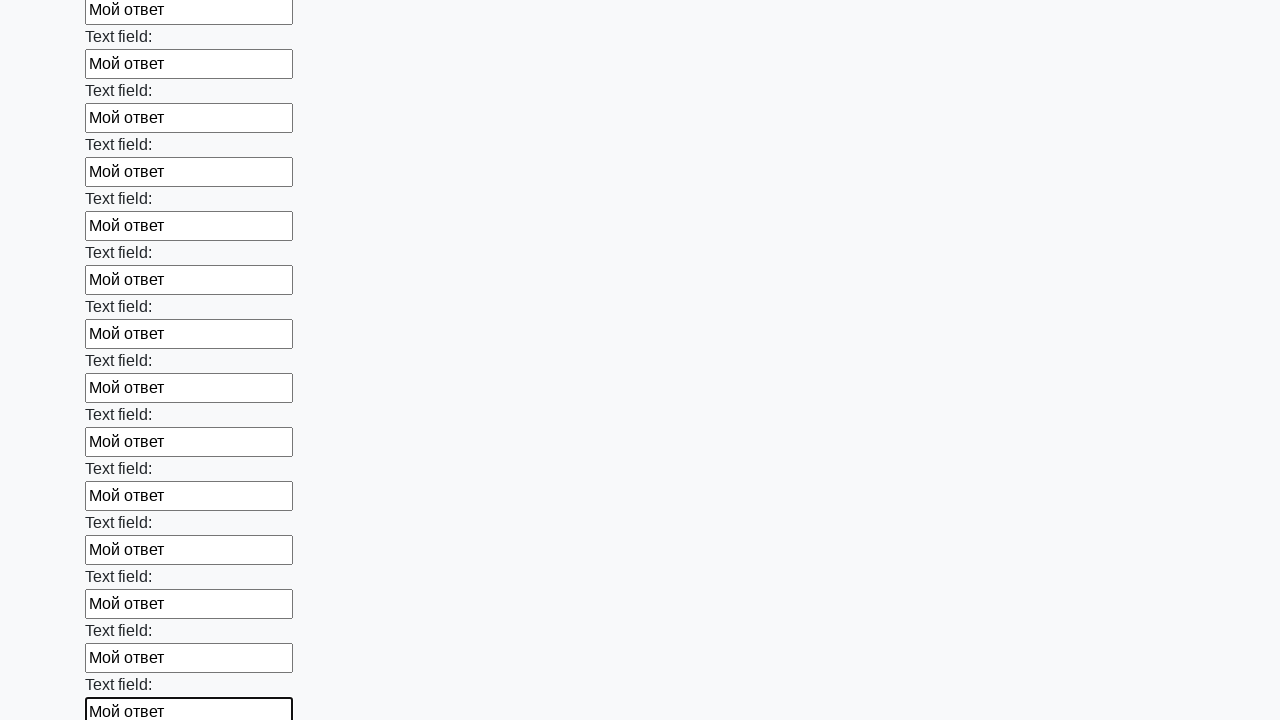

Filled input field with 'Мой ответ' on input >> nth=66
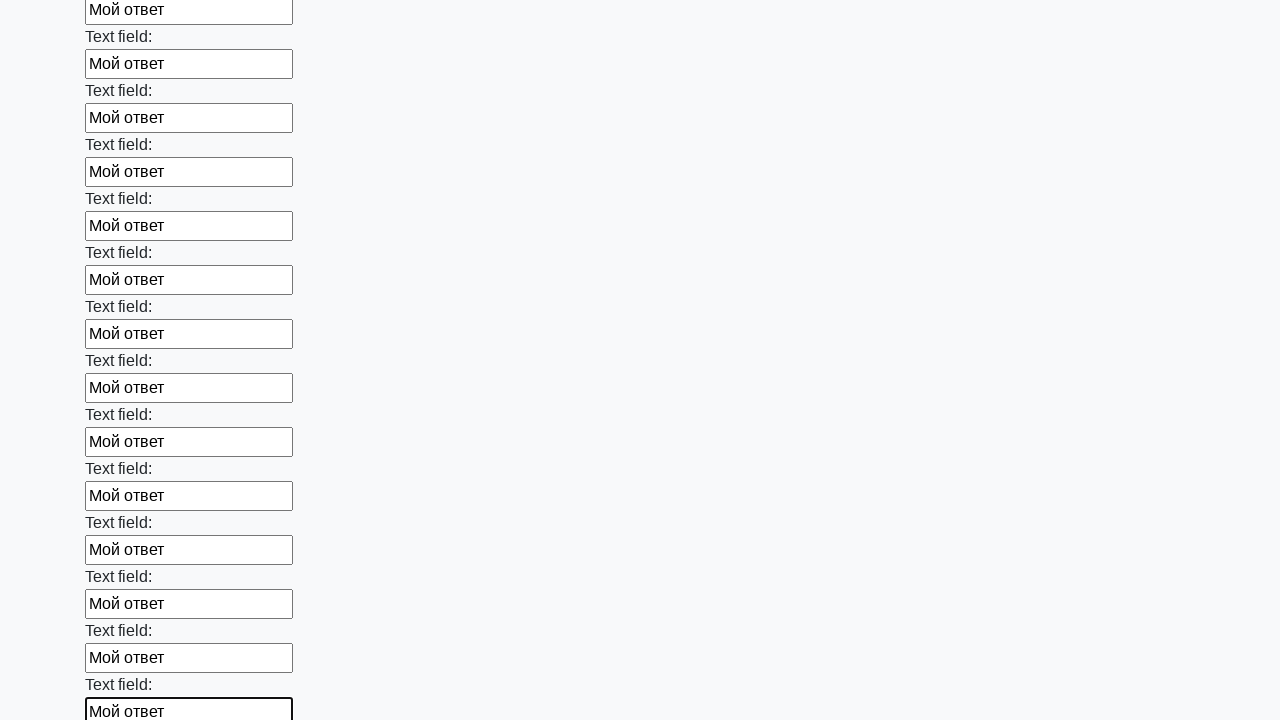

Filled input field with 'Мой ответ' on input >> nth=67
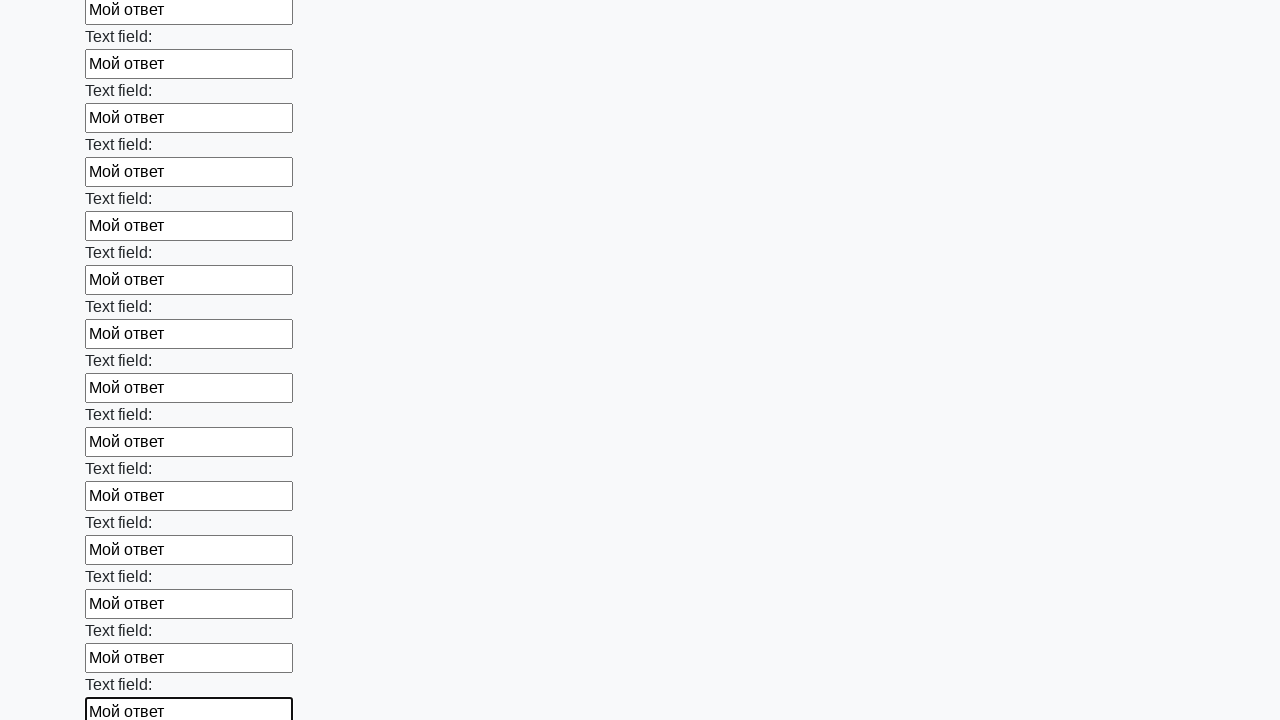

Filled input field with 'Мой ответ' on input >> nth=68
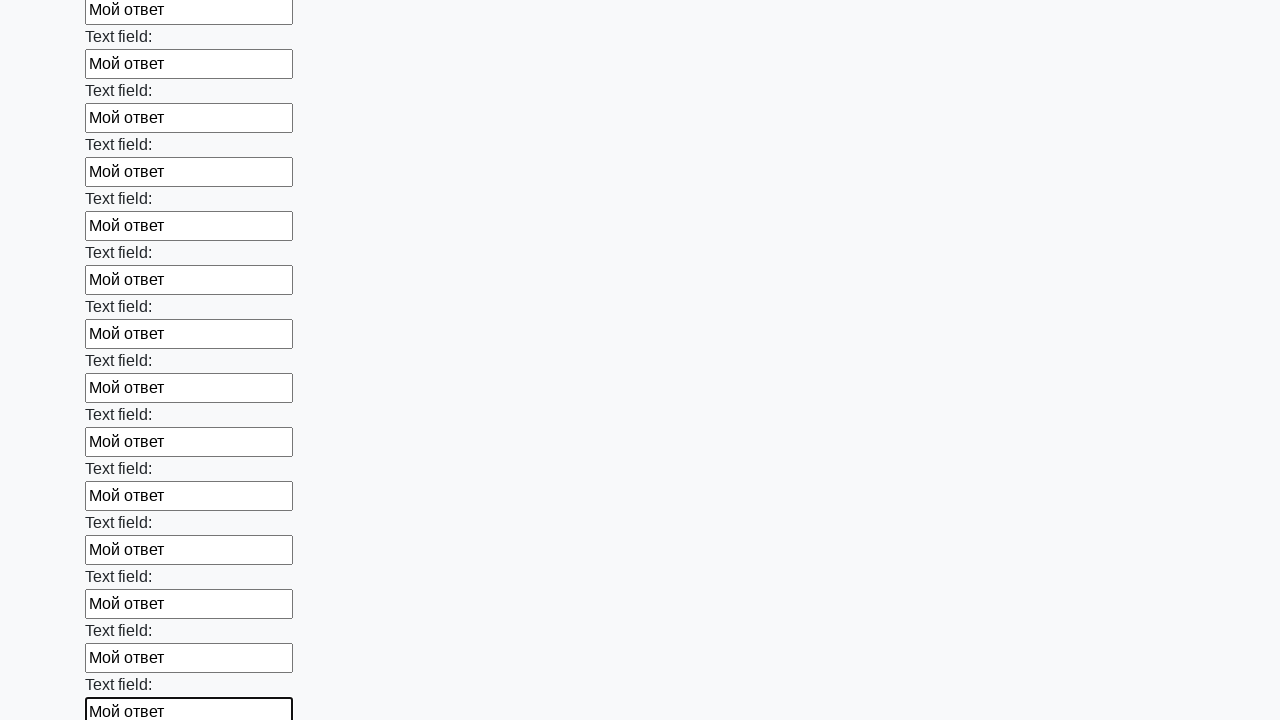

Filled input field with 'Мой ответ' on input >> nth=69
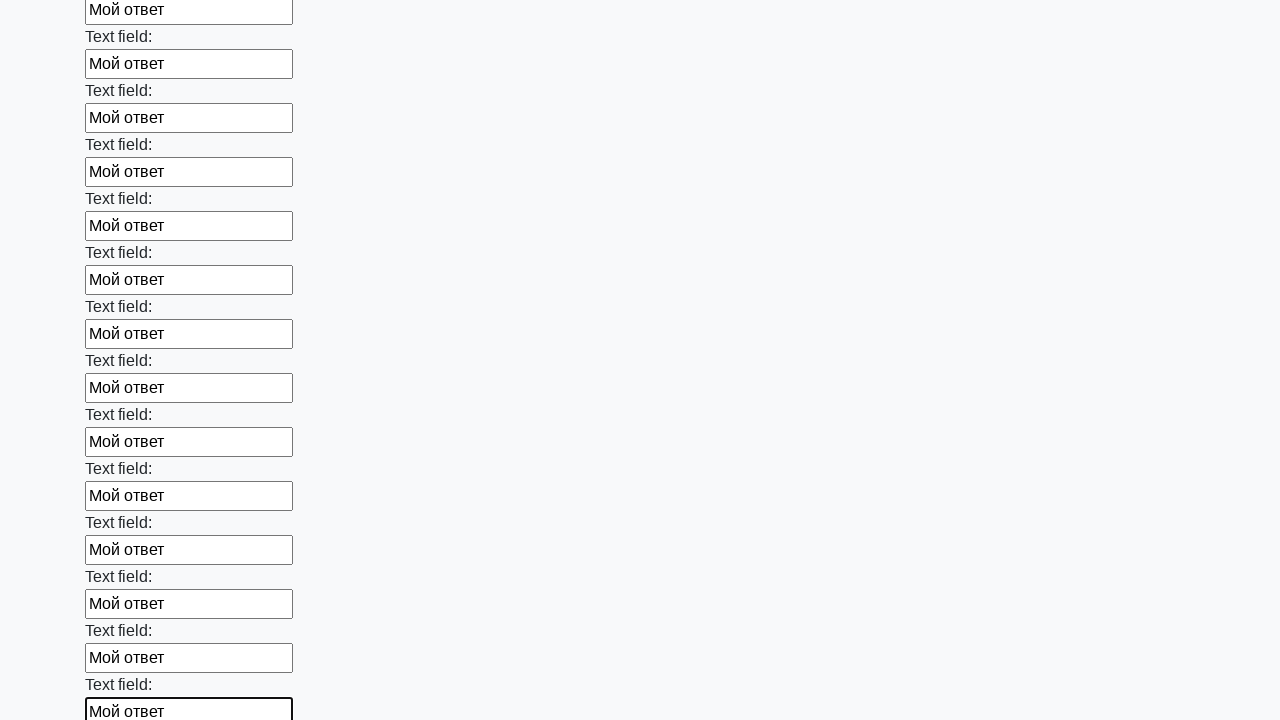

Filled input field with 'Мой ответ' on input >> nth=70
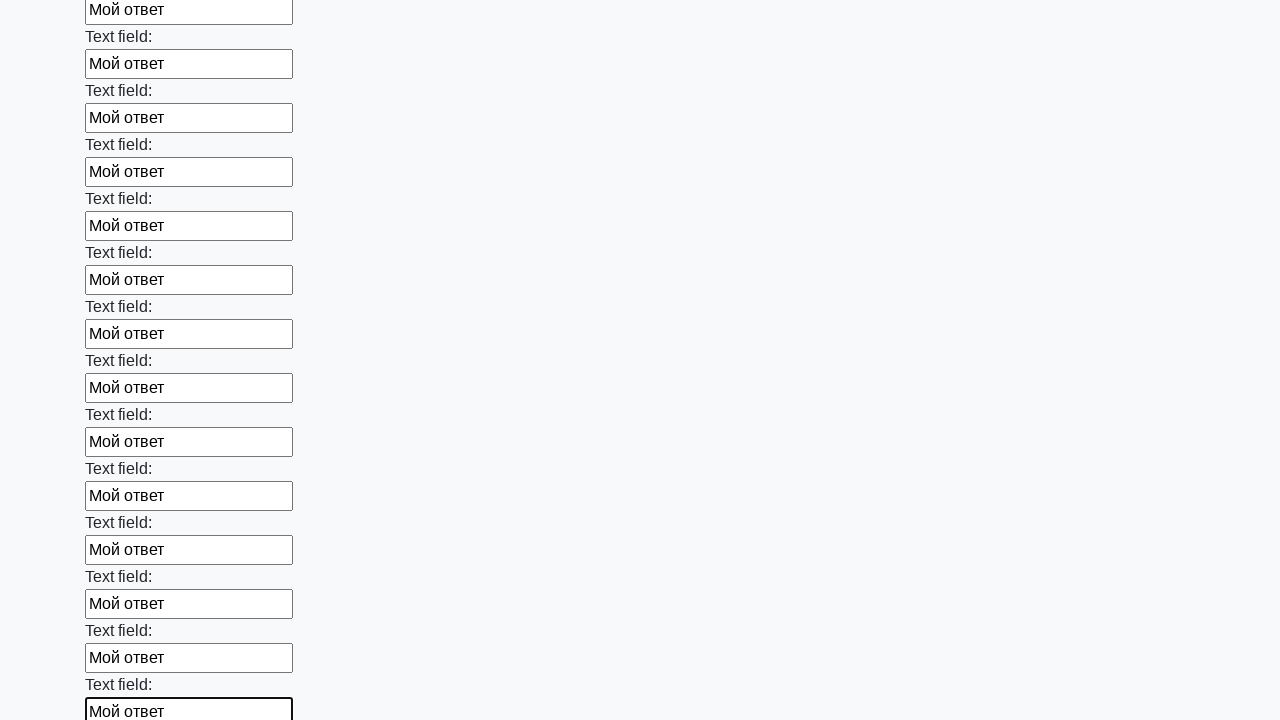

Filled input field with 'Мой ответ' on input >> nth=71
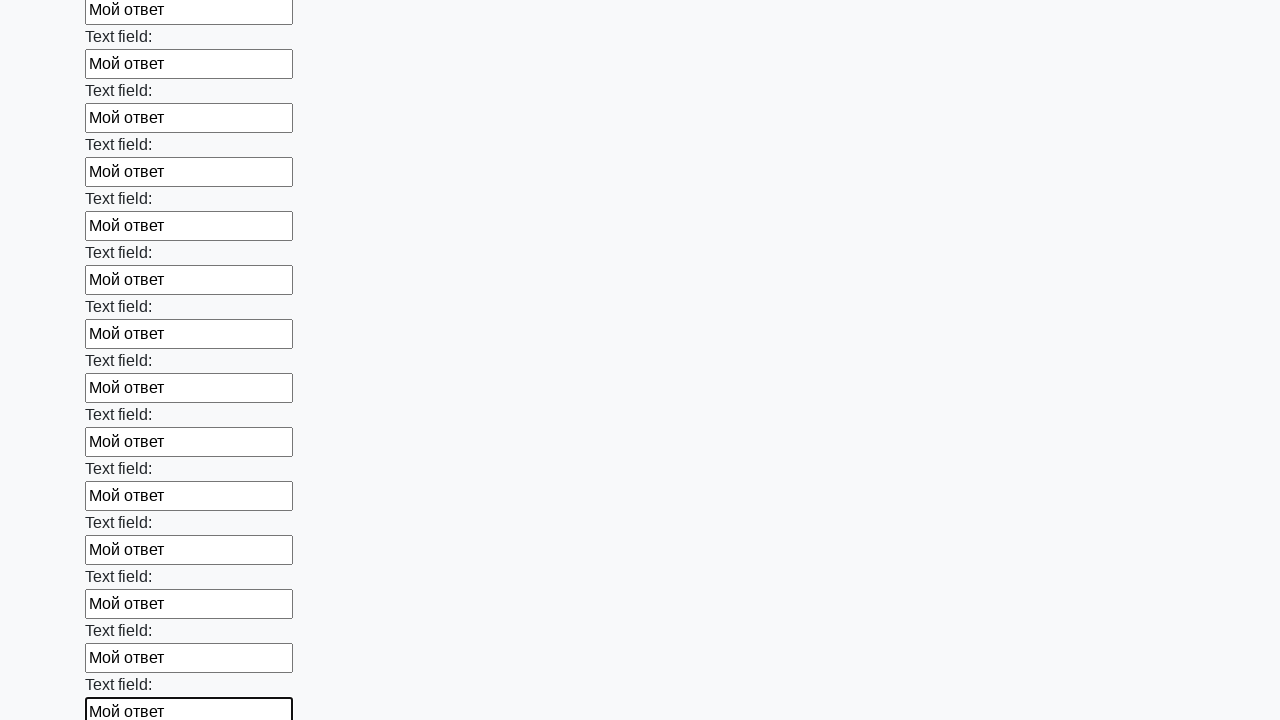

Filled input field with 'Мой ответ' on input >> nth=72
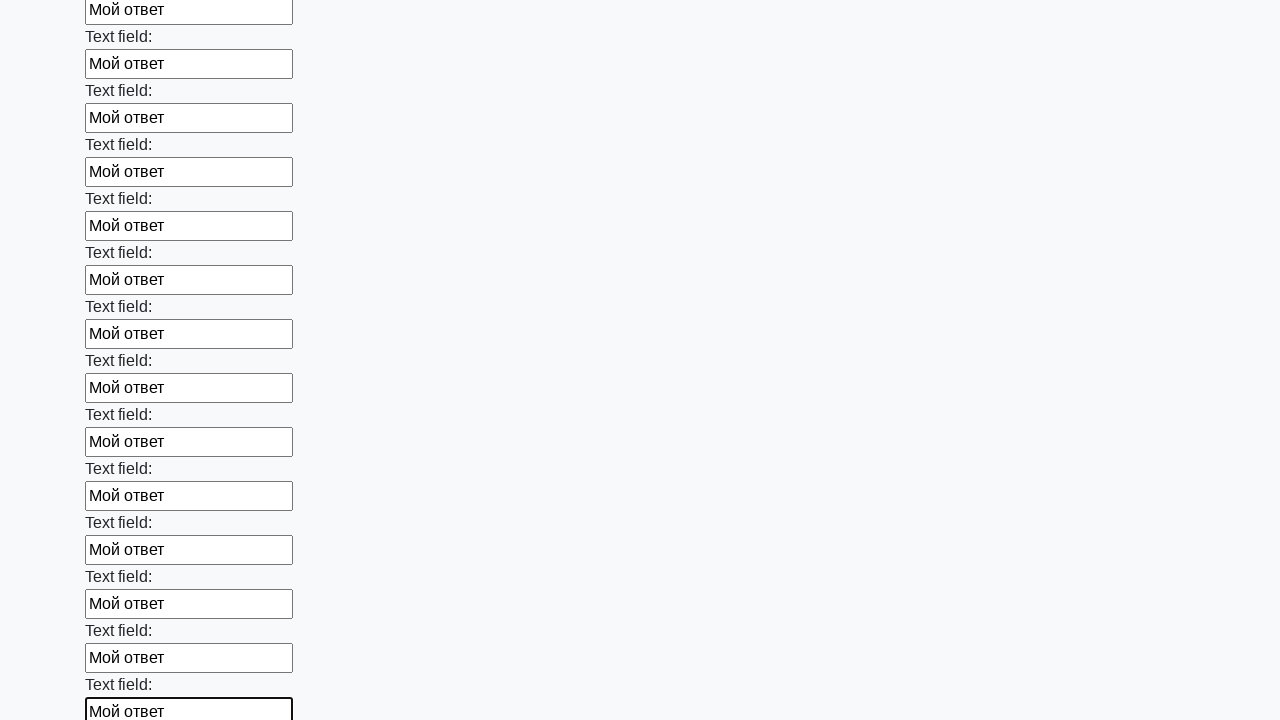

Filled input field with 'Мой ответ' on input >> nth=73
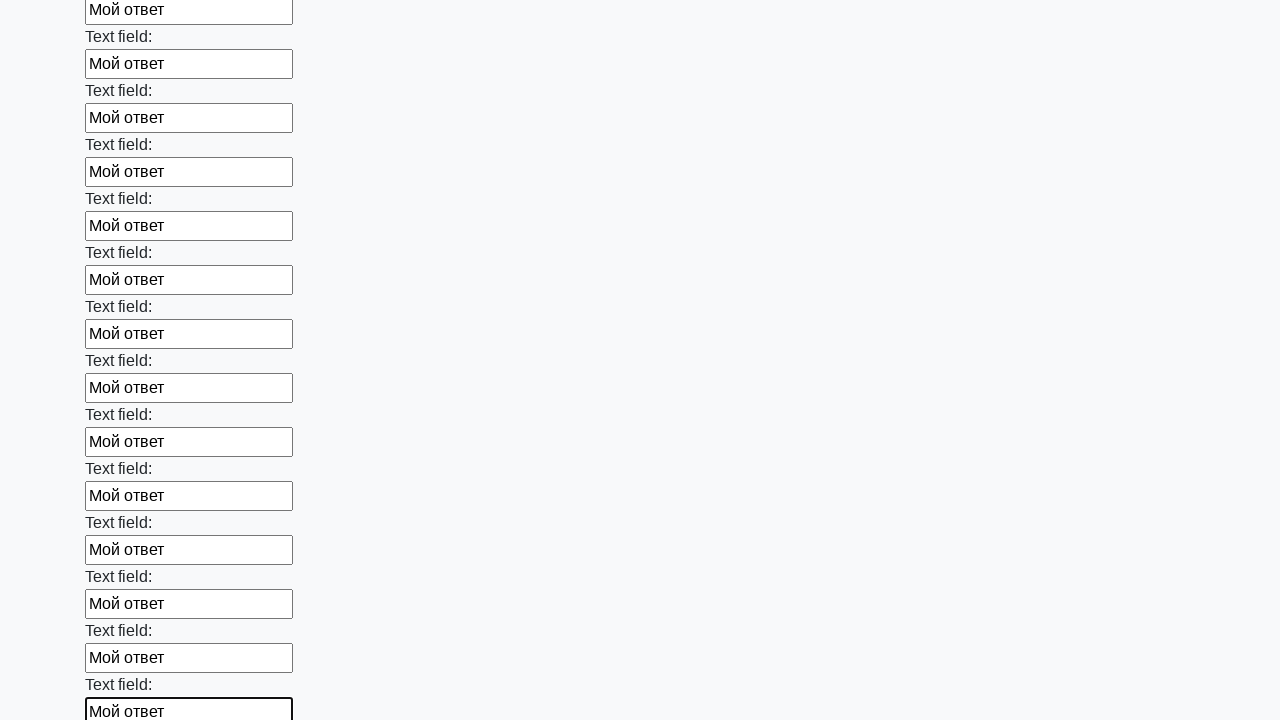

Filled input field with 'Мой ответ' on input >> nth=74
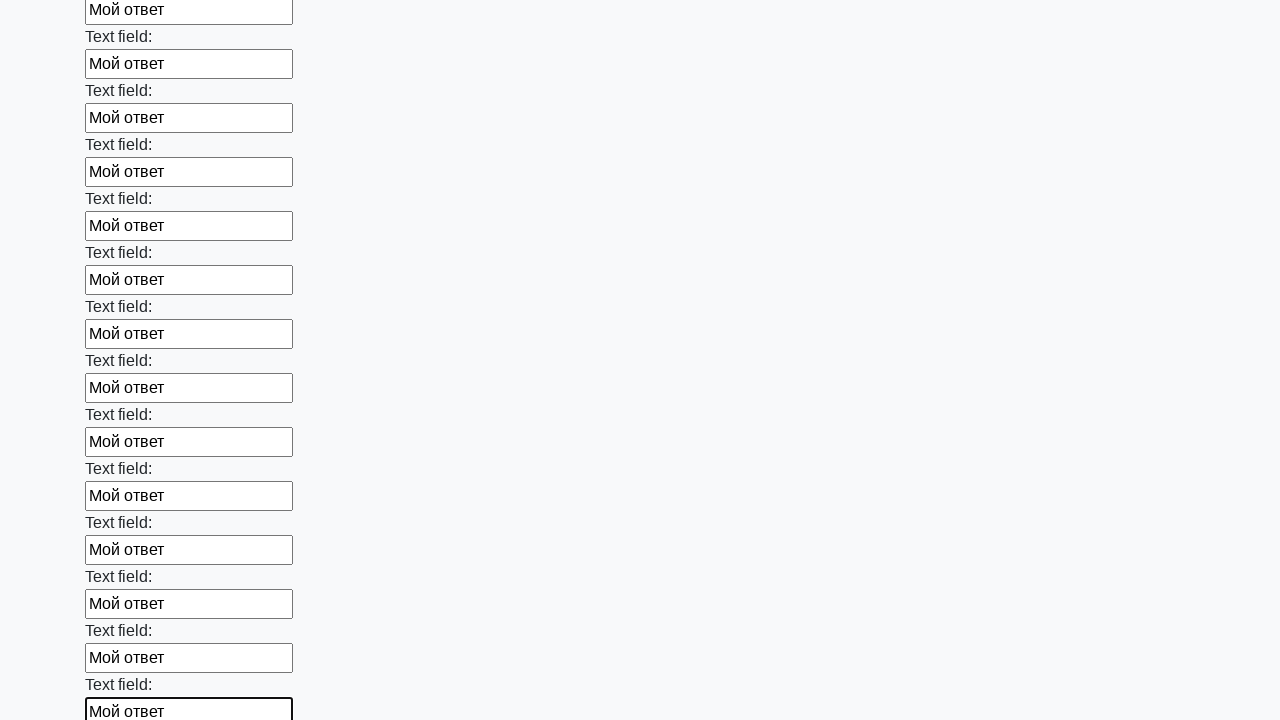

Filled input field with 'Мой ответ' on input >> nth=75
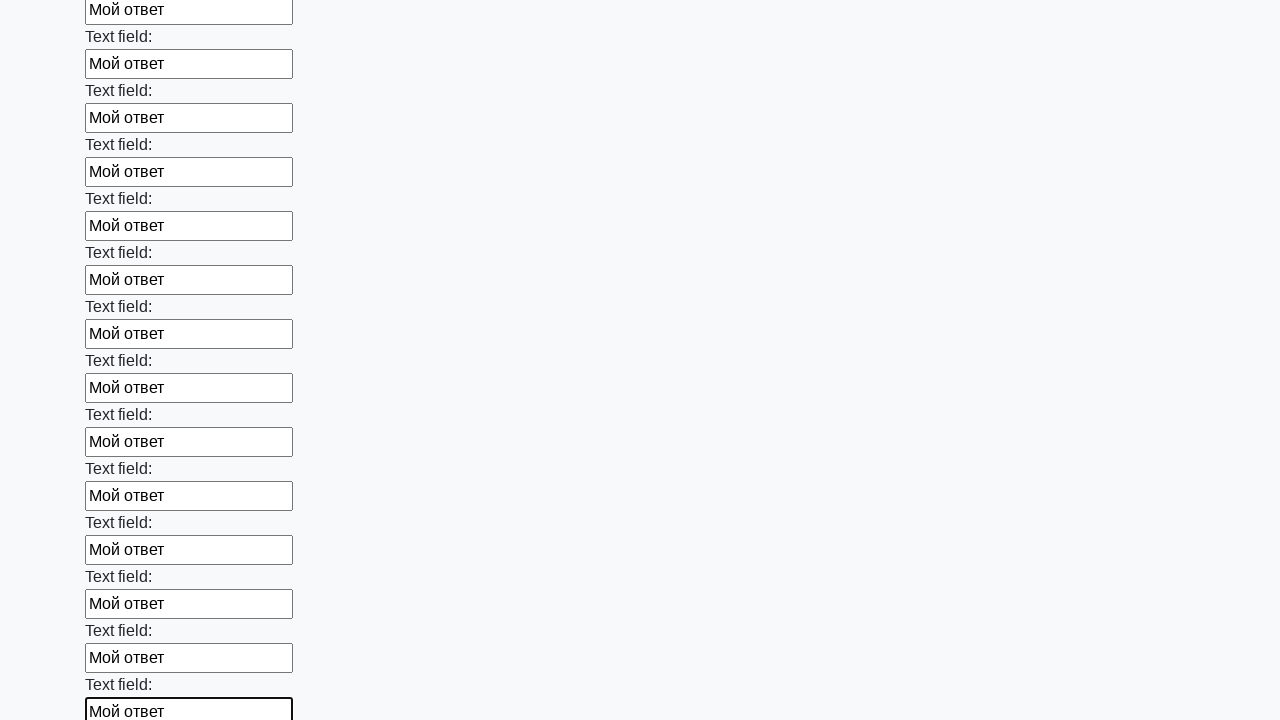

Filled input field with 'Мой ответ' on input >> nth=76
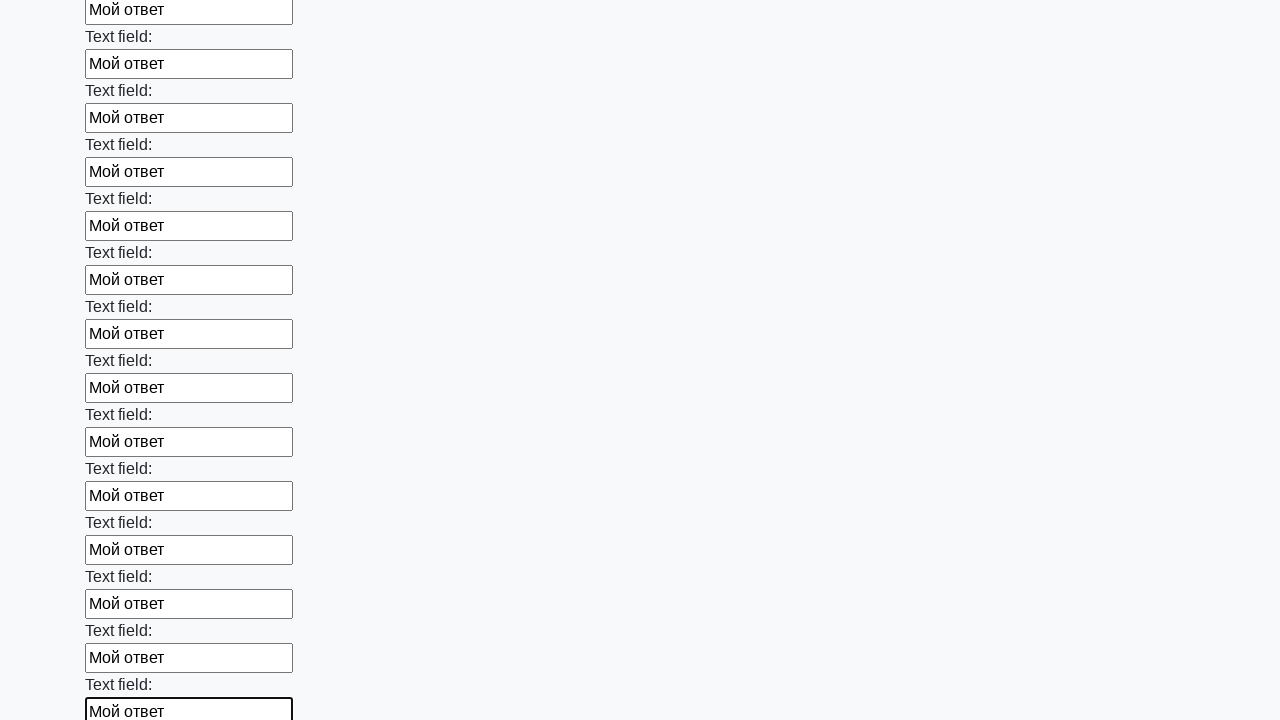

Filled input field with 'Мой ответ' on input >> nth=77
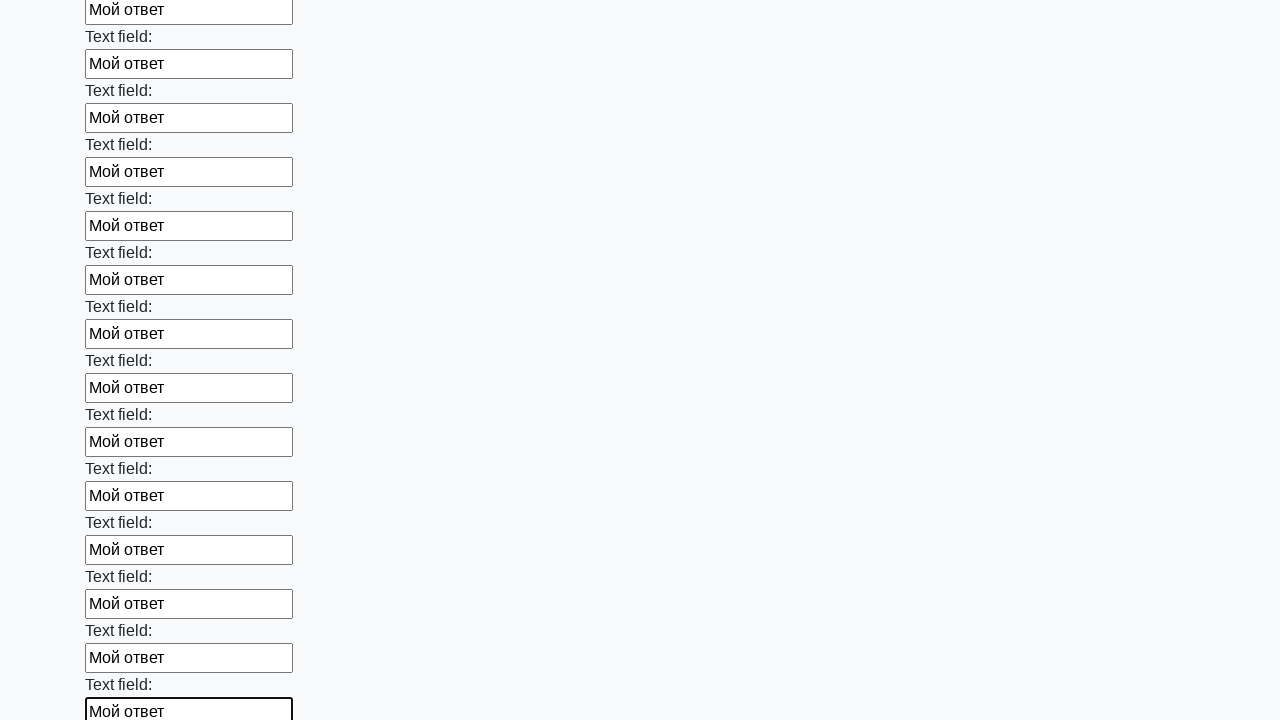

Filled input field with 'Мой ответ' on input >> nth=78
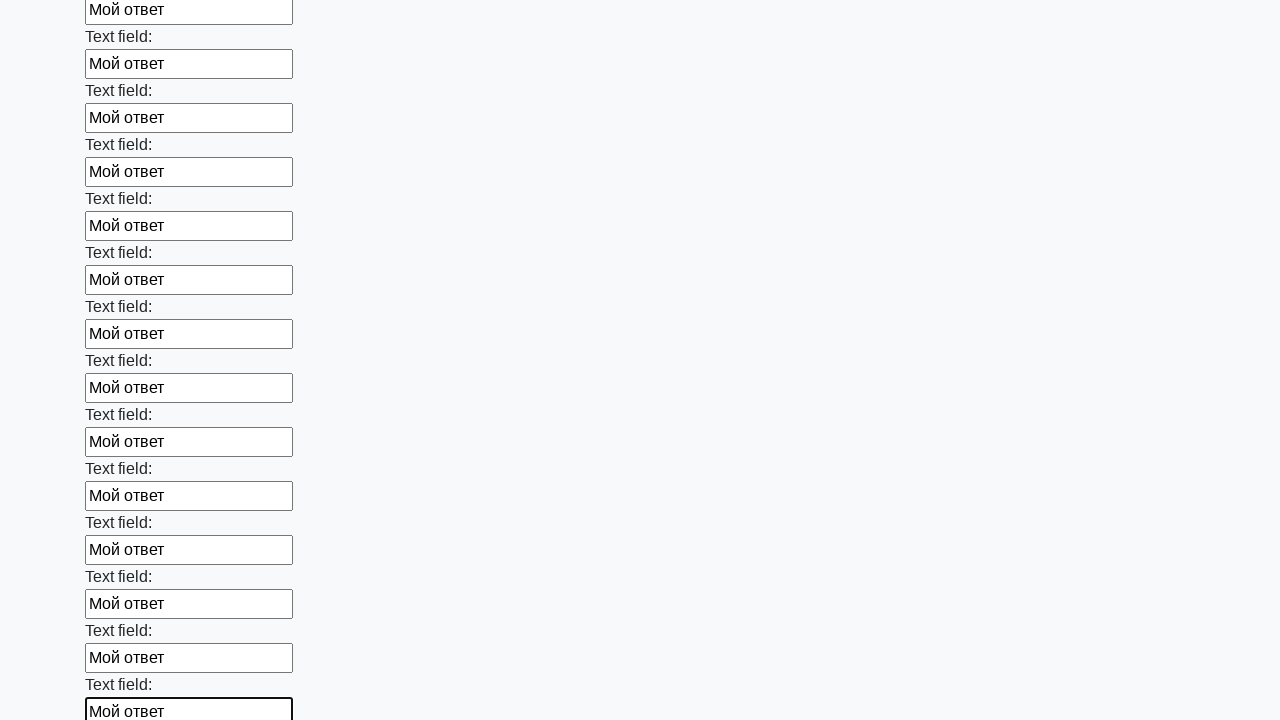

Filled input field with 'Мой ответ' on input >> nth=79
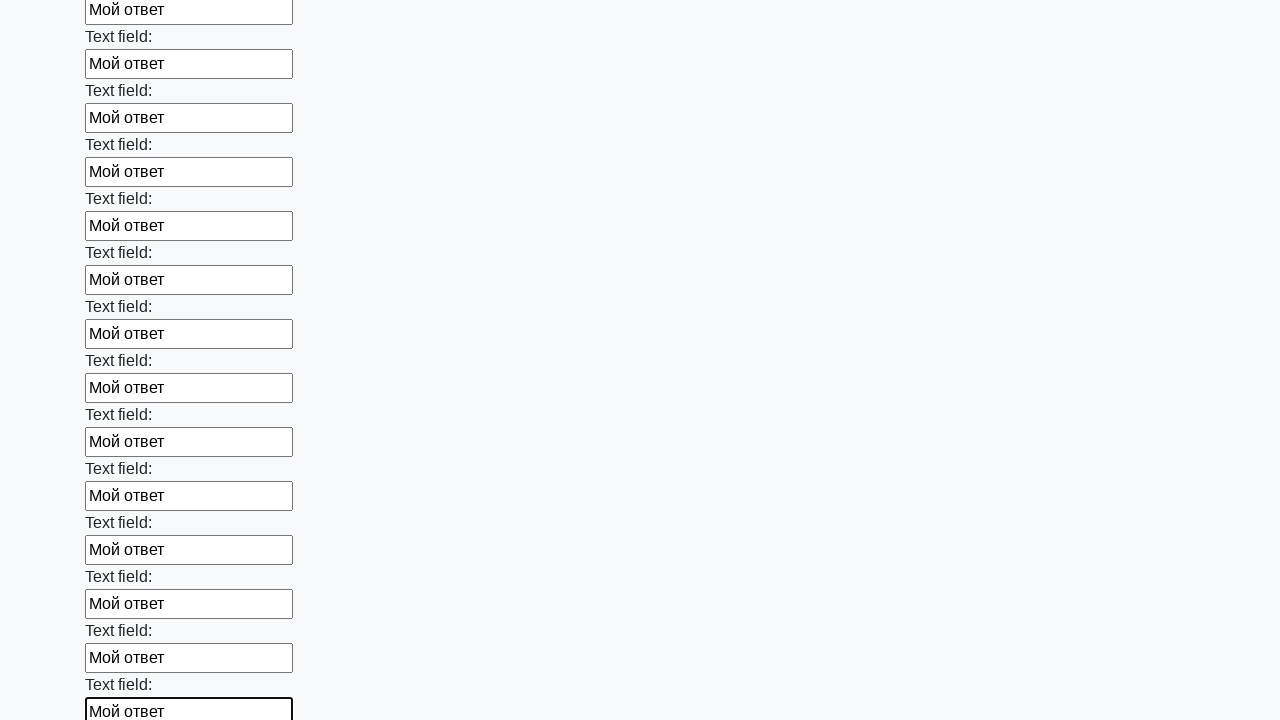

Filled input field with 'Мой ответ' on input >> nth=80
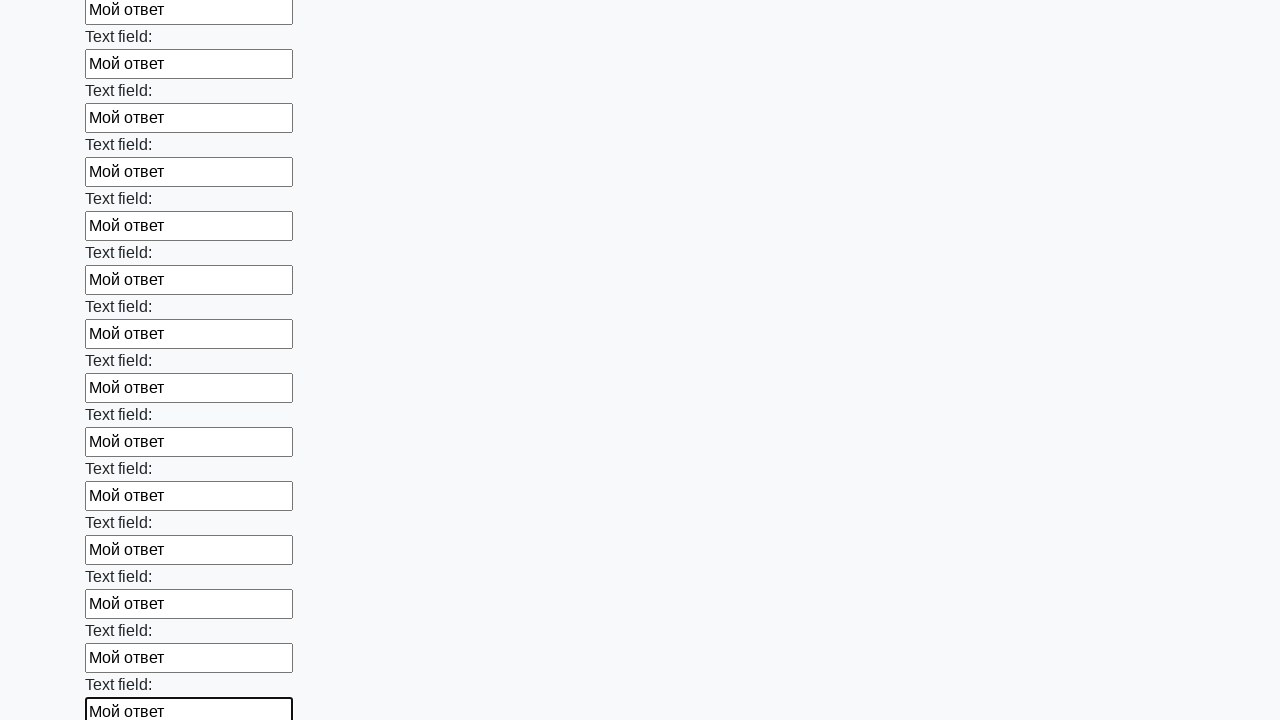

Filled input field with 'Мой ответ' on input >> nth=81
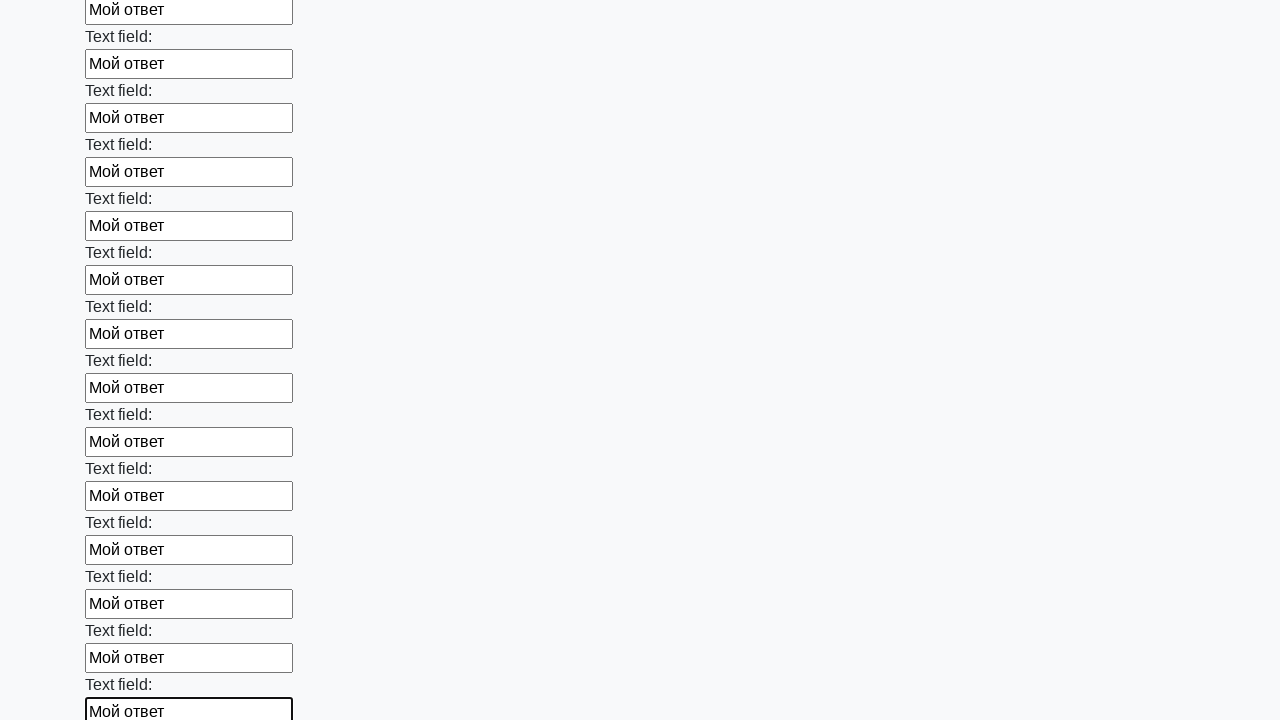

Filled input field with 'Мой ответ' on input >> nth=82
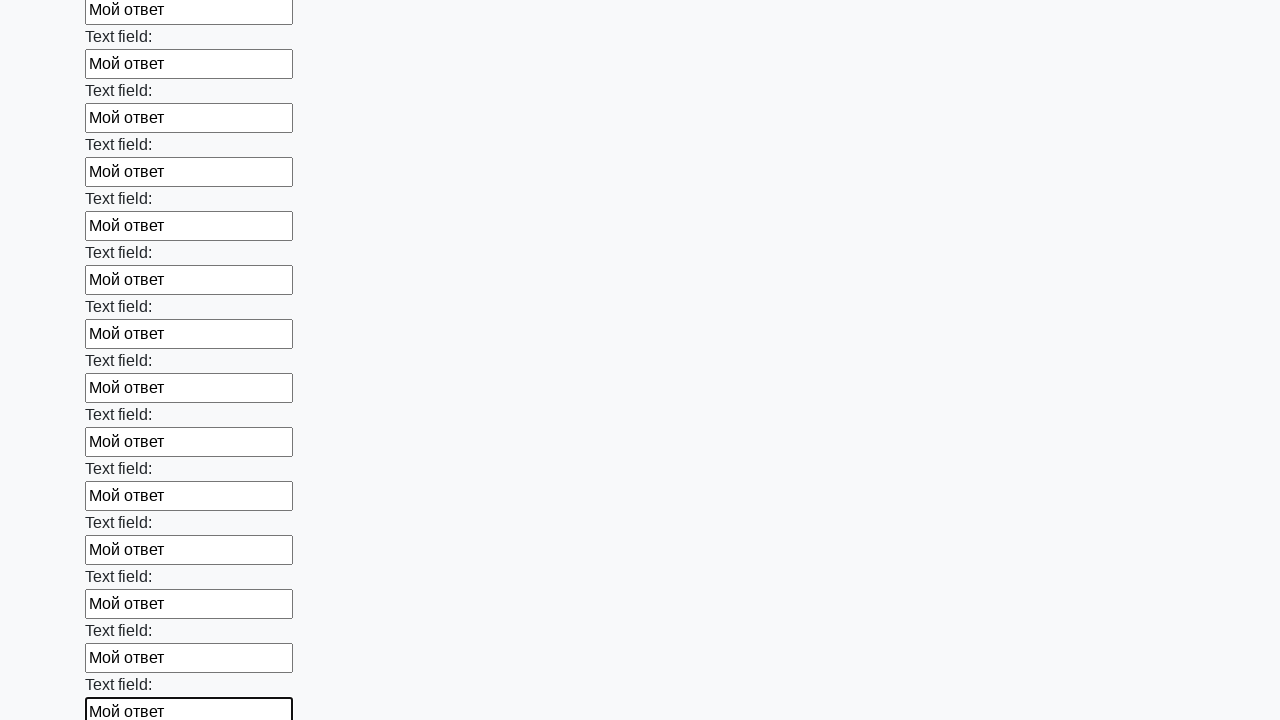

Filled input field with 'Мой ответ' on input >> nth=83
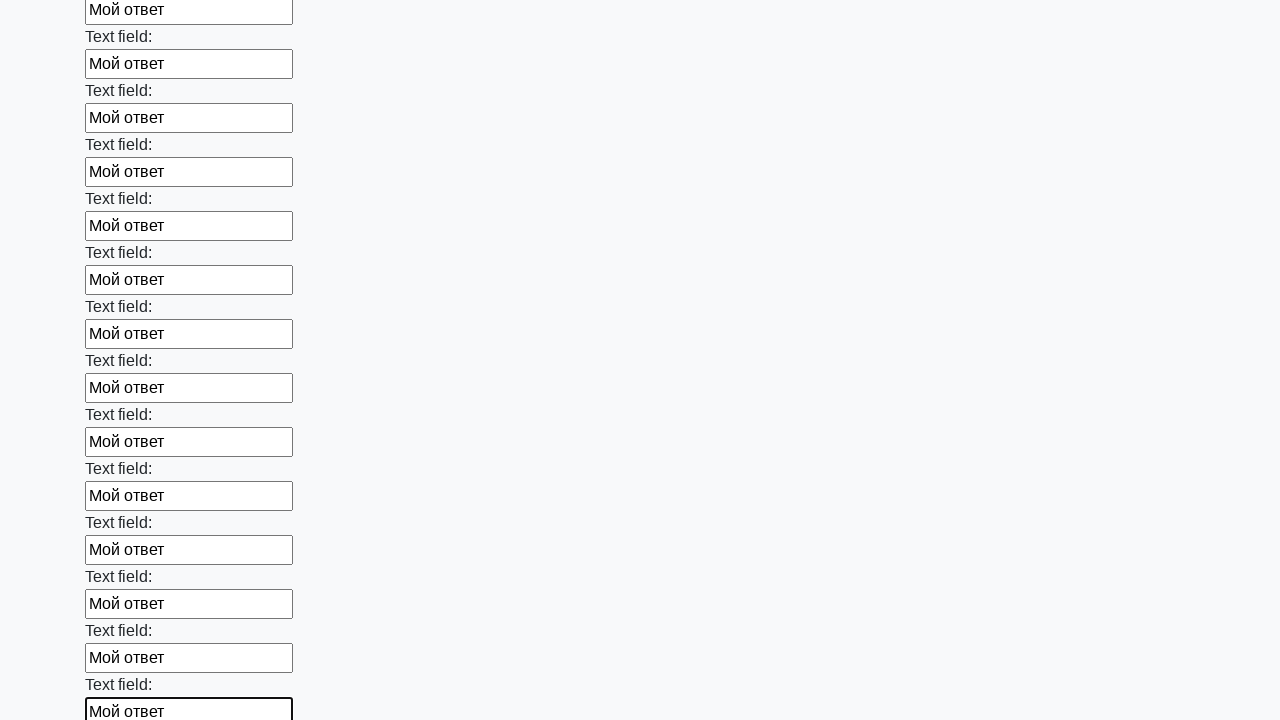

Filled input field with 'Мой ответ' on input >> nth=84
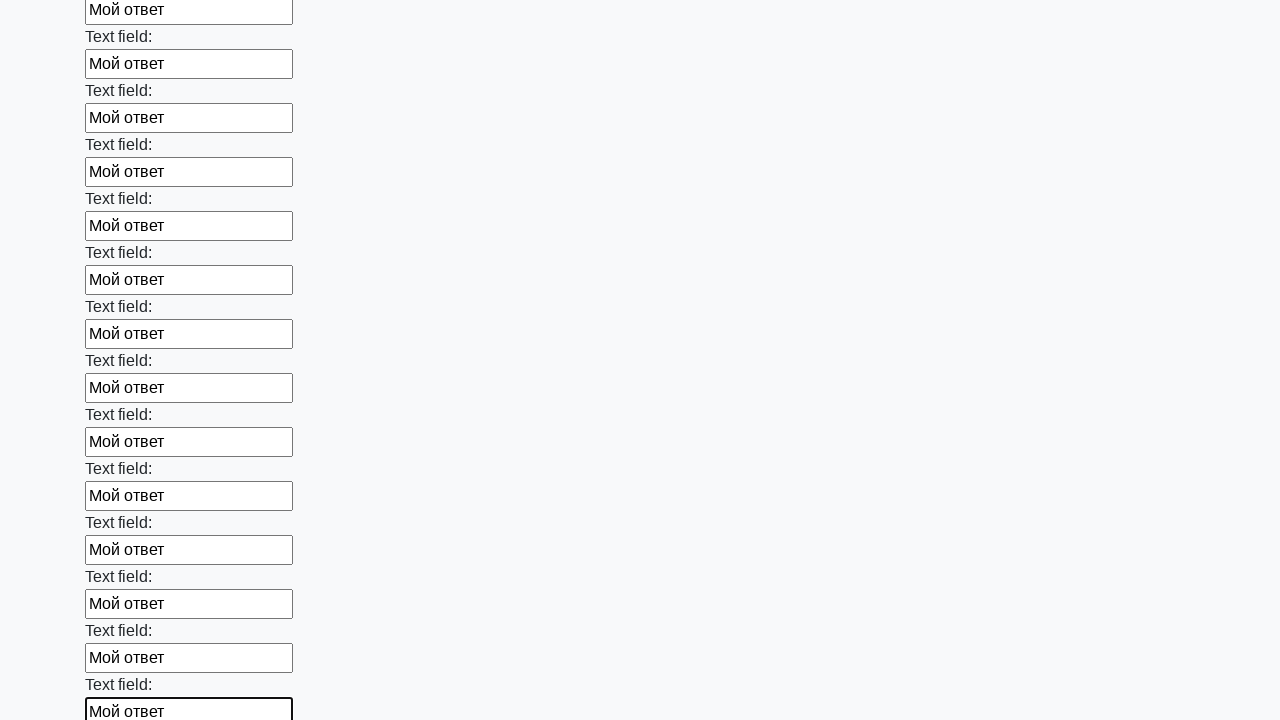

Filled input field with 'Мой ответ' on input >> nth=85
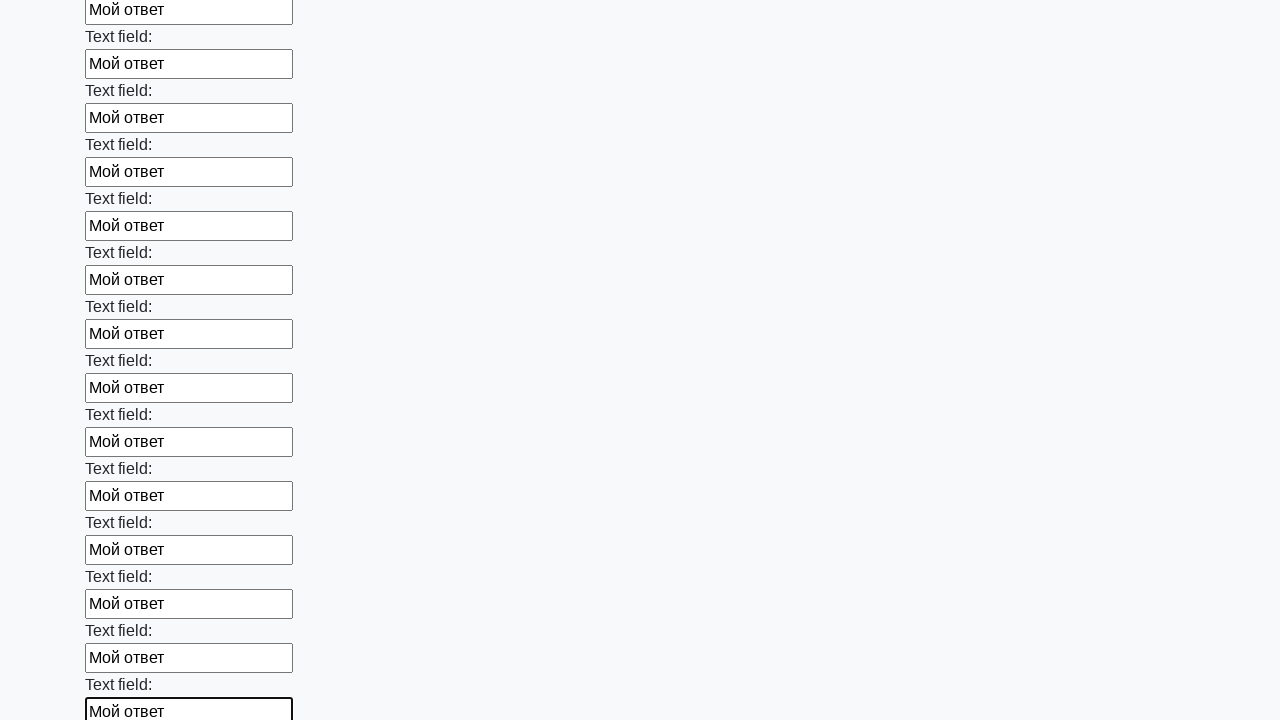

Filled input field with 'Мой ответ' on input >> nth=86
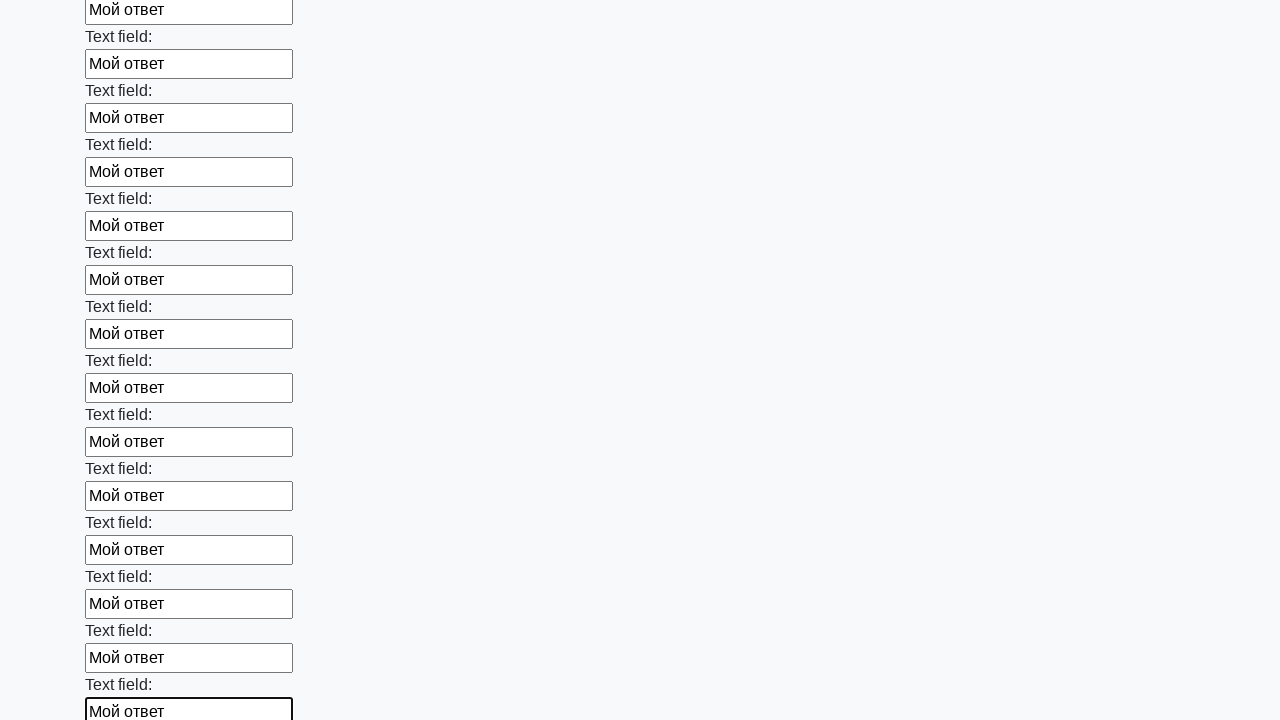

Filled input field with 'Мой ответ' on input >> nth=87
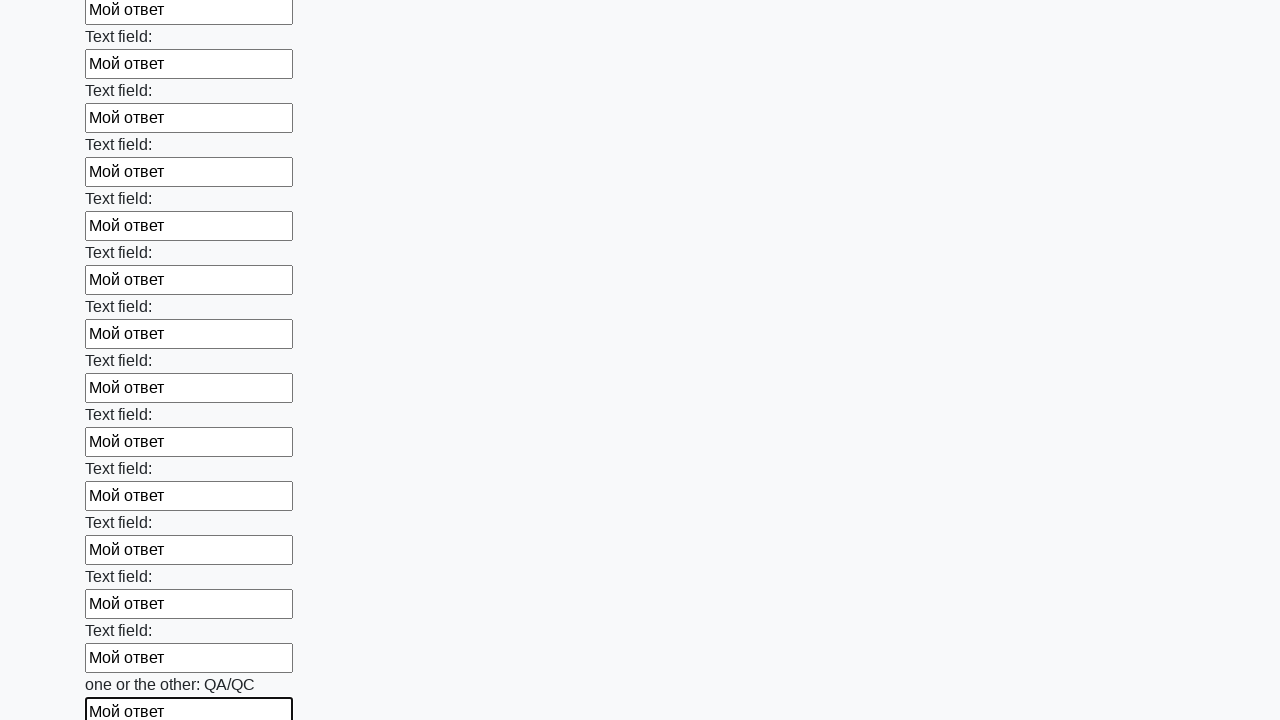

Filled input field with 'Мой ответ' on input >> nth=88
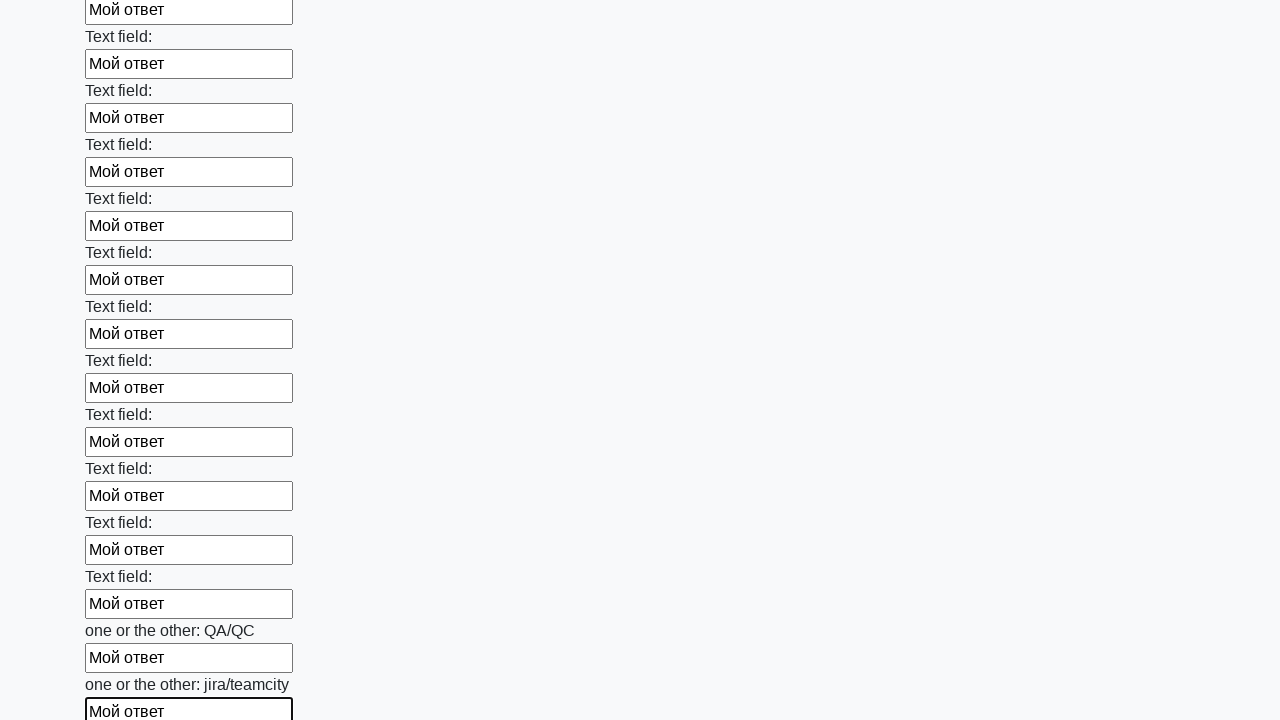

Filled input field with 'Мой ответ' on input >> nth=89
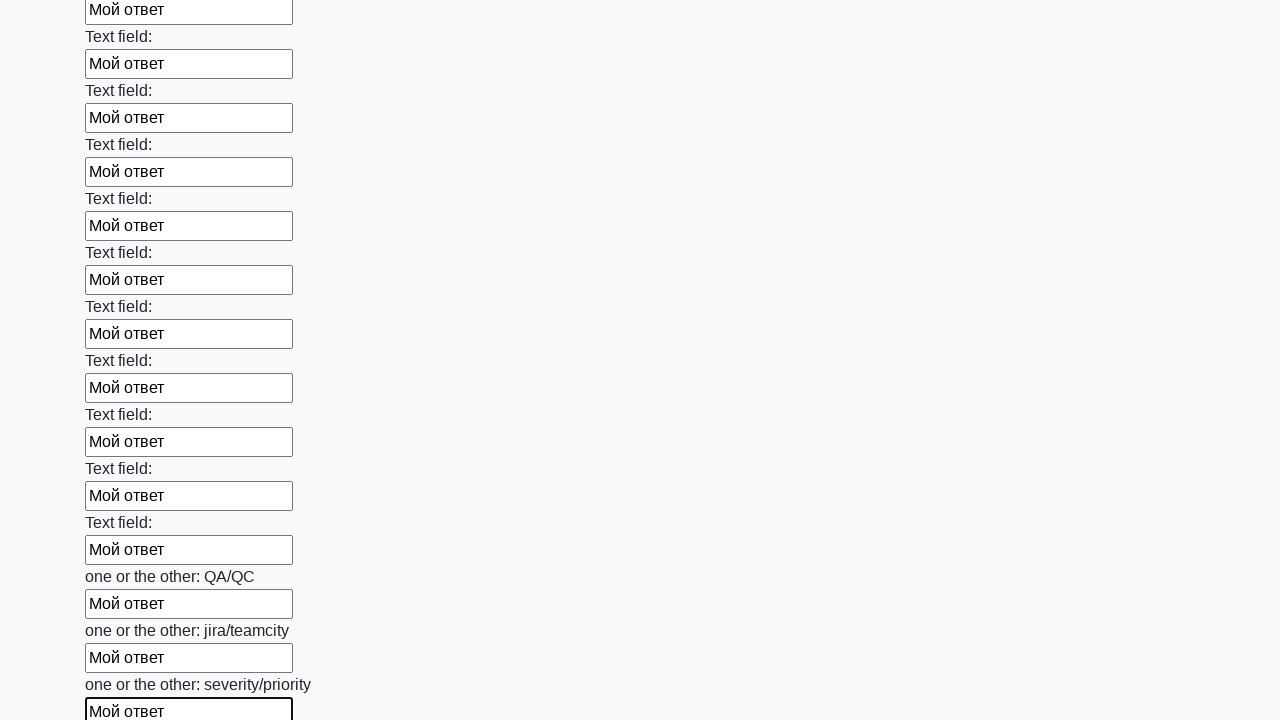

Filled input field with 'Мой ответ' on input >> nth=90
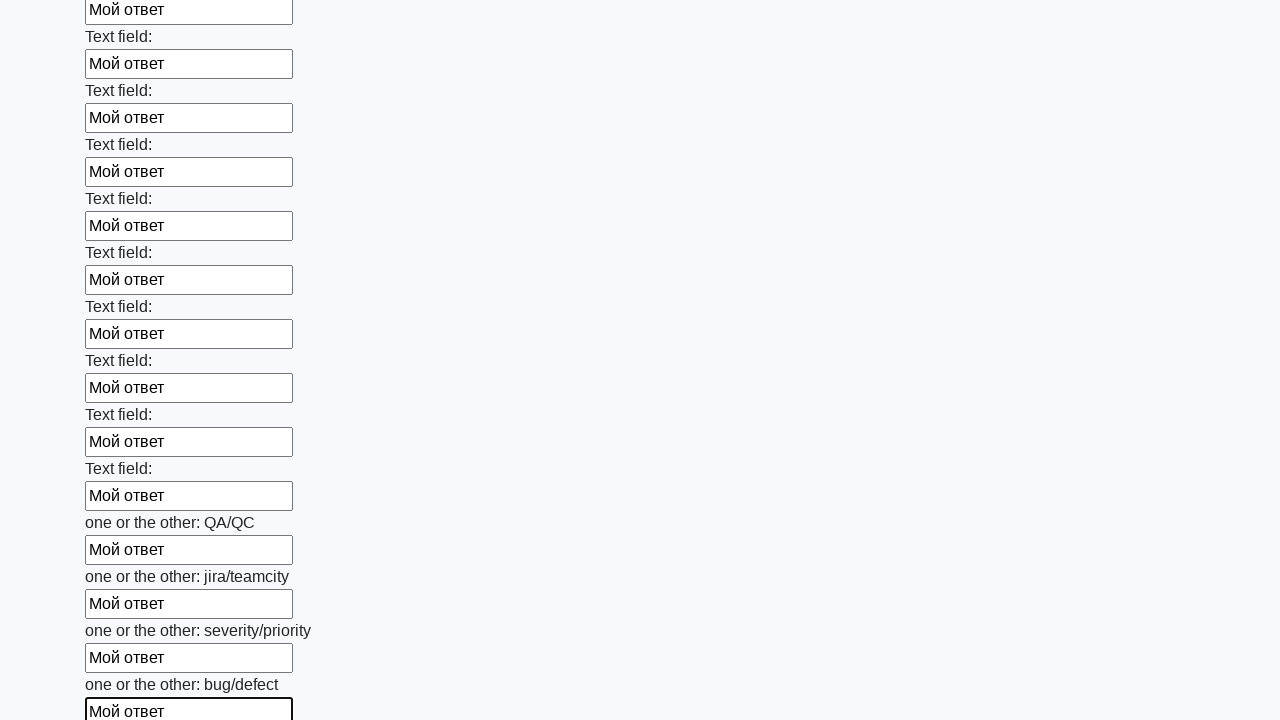

Filled input field with 'Мой ответ' on input >> nth=91
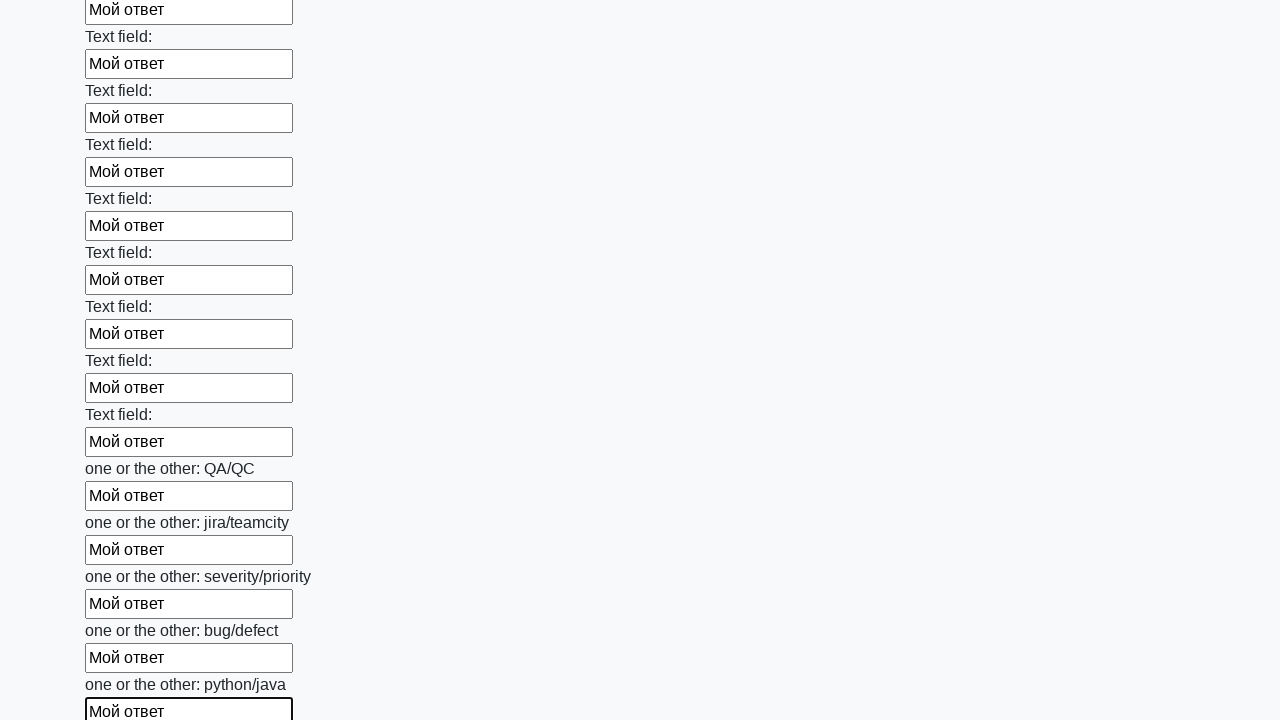

Filled input field with 'Мой ответ' on input >> nth=92
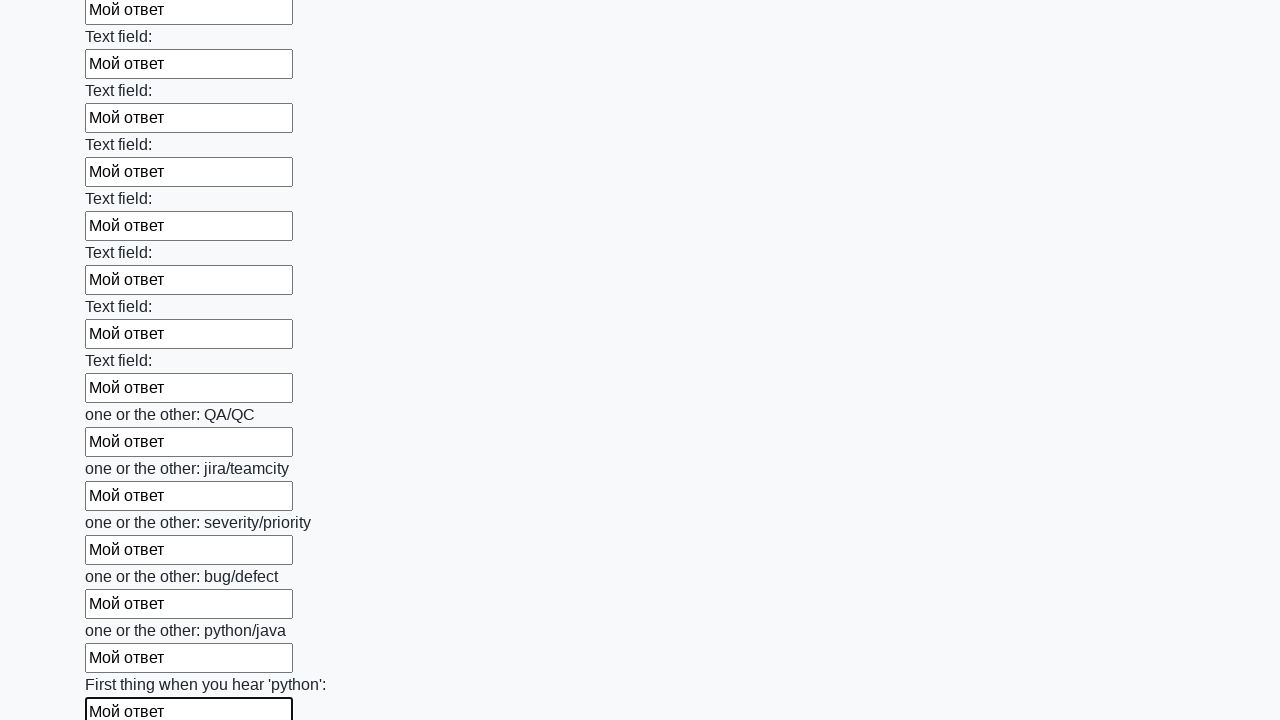

Filled input field with 'Мой ответ' on input >> nth=93
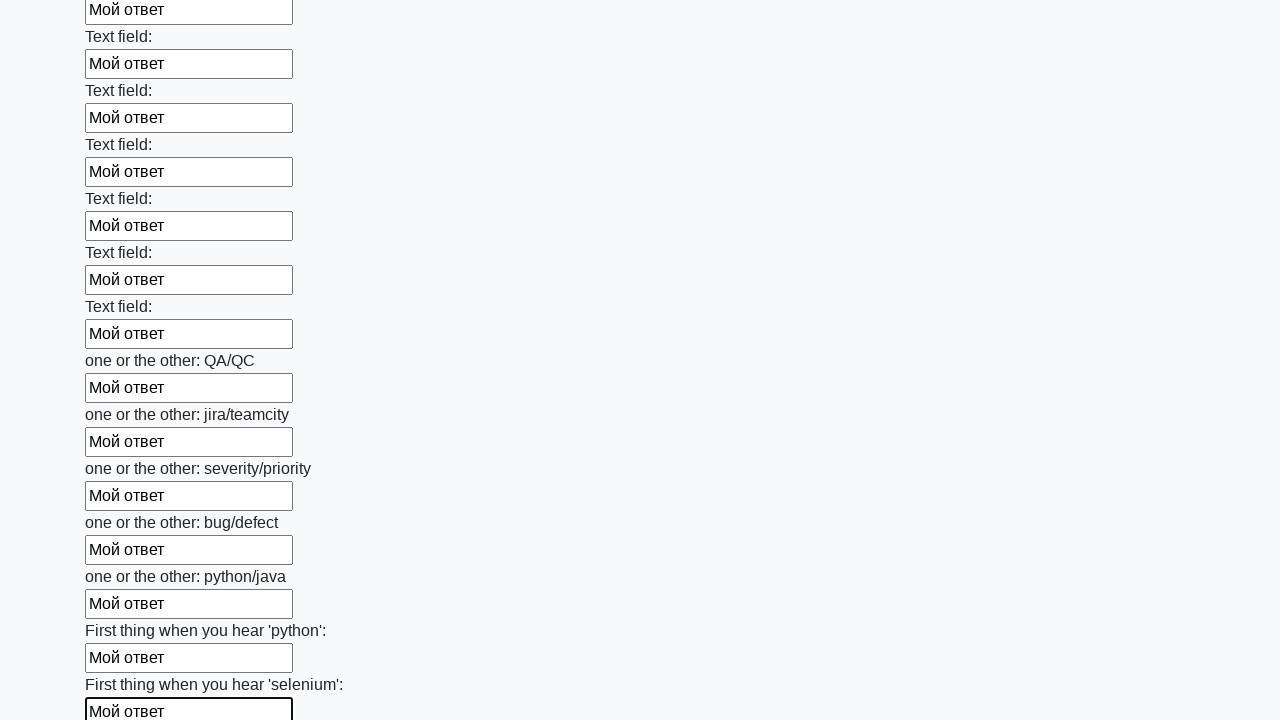

Filled input field with 'Мой ответ' on input >> nth=94
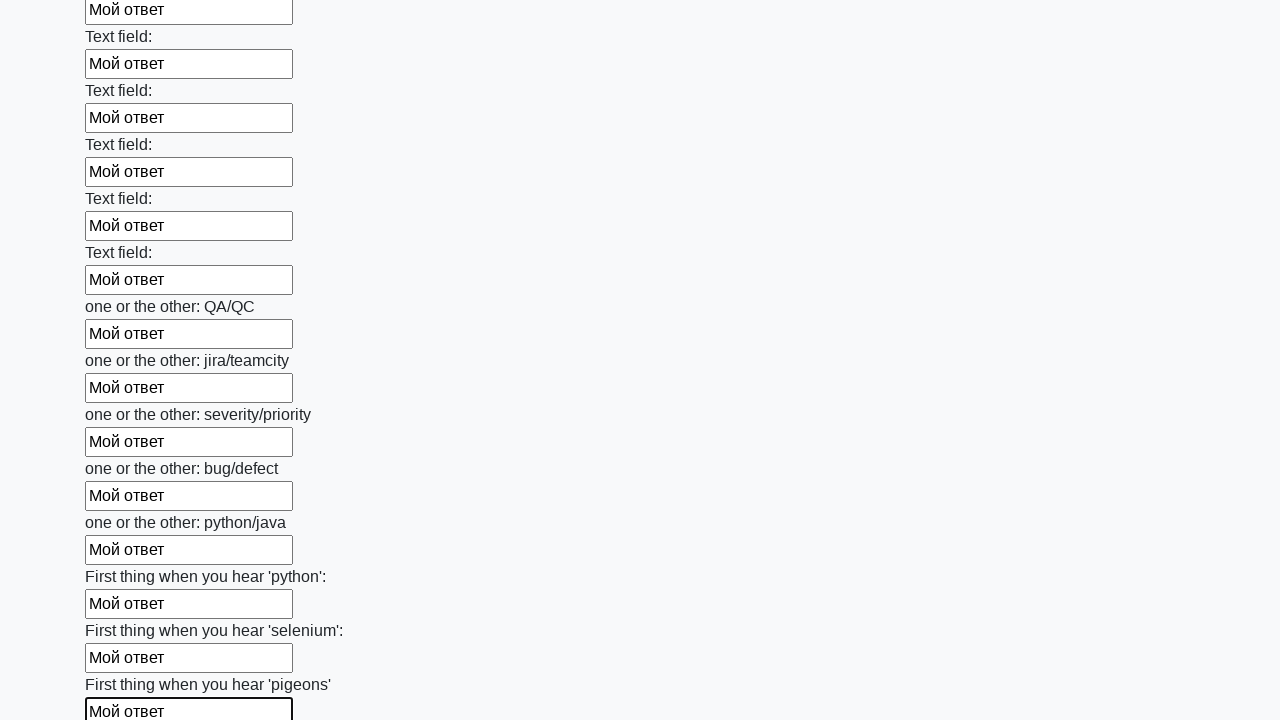

Filled input field with 'Мой ответ' on input >> nth=95
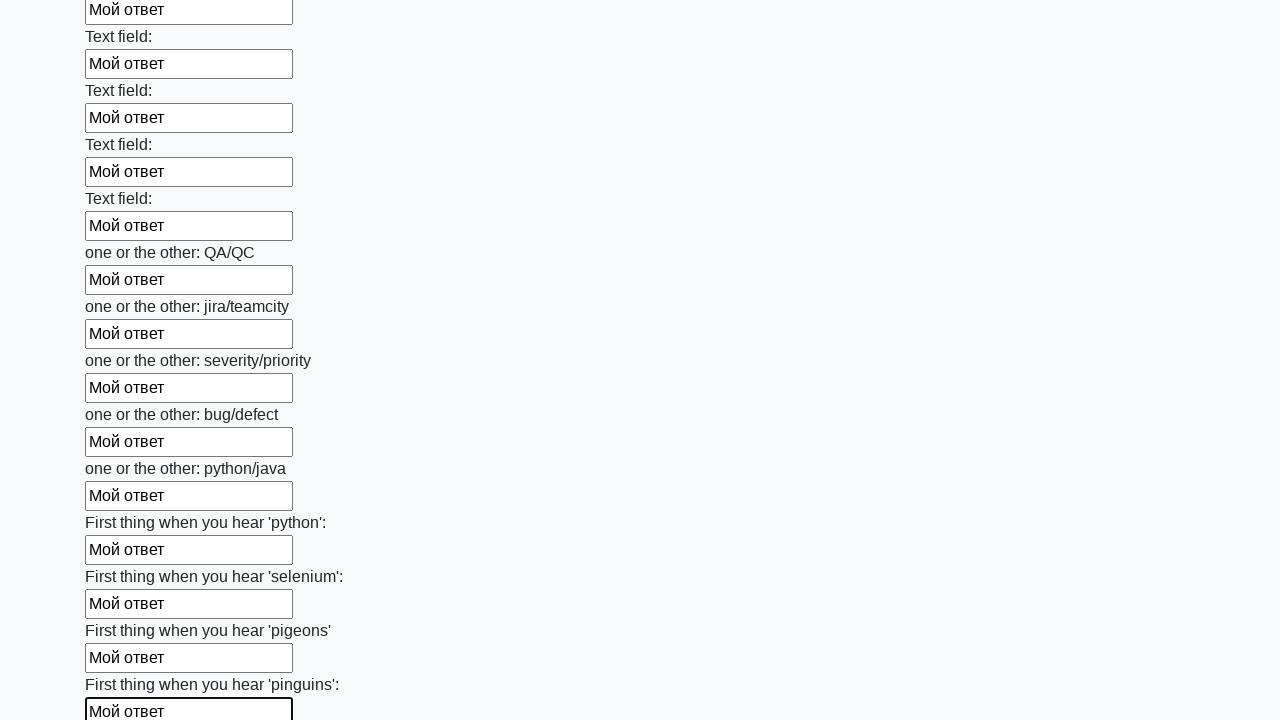

Filled input field with 'Мой ответ' on input >> nth=96
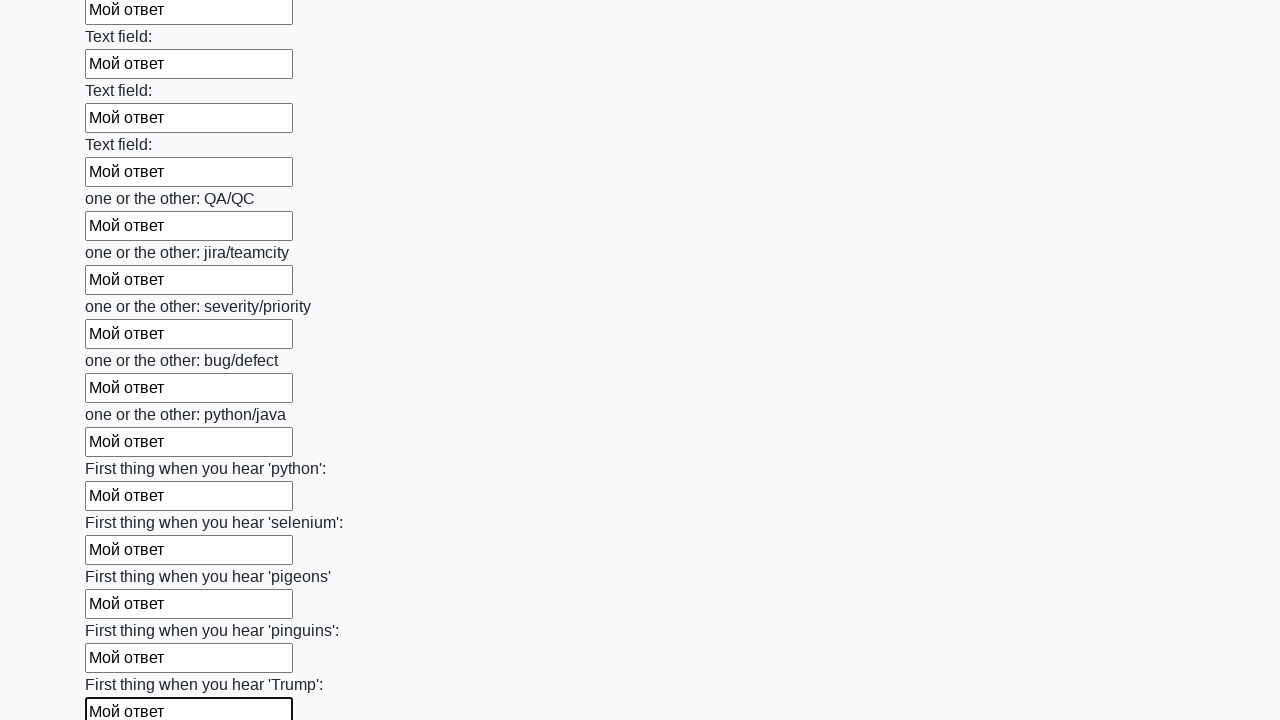

Filled input field with 'Мой ответ' on input >> nth=97
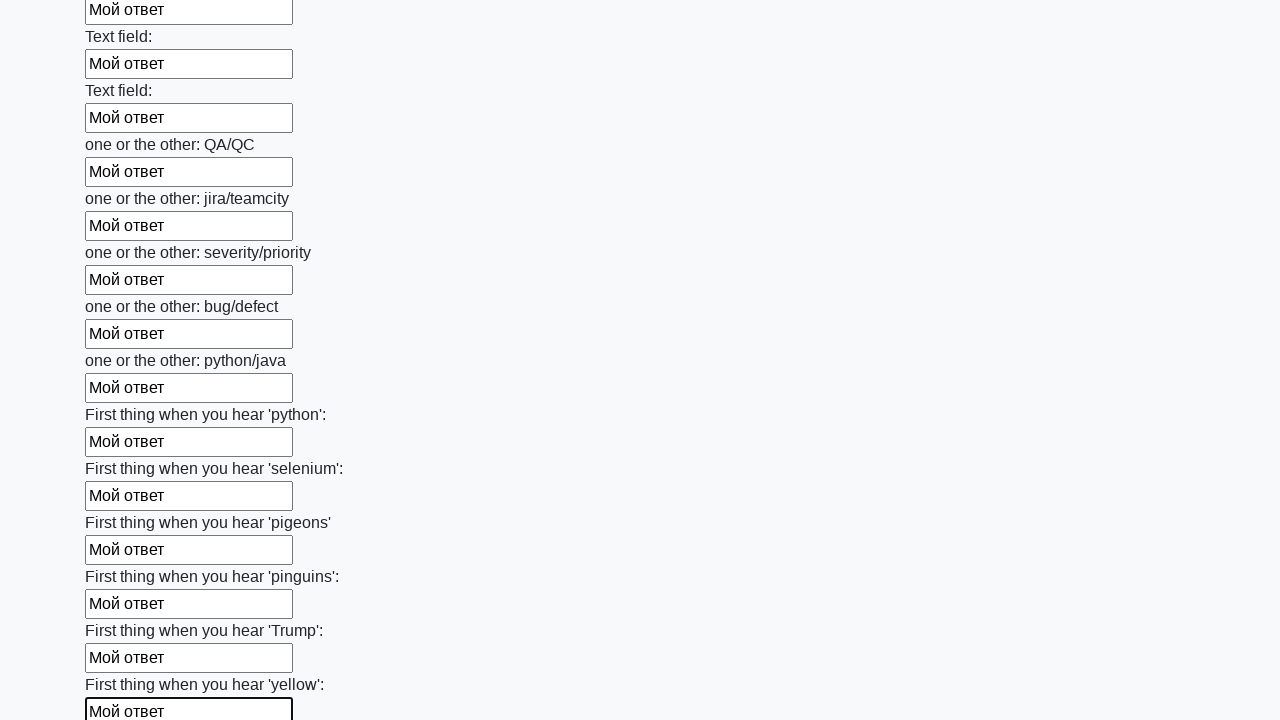

Filled input field with 'Мой ответ' on input >> nth=98
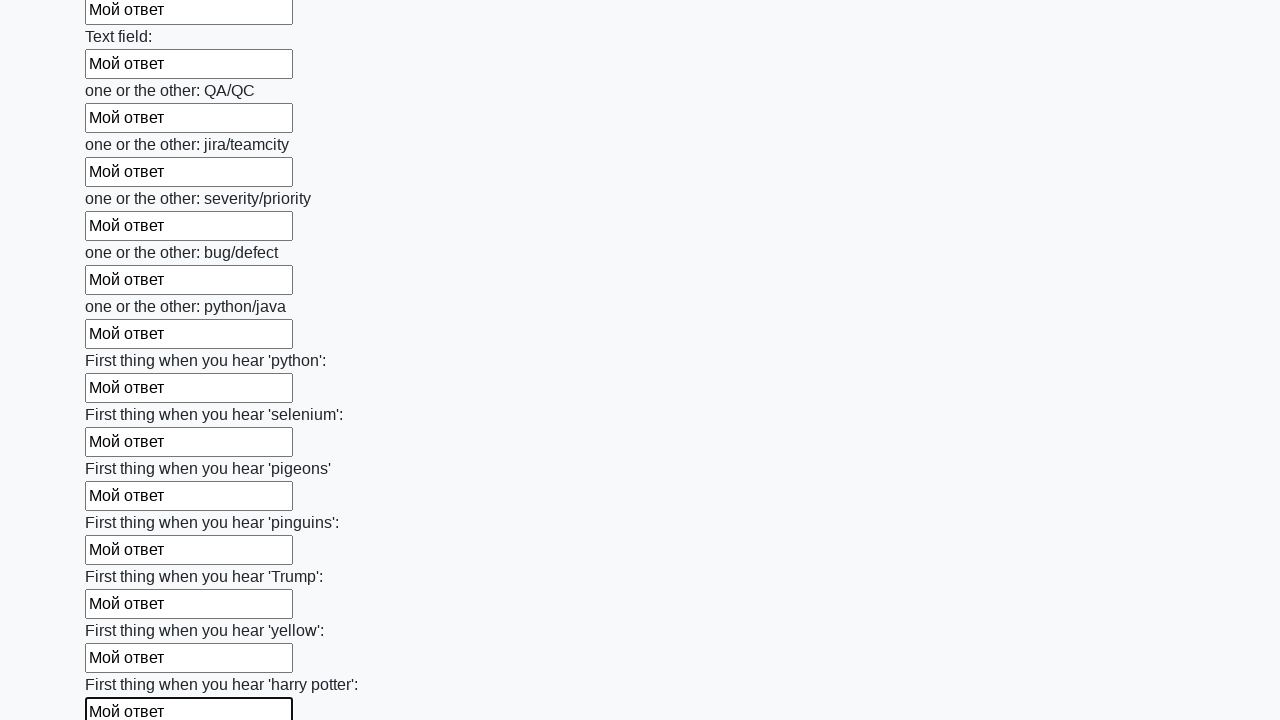

Filled input field with 'Мой ответ' on input >> nth=99
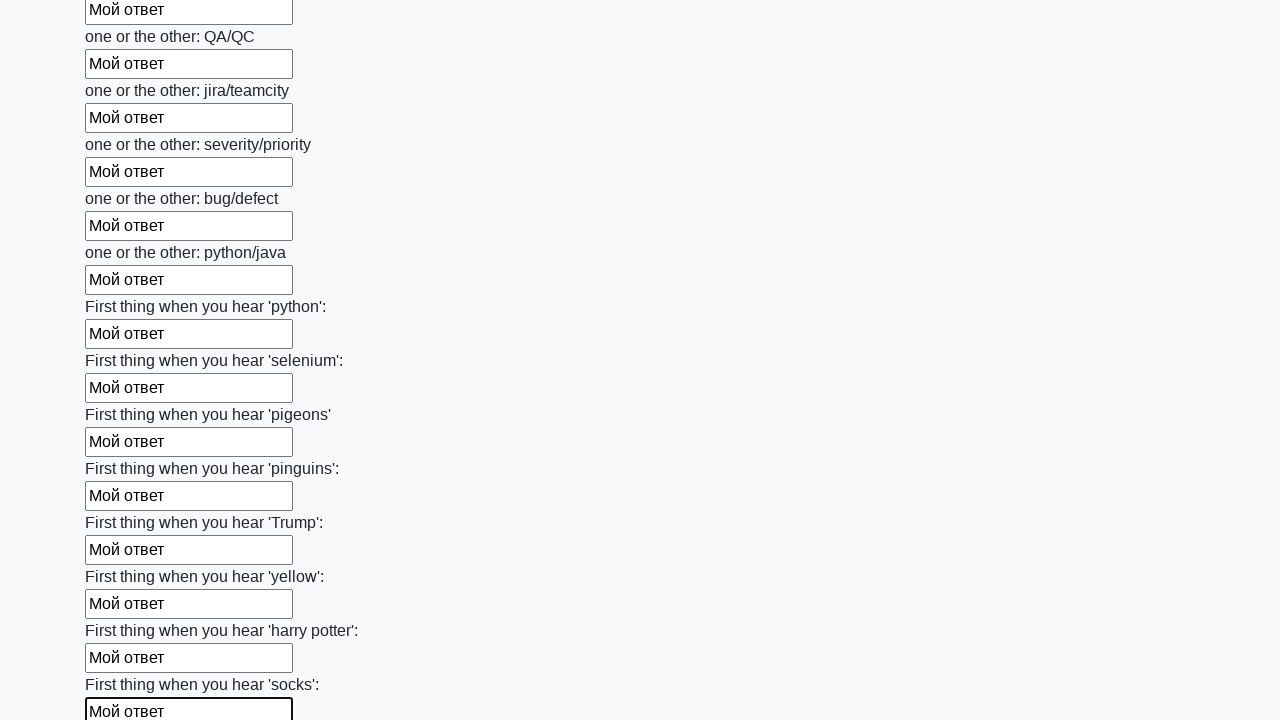

Clicked submit button at (123, 611) on button.btn
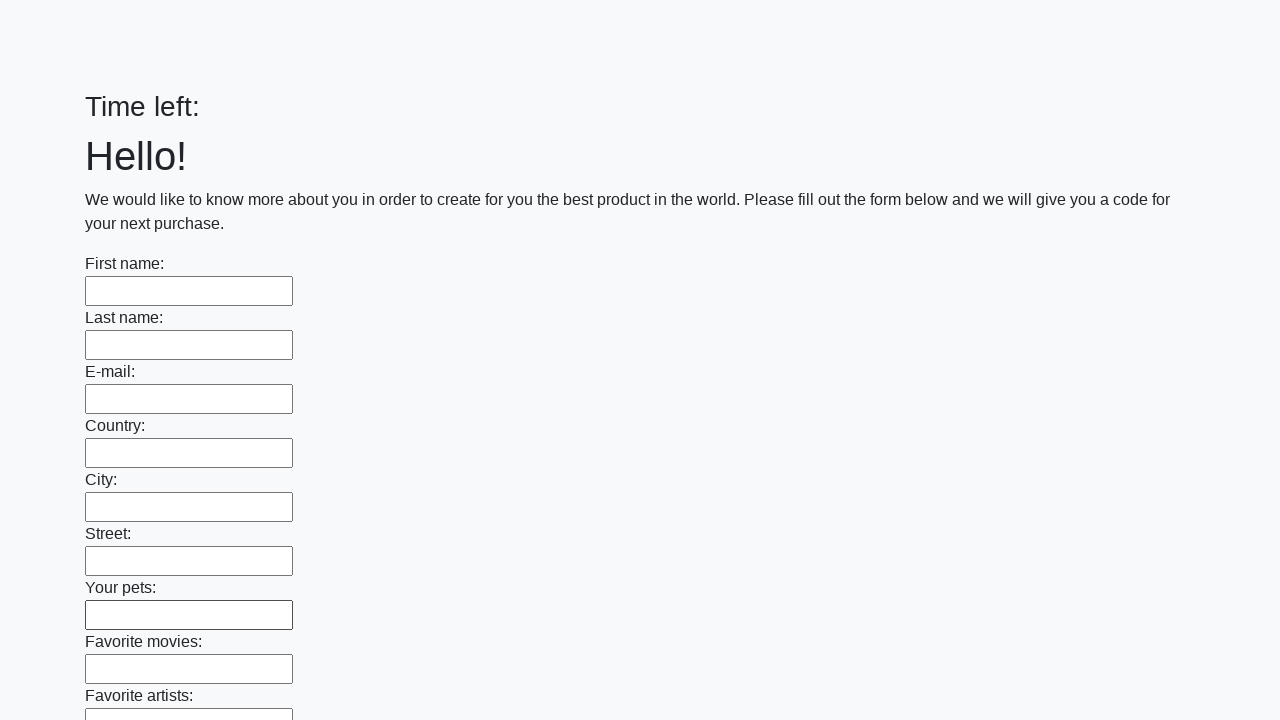

Alert dialog accepted
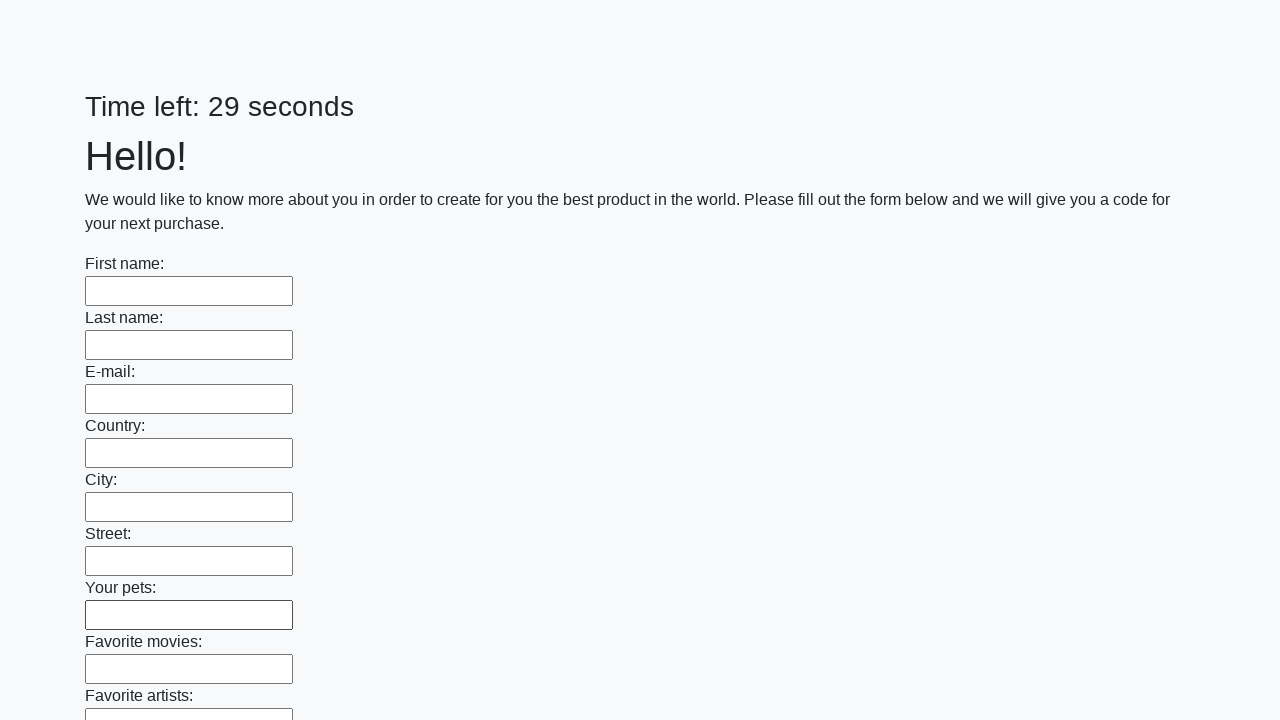

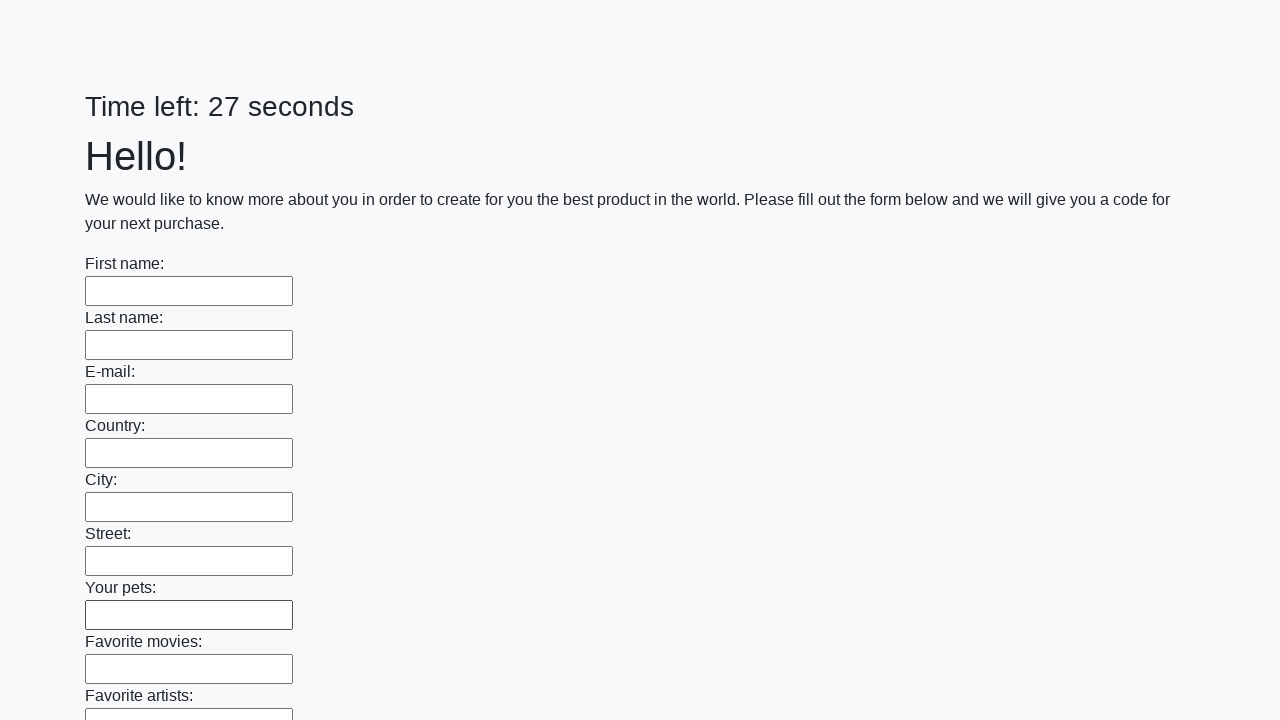